Interacts with the Splice beatmaker by closing initial popups, toggling off preset buttons, and then randomly enabling instrument buttons on the beat grid.

Starting URL: https://splice.com/sounds/beatmaker

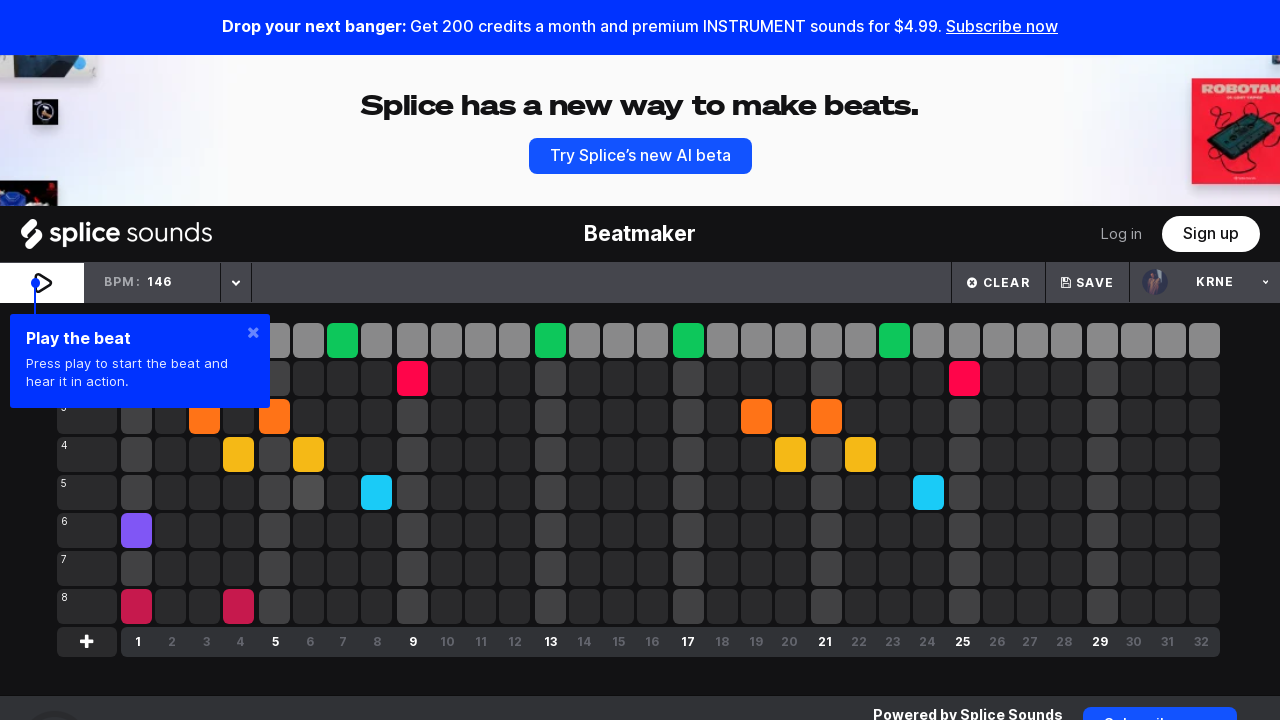

Clicked close button to dismiss popup dialog at (254, 332) on i.fa.fa-close
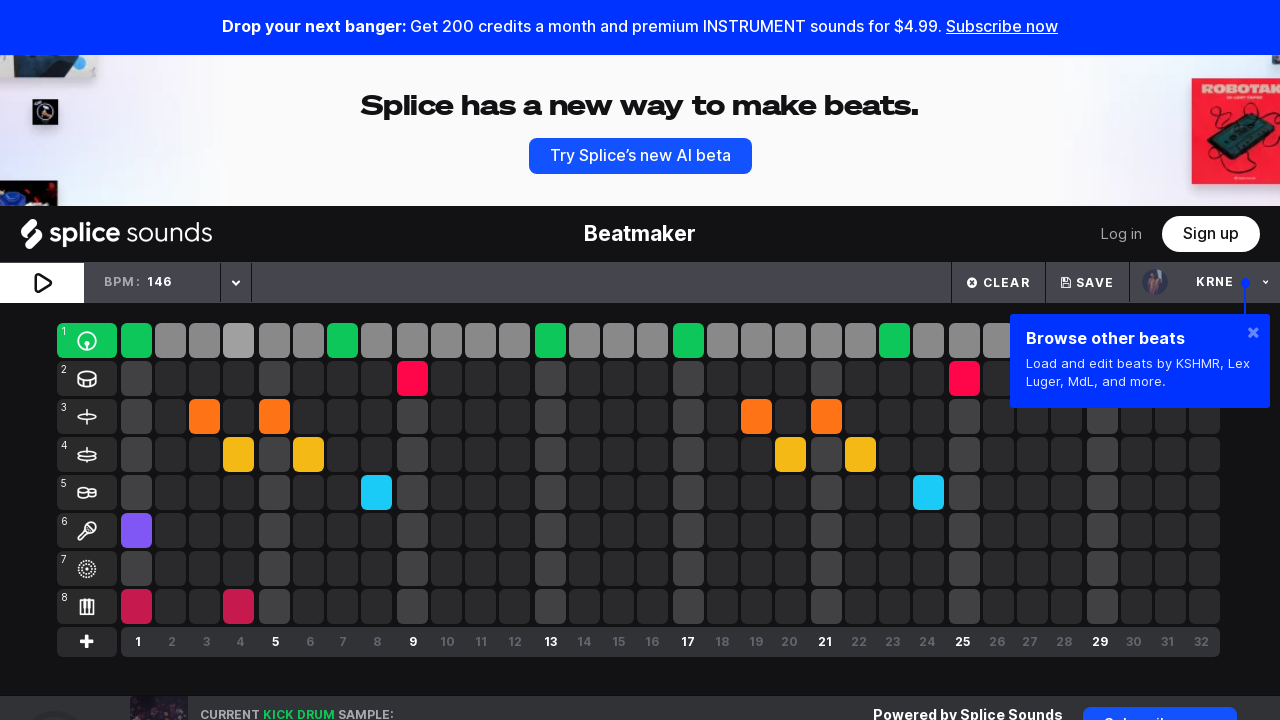

Waited 500ms after closing popup
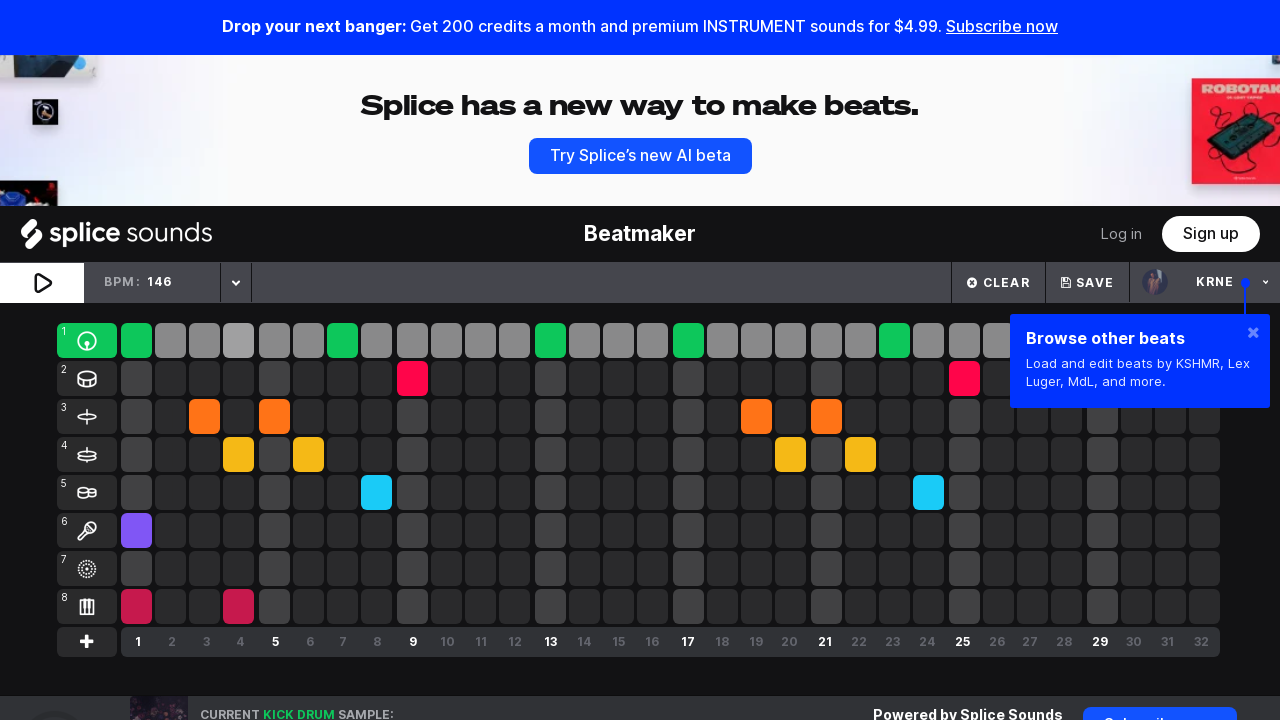

Clicked close button to dismiss popup dialog at (1254, 332) on i.fa.fa-close
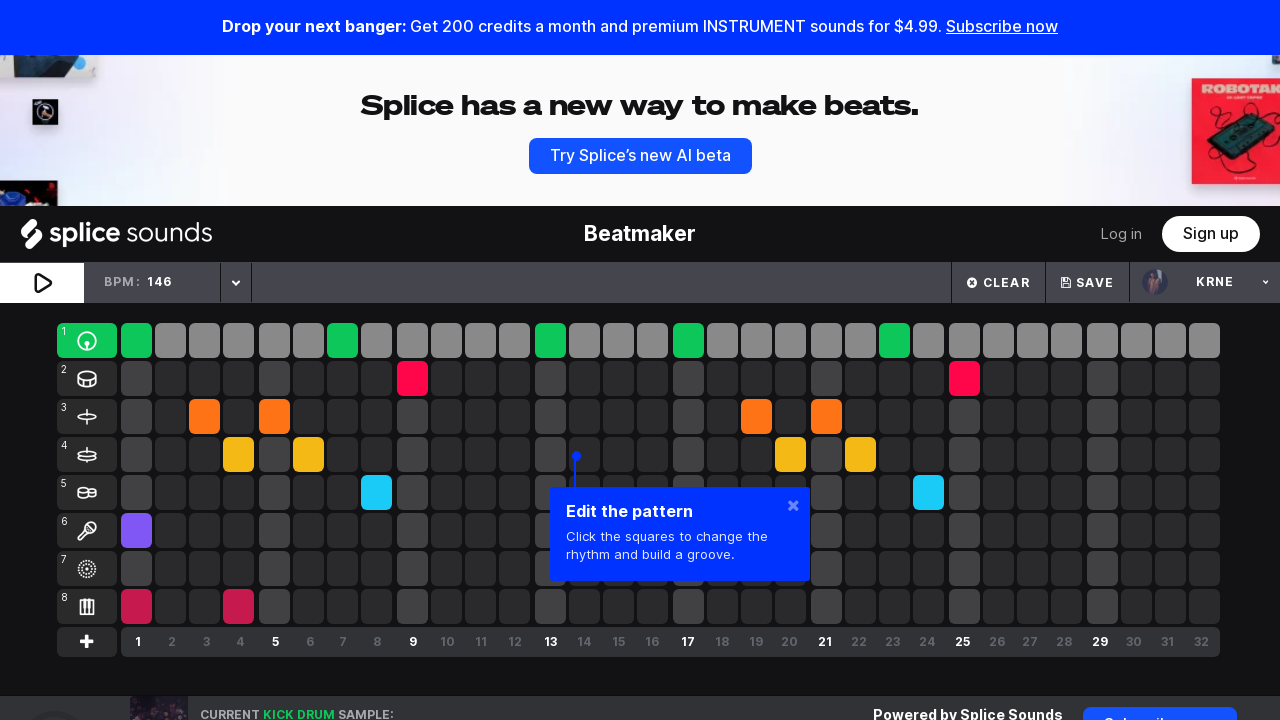

Waited 500ms after closing popup
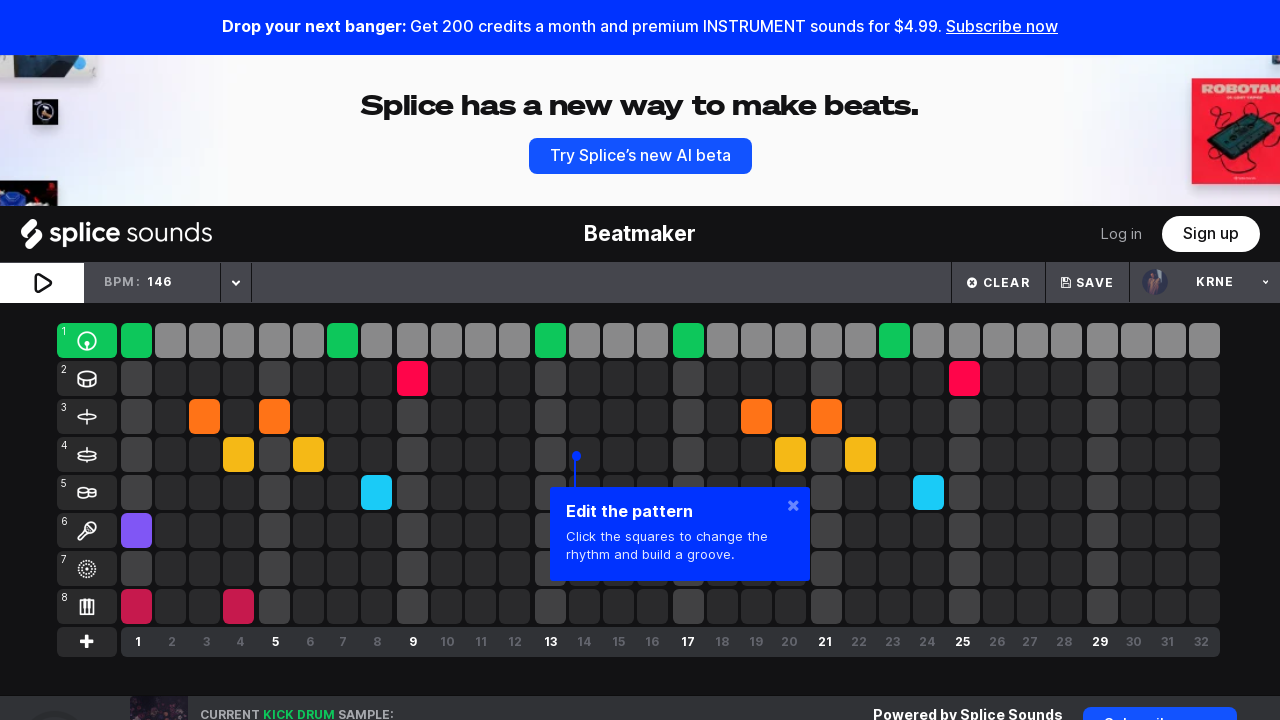

Clicked close button to dismiss popup dialog at (794, 505) on i.fa.fa-close
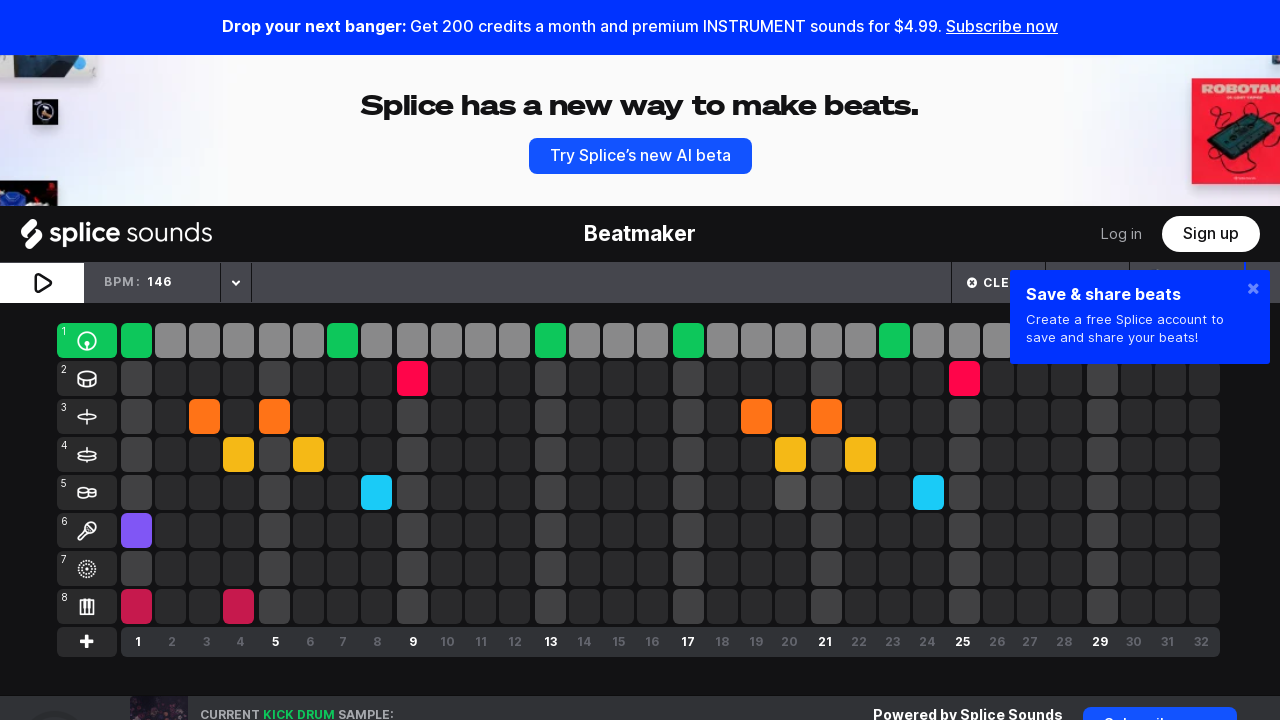

Waited 500ms after closing popup
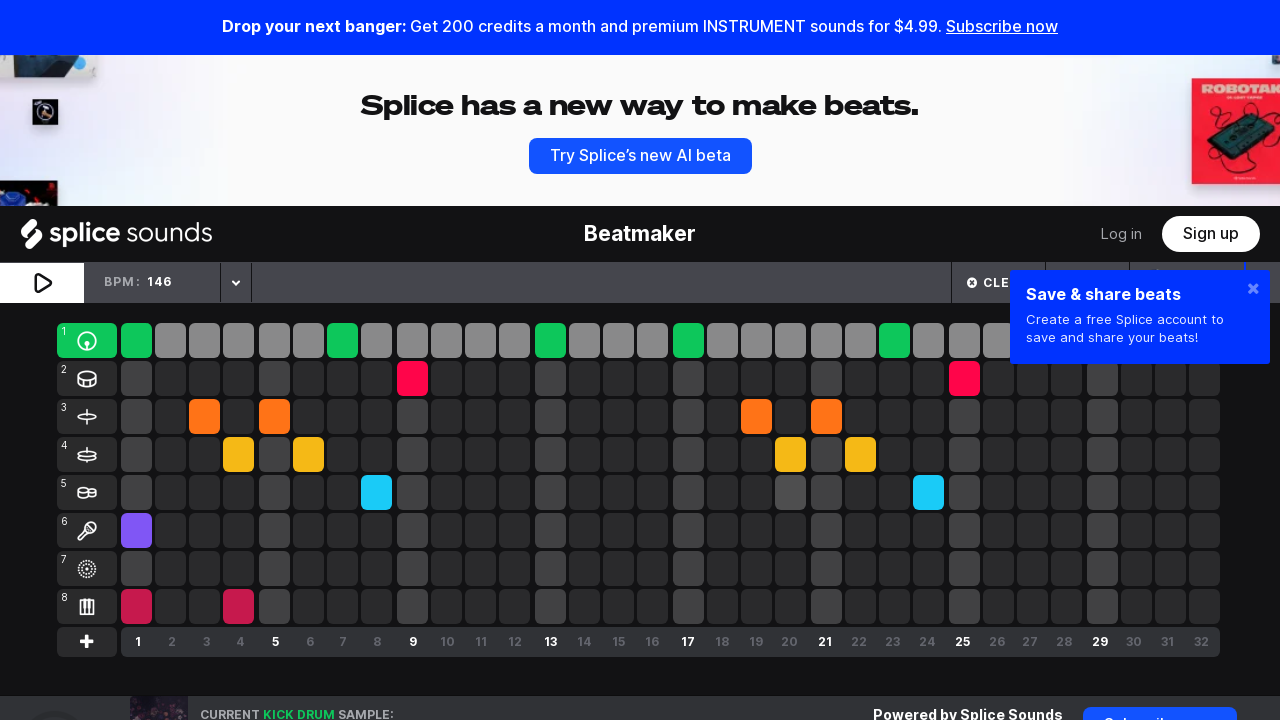

Clicked close button to dismiss popup dialog at (1254, 288) on i.fa.fa-close
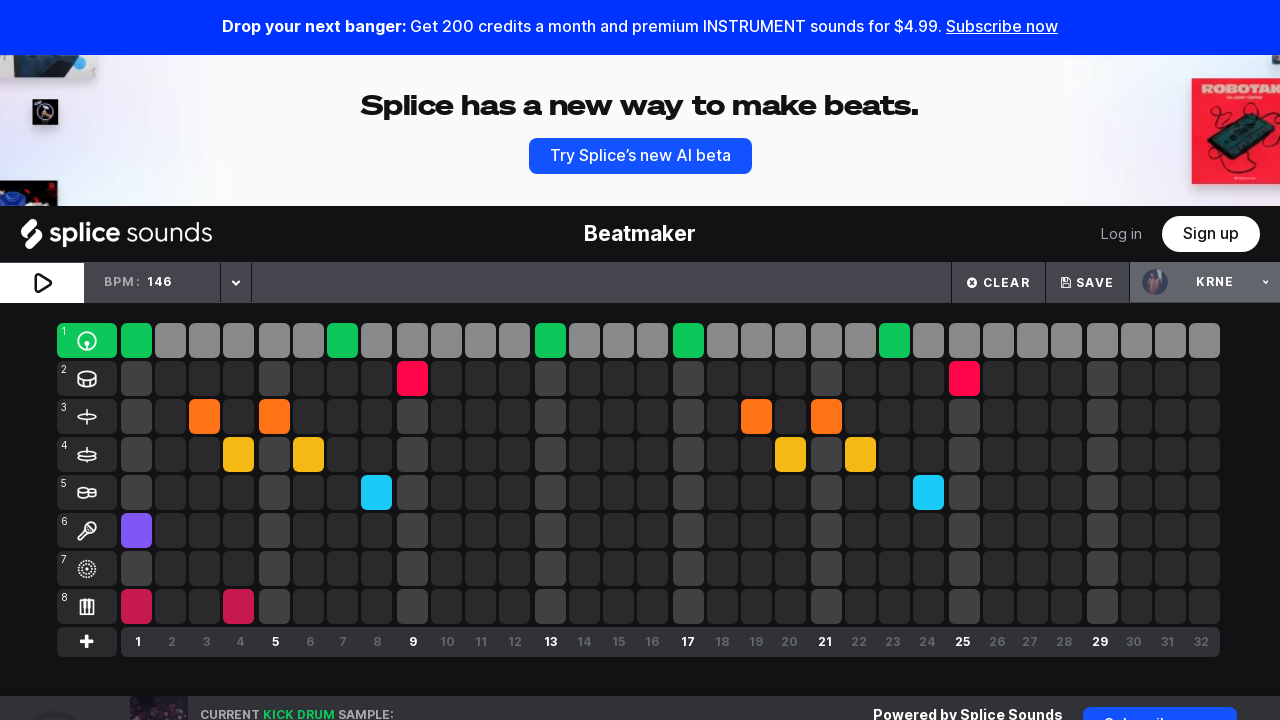

Waited 500ms after closing popup
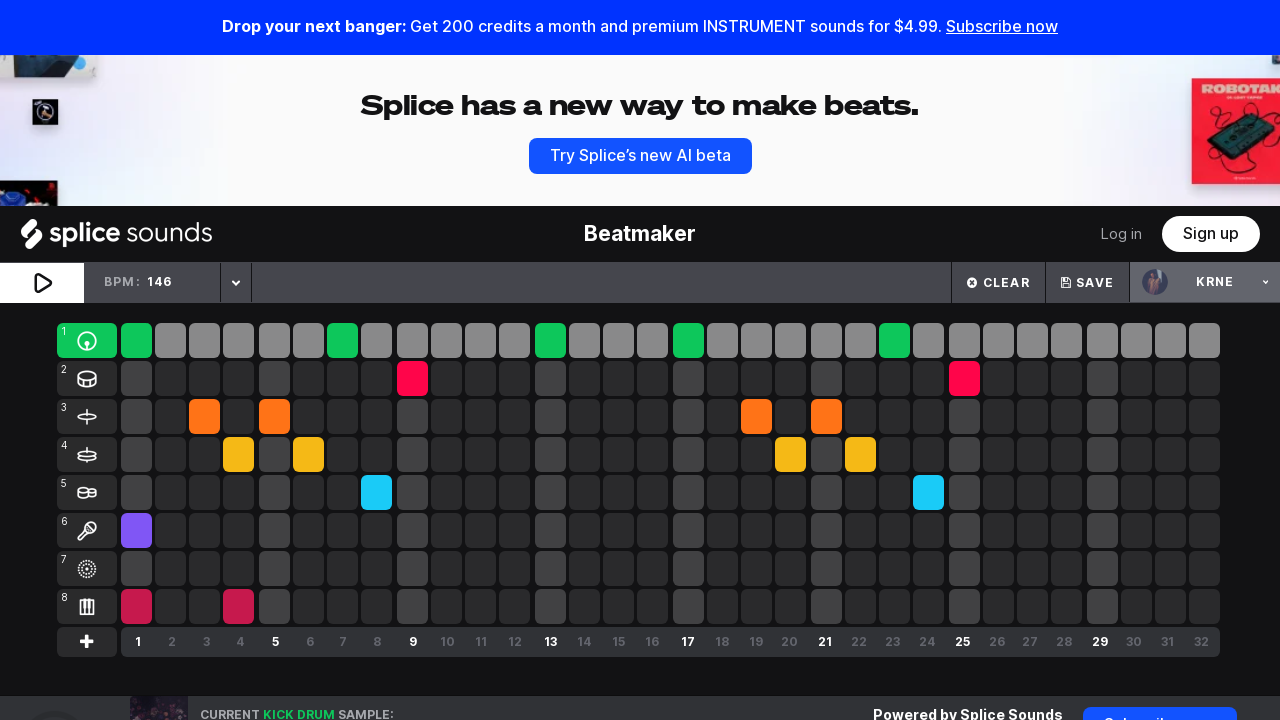

Toggled off preset button at index 1 at (136, 341) on (//div[@class='active-overlay'])[1]
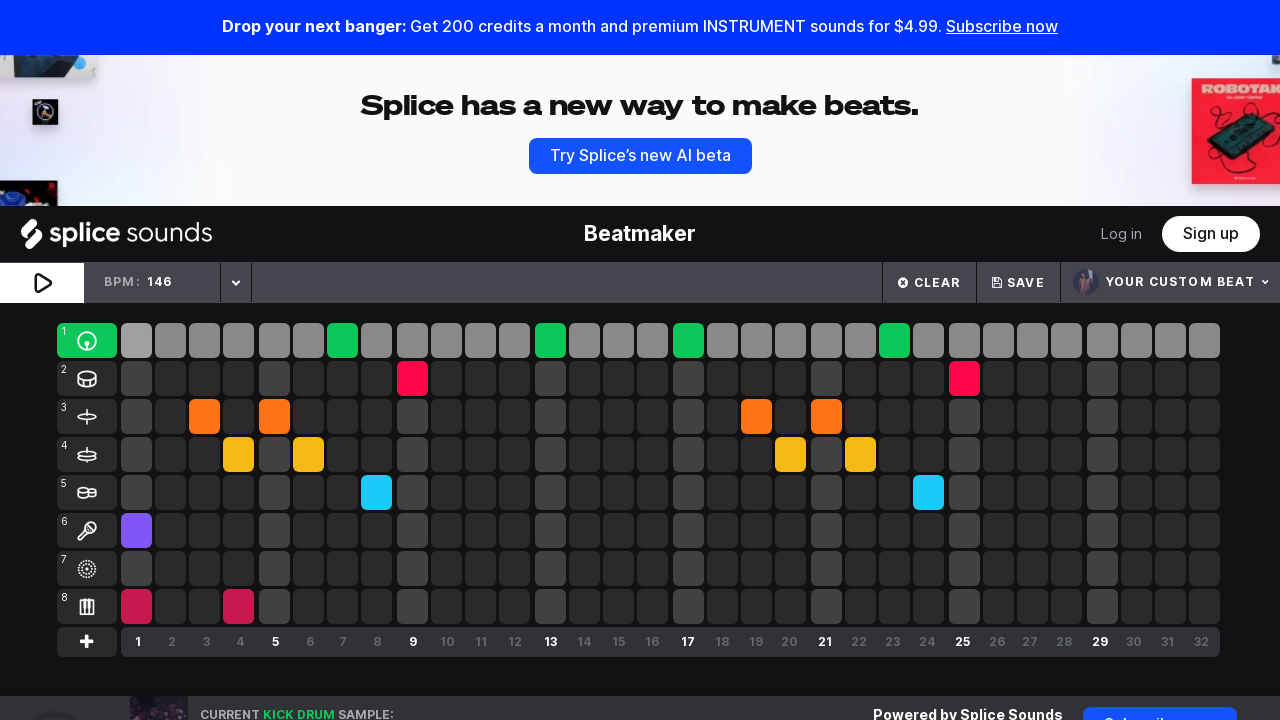

Waited 100ms after toggling preset button
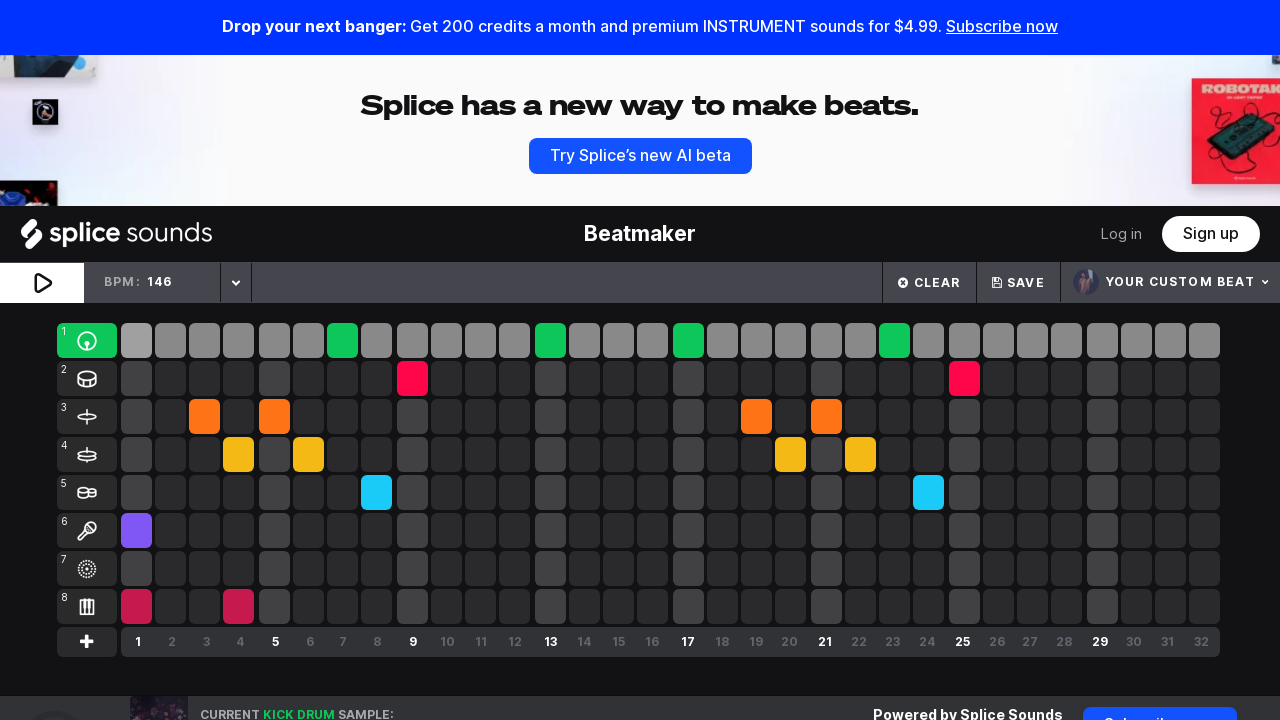

Toggled off preset button at index 6 at (136, 531) on (//div[@class='active-overlay'])[6]
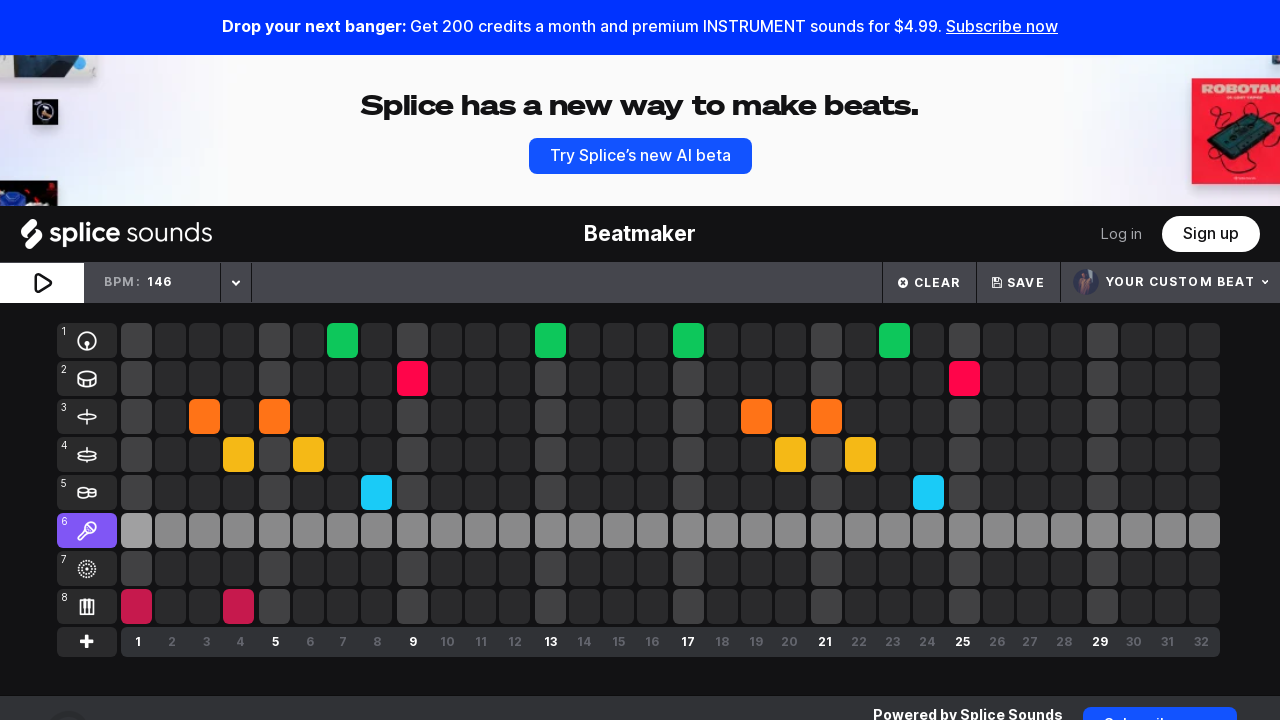

Waited 100ms after toggling preset button
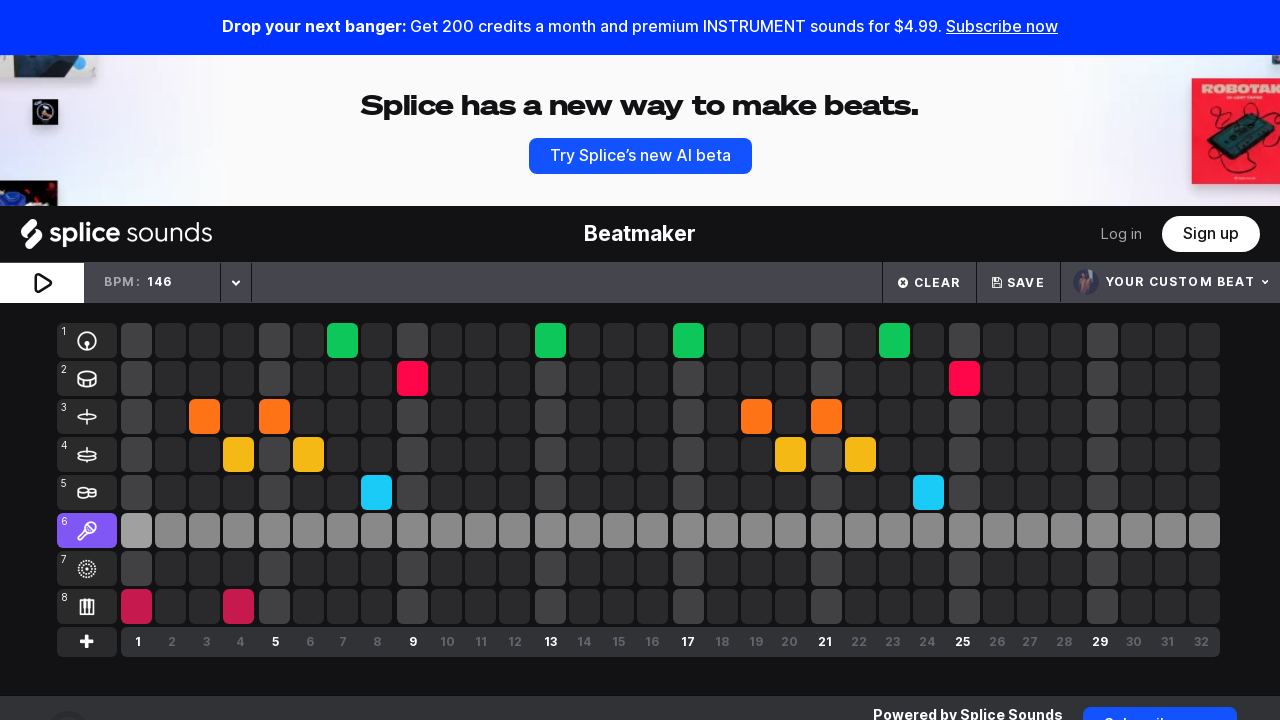

Toggled off preset button at index 8 at (136, 607) on (//div[@class='active-overlay'])[8]
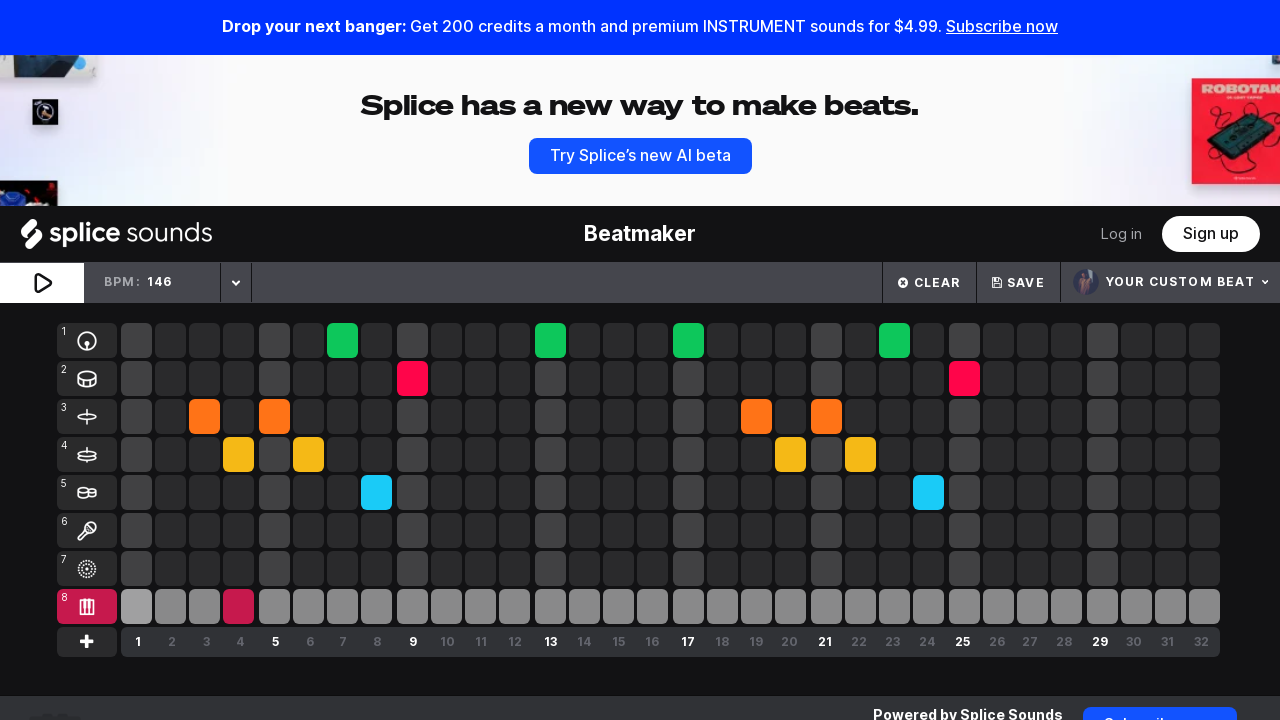

Waited 100ms after toggling preset button
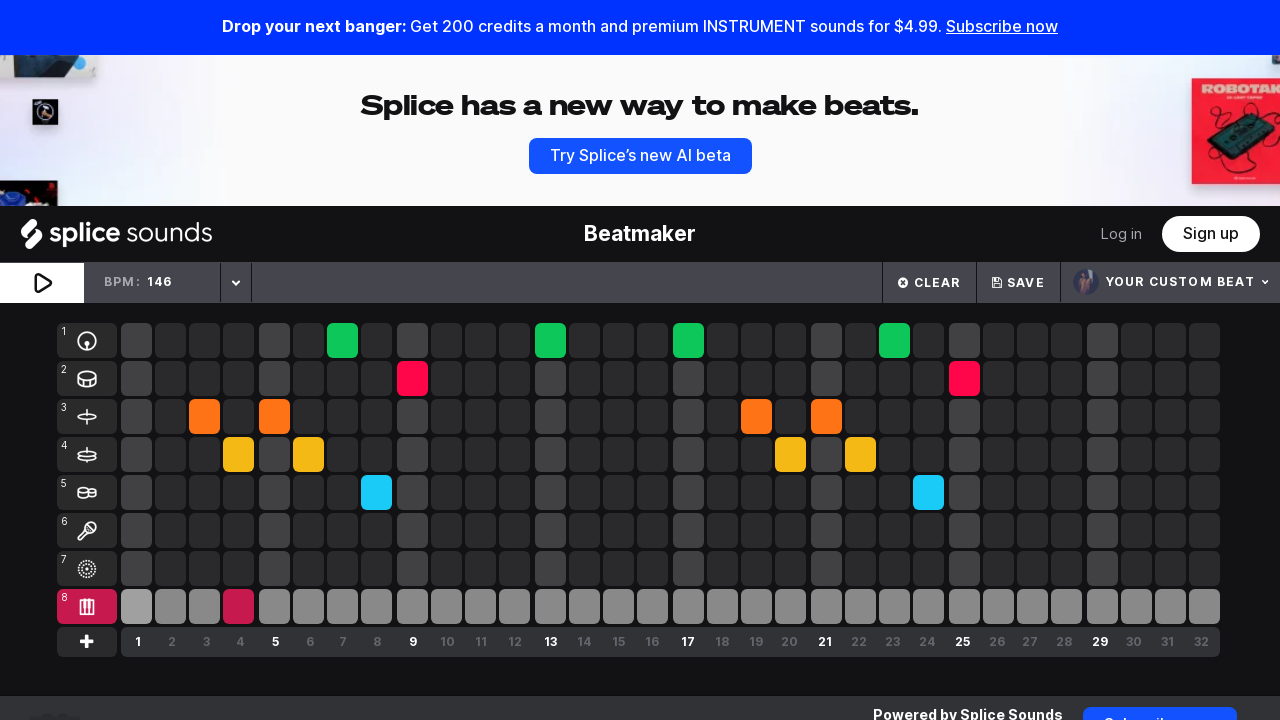

Toggled off preset button at index 19 at (204, 417) on (//div[@class='active-overlay'])[19]
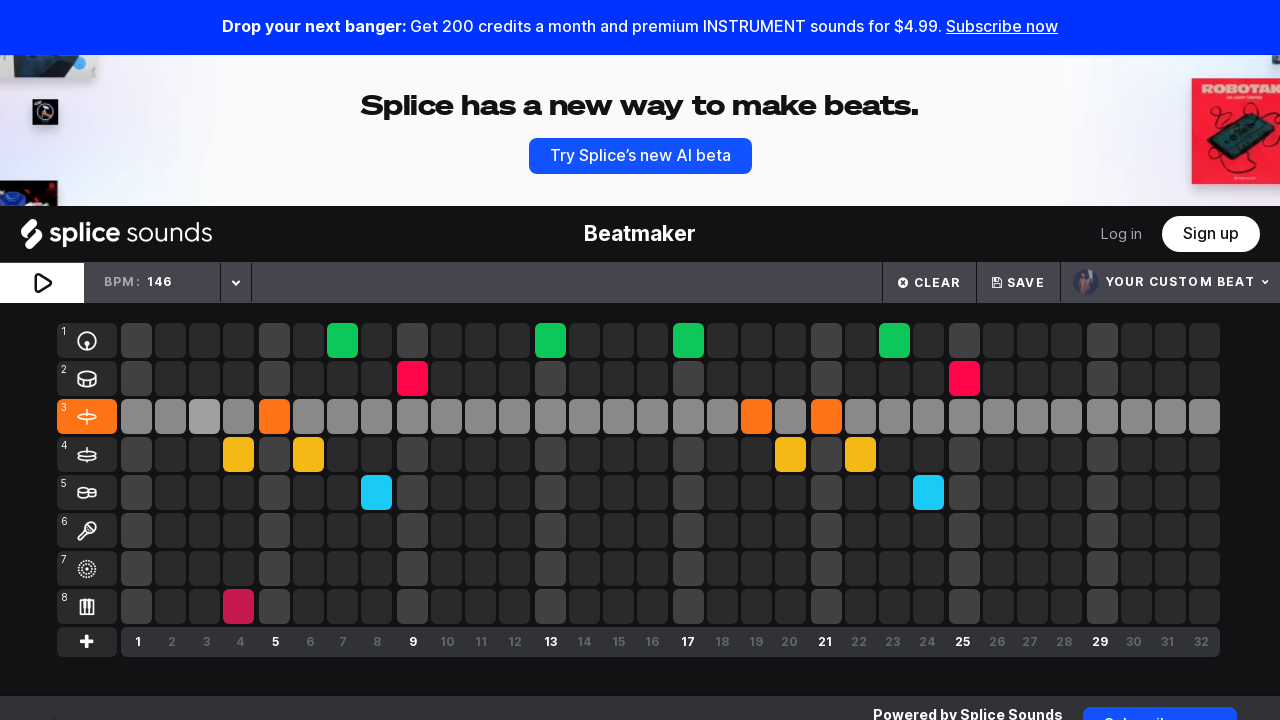

Waited 100ms after toggling preset button
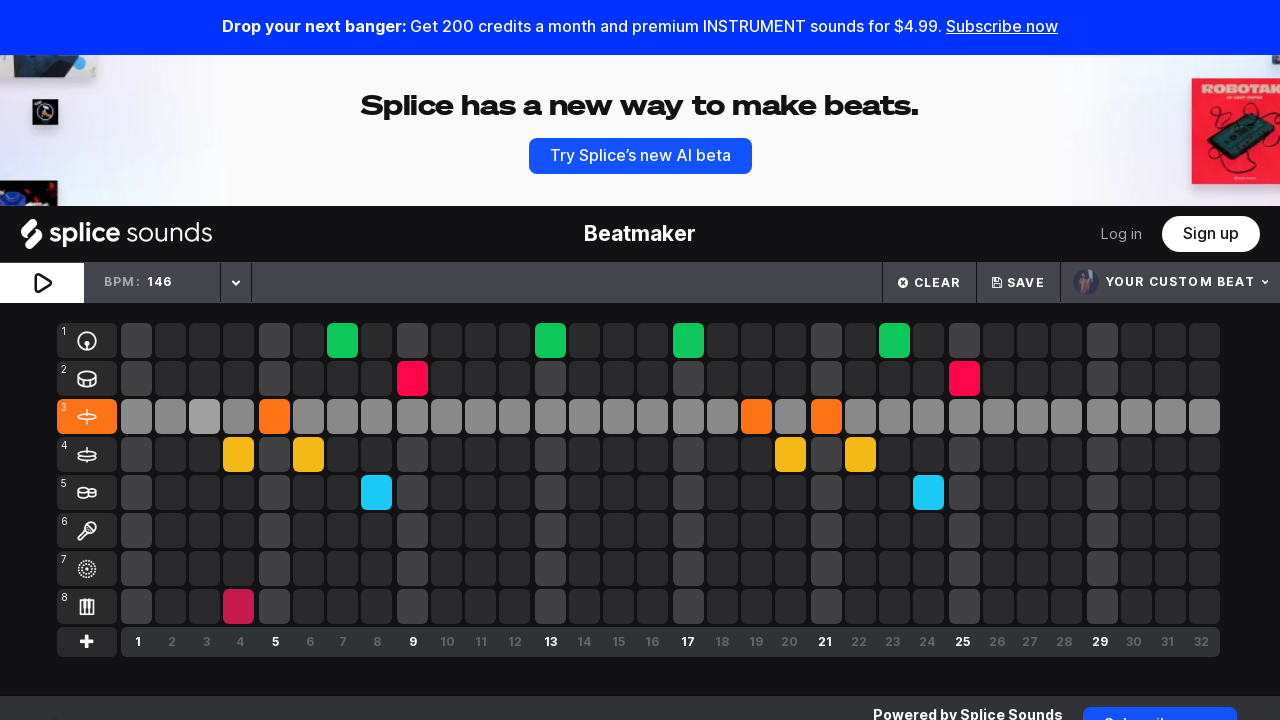

Toggled off preset button at index 28 at (238, 455) on (//div[@class='active-overlay'])[28]
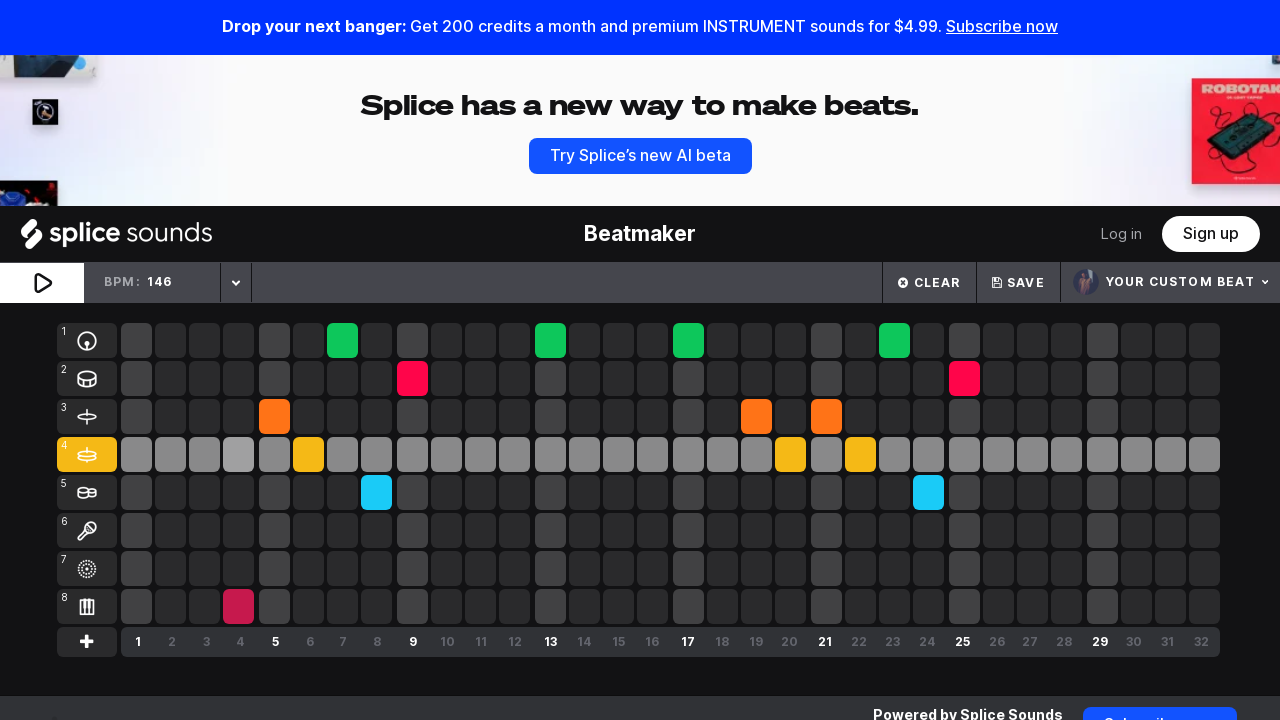

Waited 100ms after toggling preset button
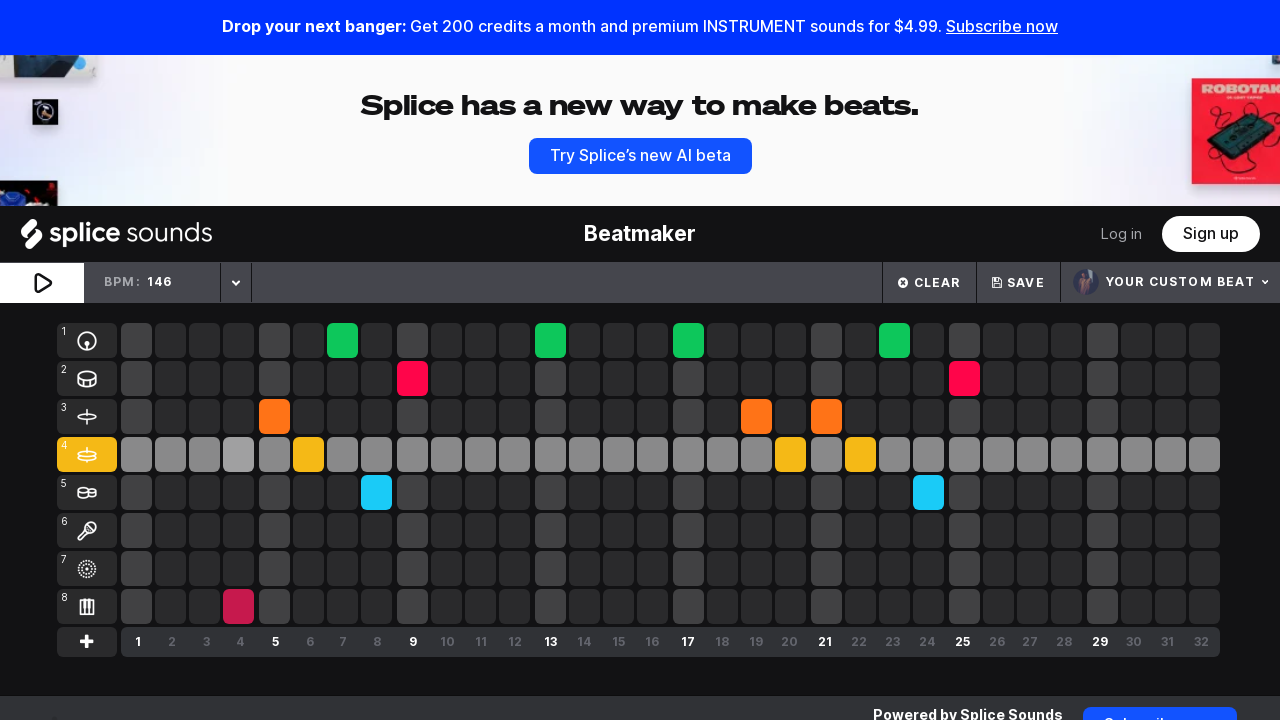

Toggled off preset button at index 32 at (238, 607) on (//div[@class='active-overlay'])[32]
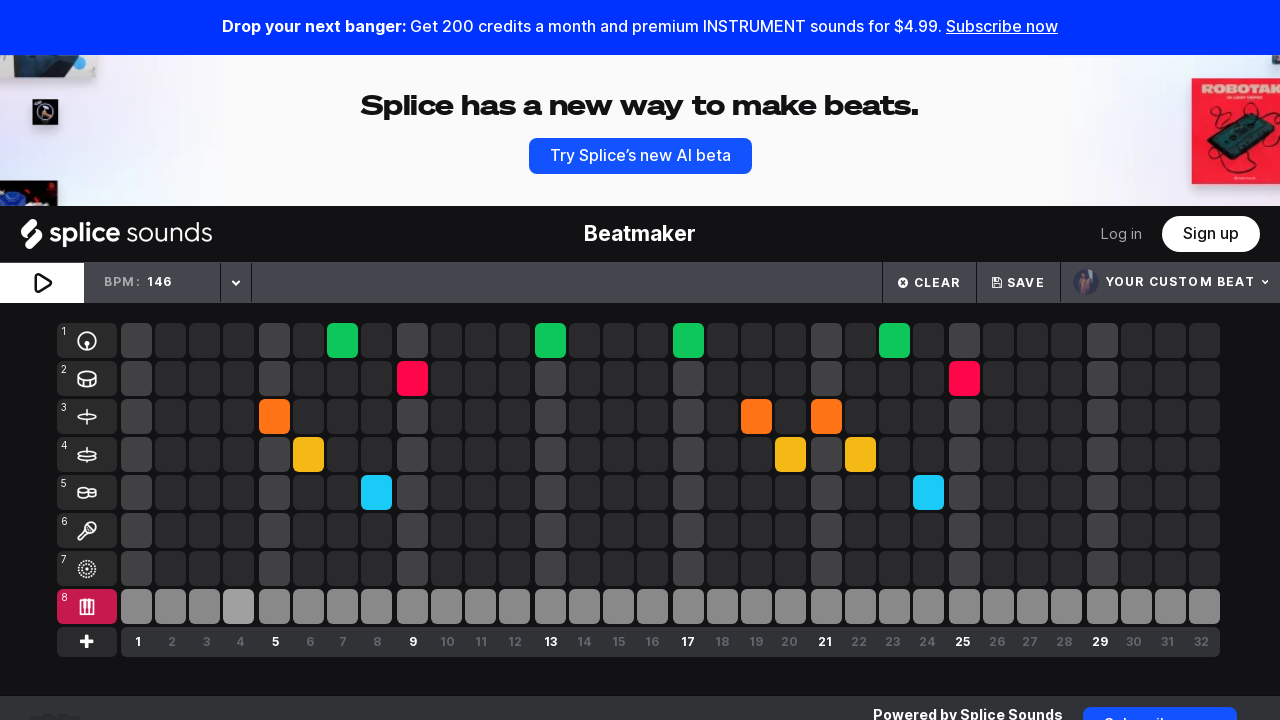

Waited 100ms after toggling preset button
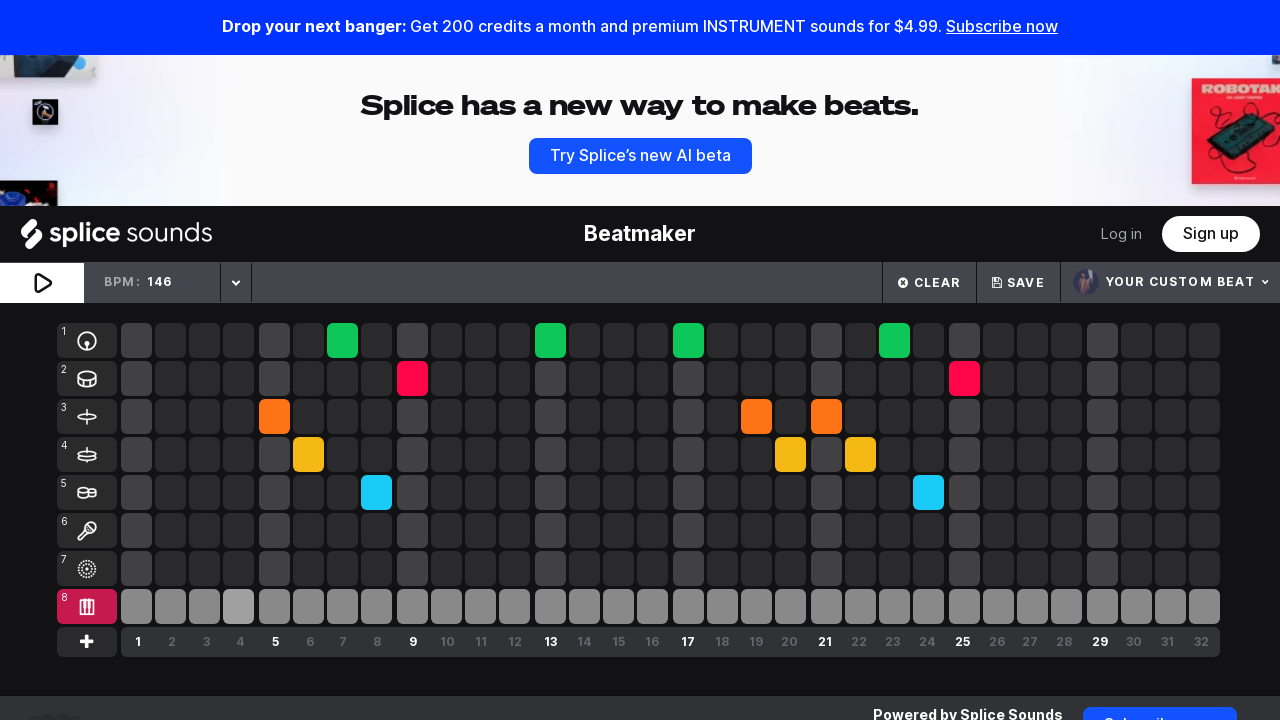

Toggled off preset button at index 35 at (274, 417) on (//div[@class='active-overlay'])[35]
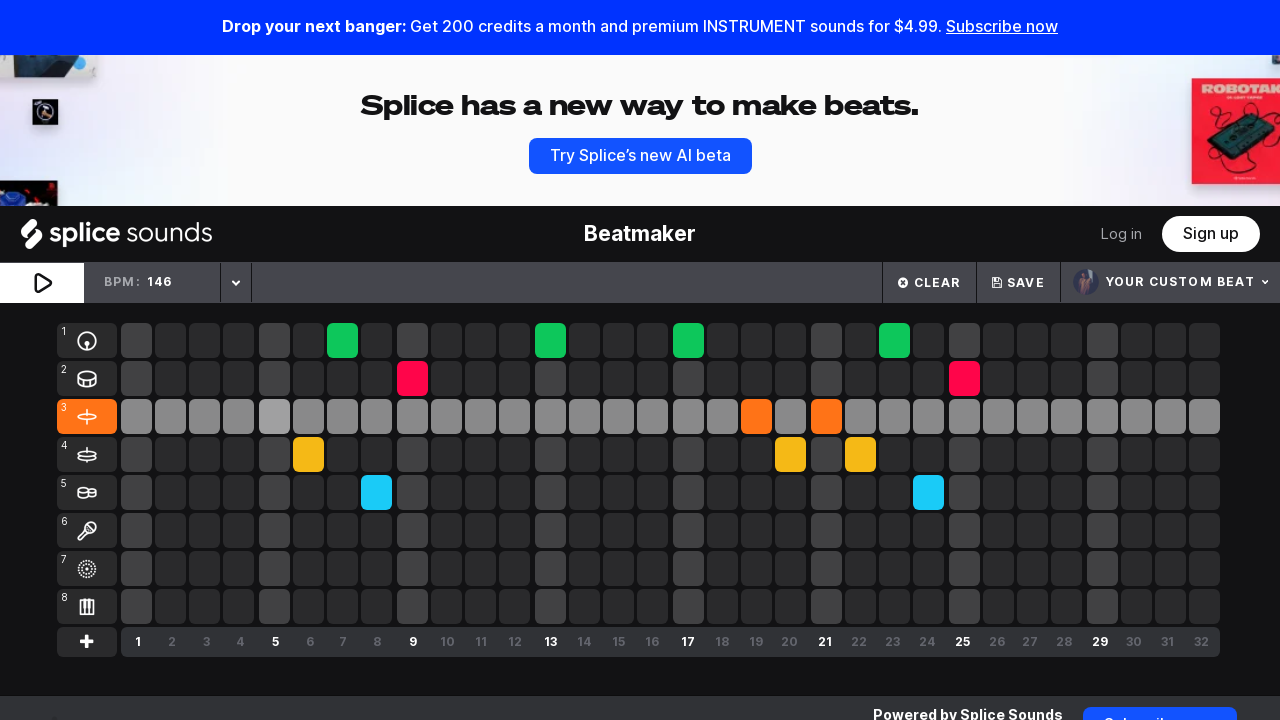

Waited 100ms after toggling preset button
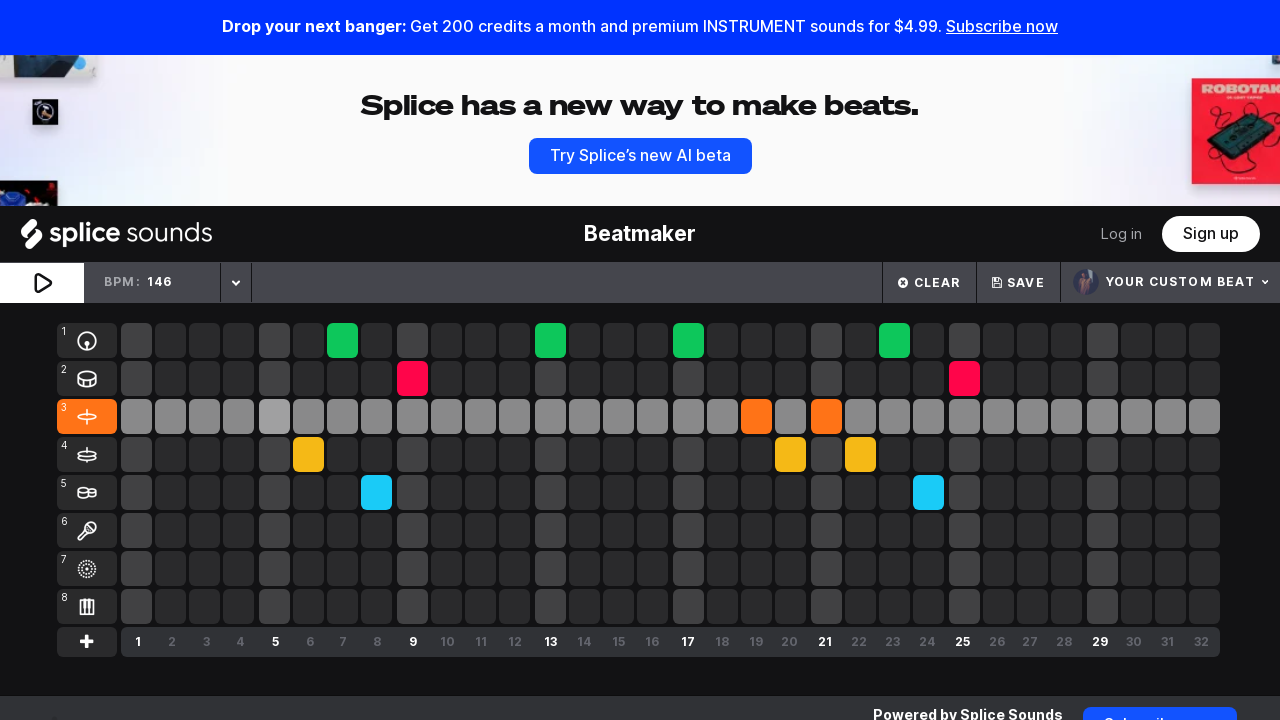

Toggled off preset button at index 44 at (308, 455) on (//div[@class='active-overlay'])[44]
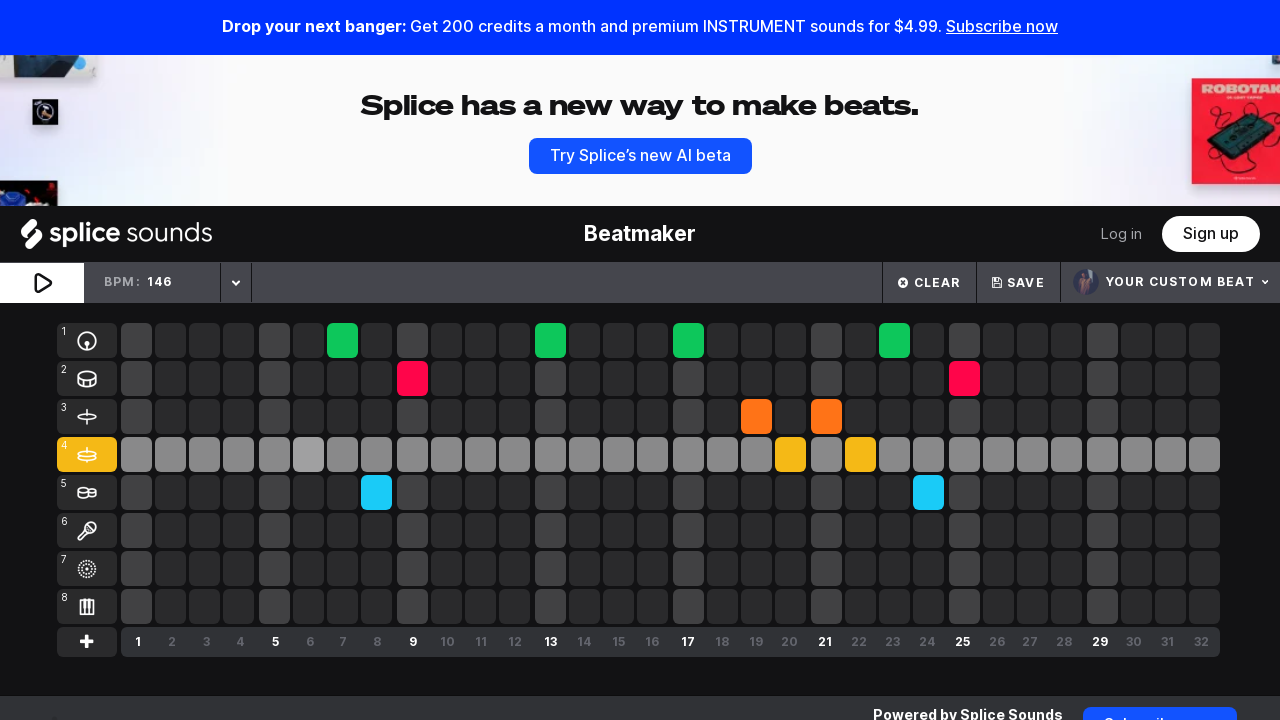

Waited 100ms after toggling preset button
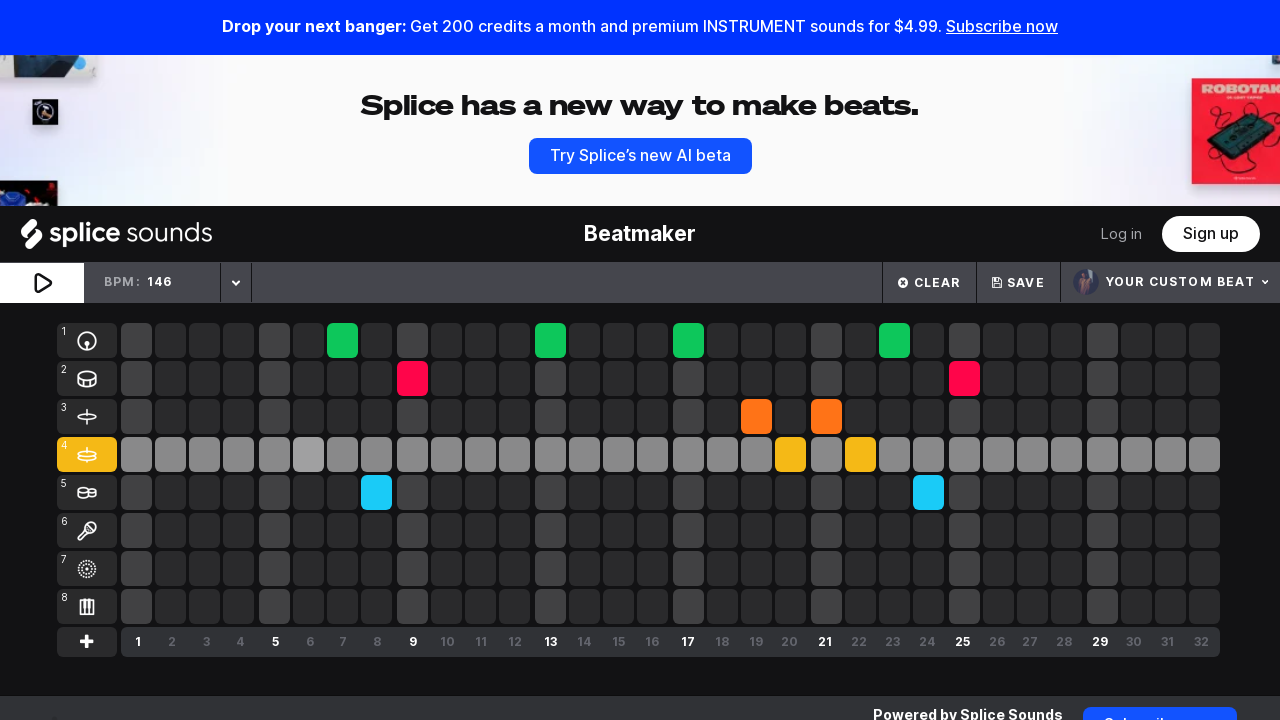

Toggled off preset button at index 49 at (342, 341) on (//div[@class='active-overlay'])[49]
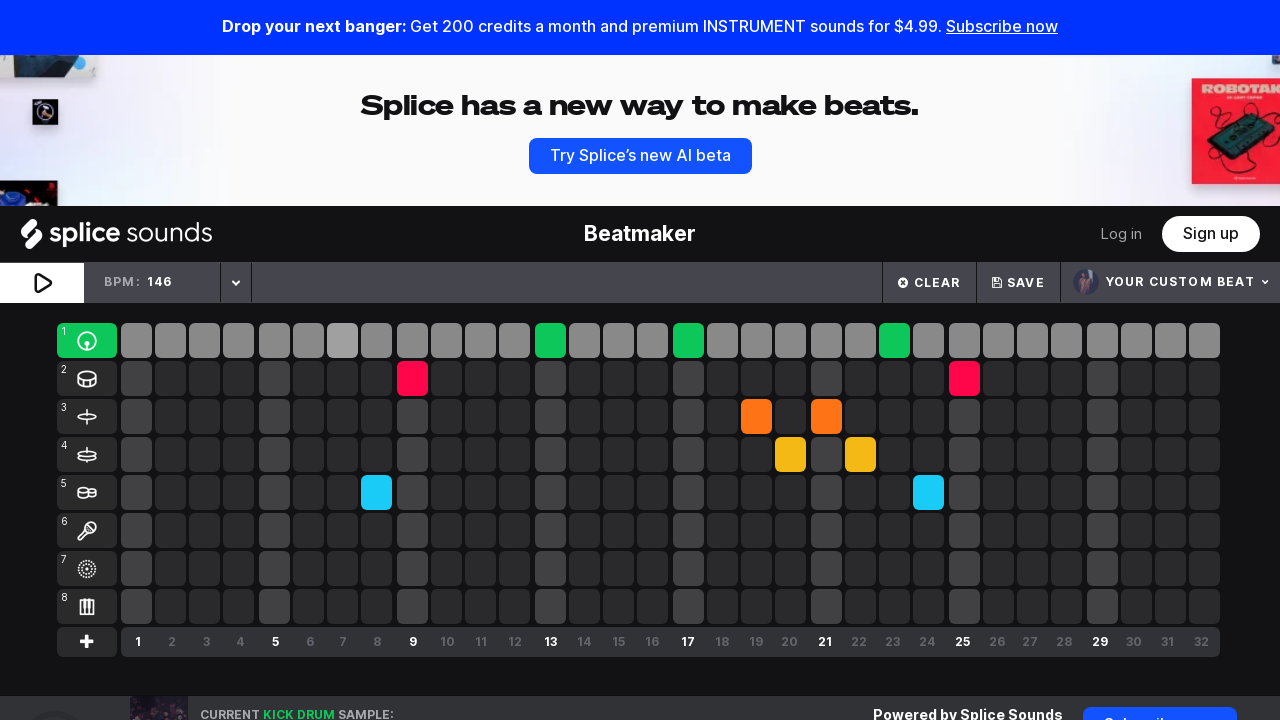

Waited 100ms after toggling preset button
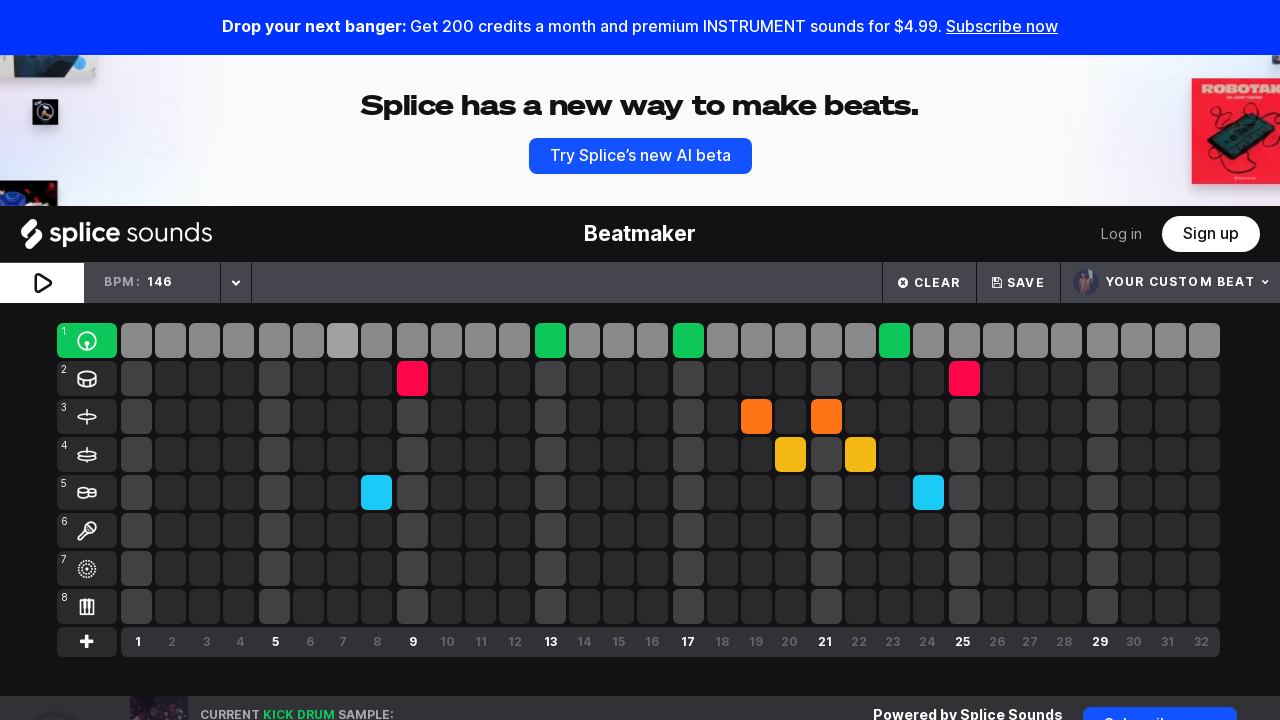

Toggled off preset button at index 61 at (376, 493) on (//div[@class='active-overlay'])[61]
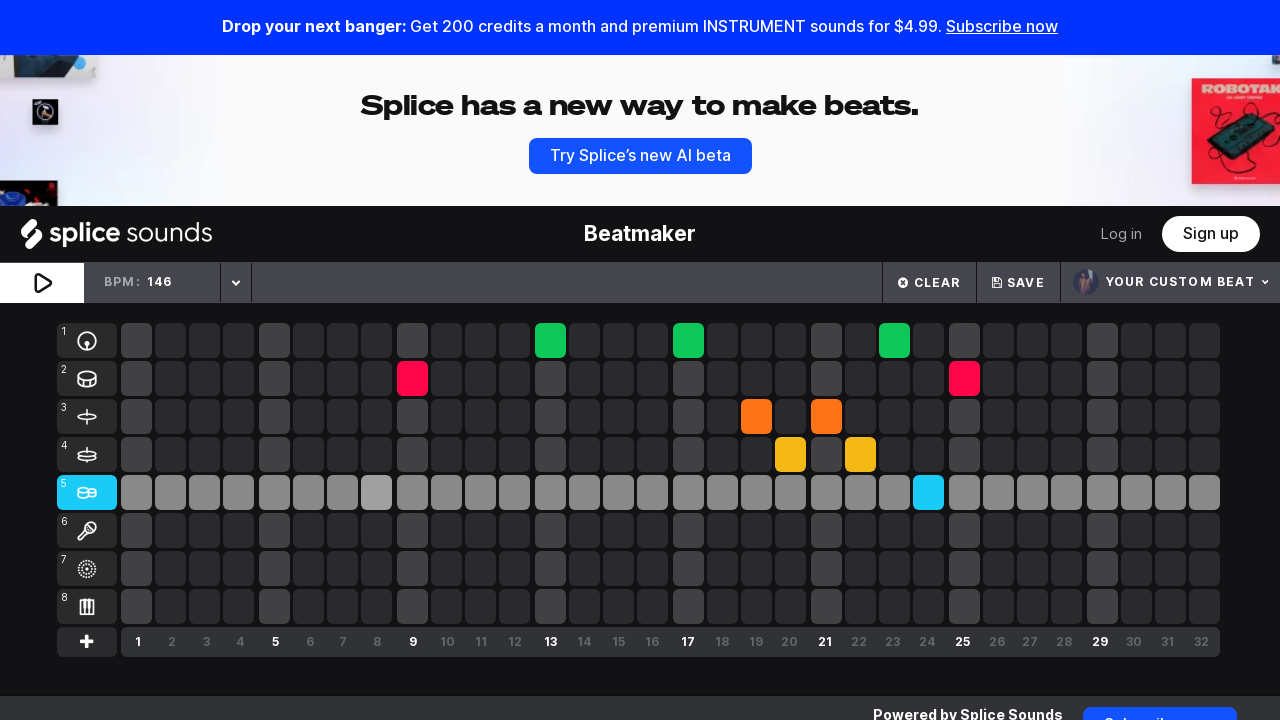

Waited 100ms after toggling preset button
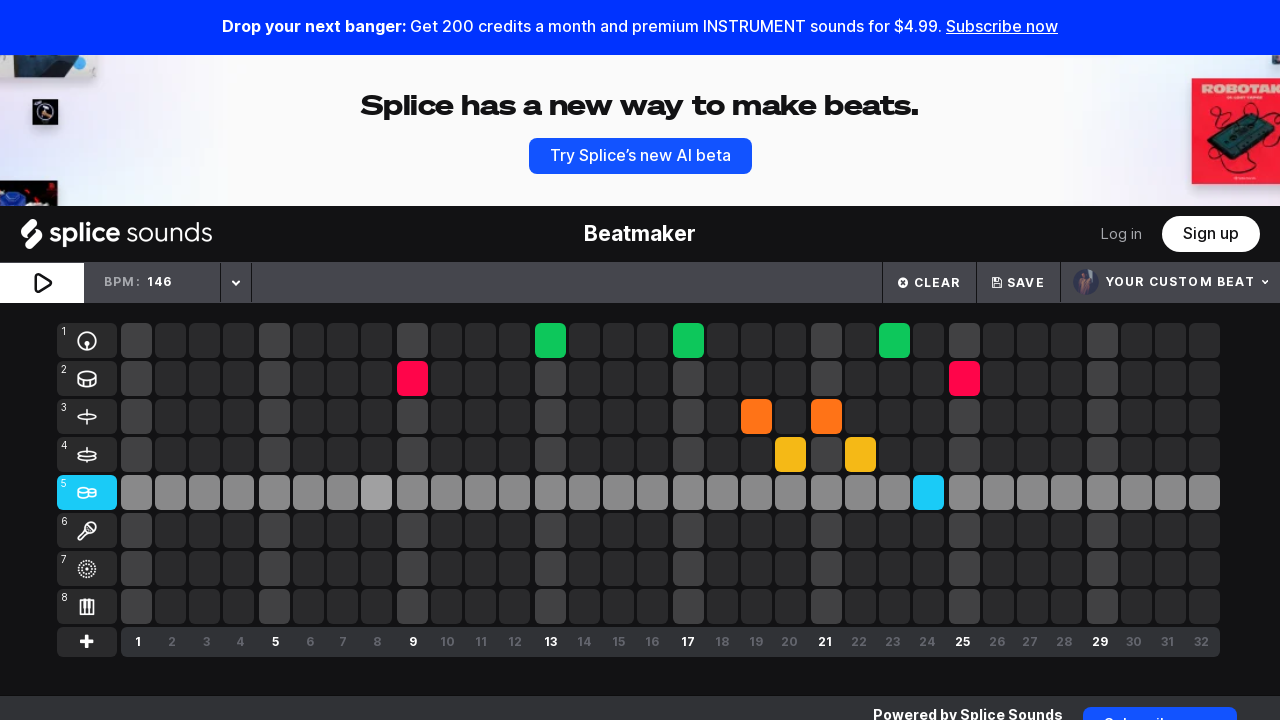

Toggled off preset button at index 66 at (412, 379) on (//div[@class='active-overlay'])[66]
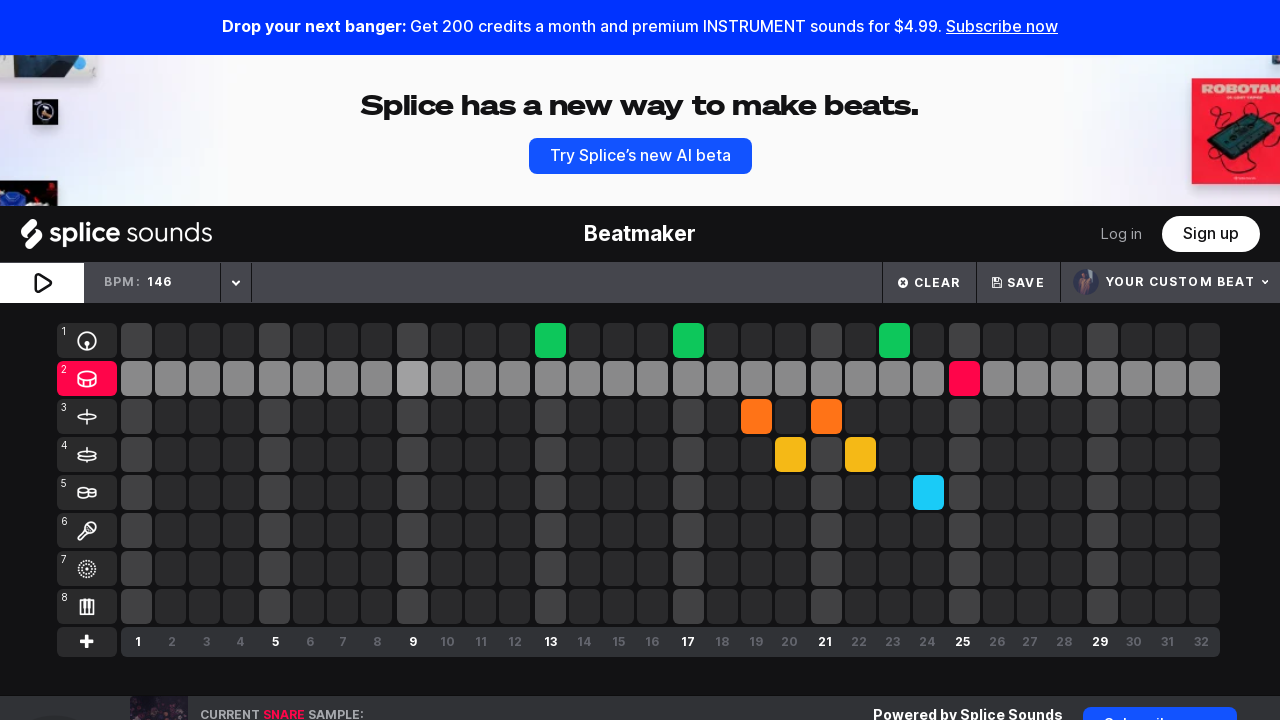

Waited 100ms after toggling preset button
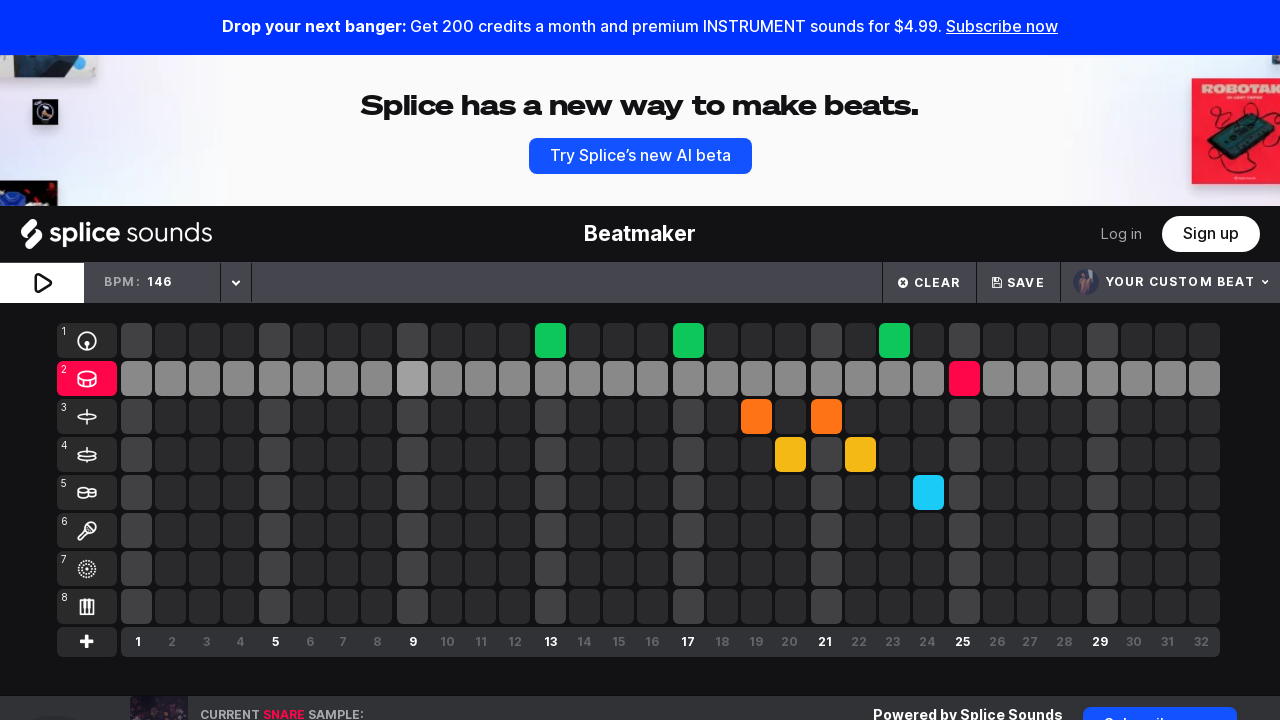

Toggled off preset button at index 97 at (550, 341) on (//div[@class='active-overlay'])[97]
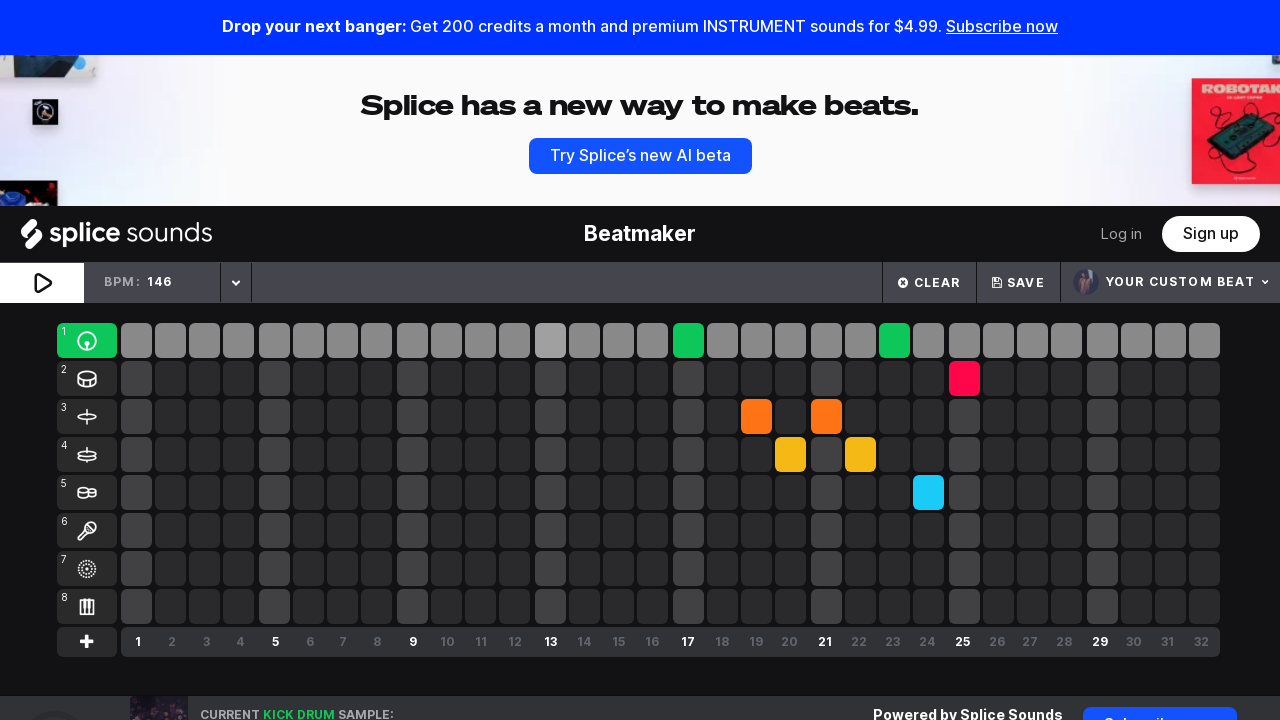

Waited 100ms after toggling preset button
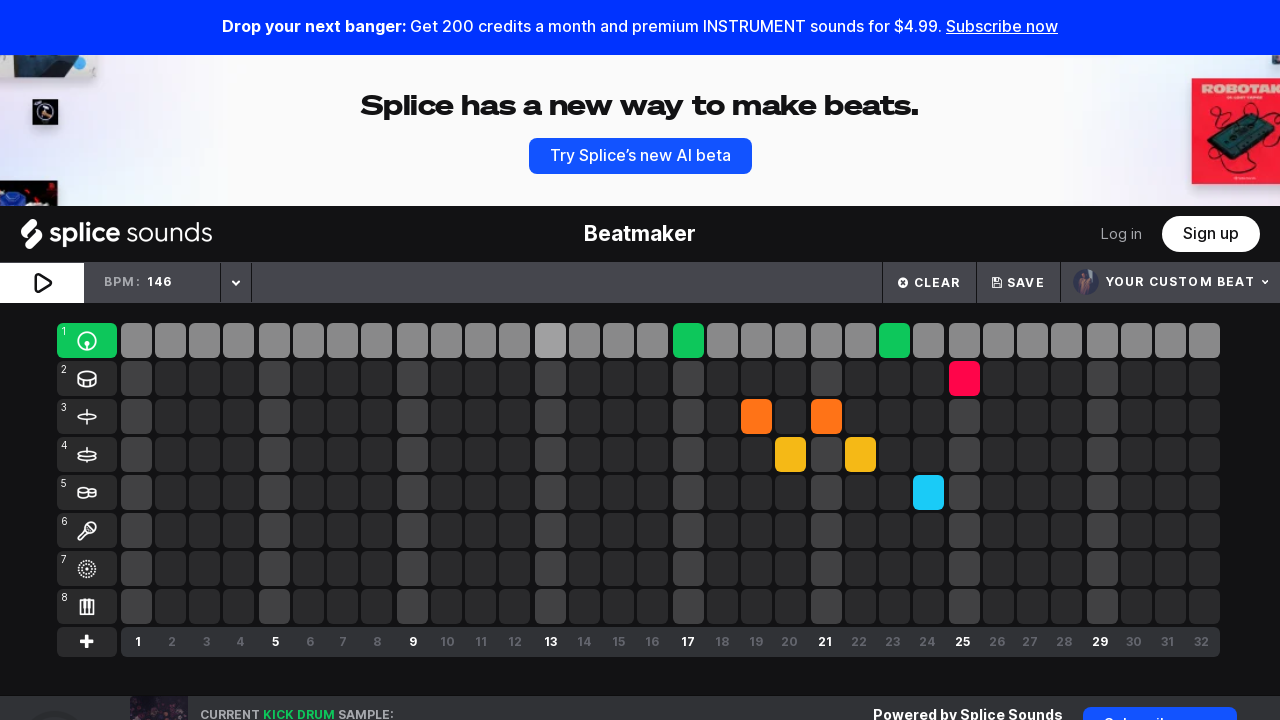

Toggled off preset button at index 129 at (688, 341) on (//div[@class='active-overlay'])[129]
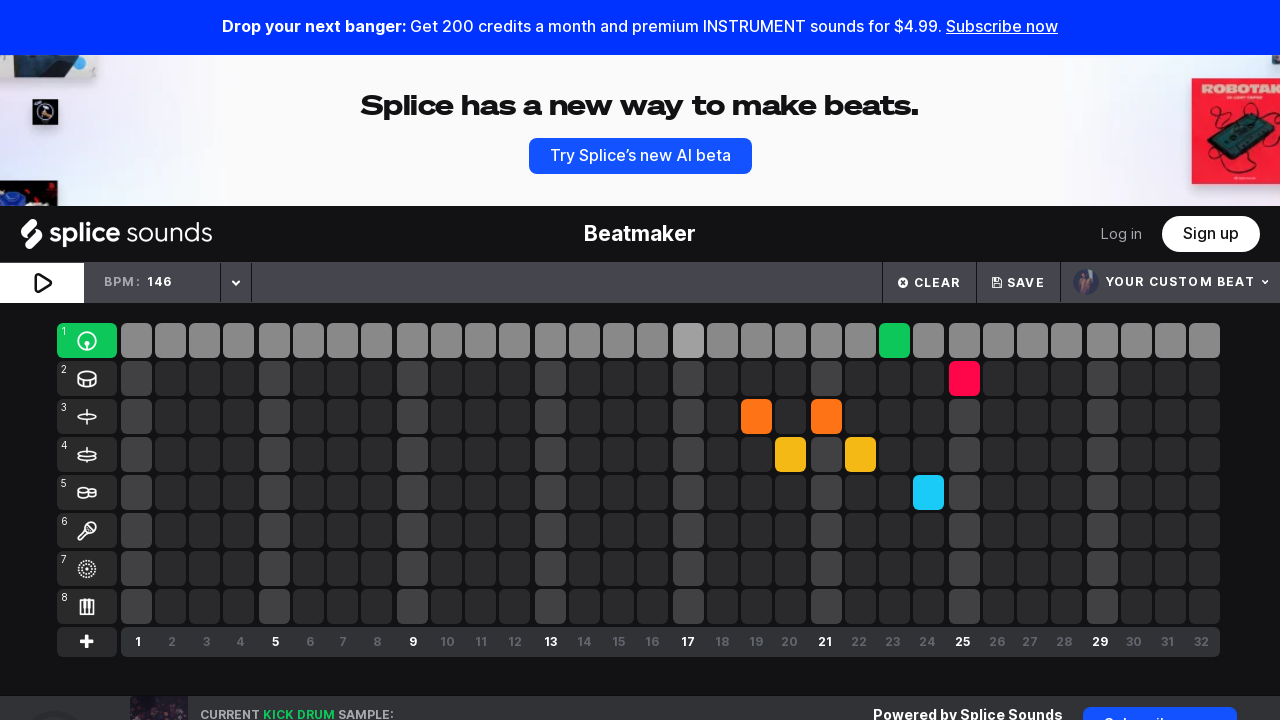

Waited 100ms after toggling preset button
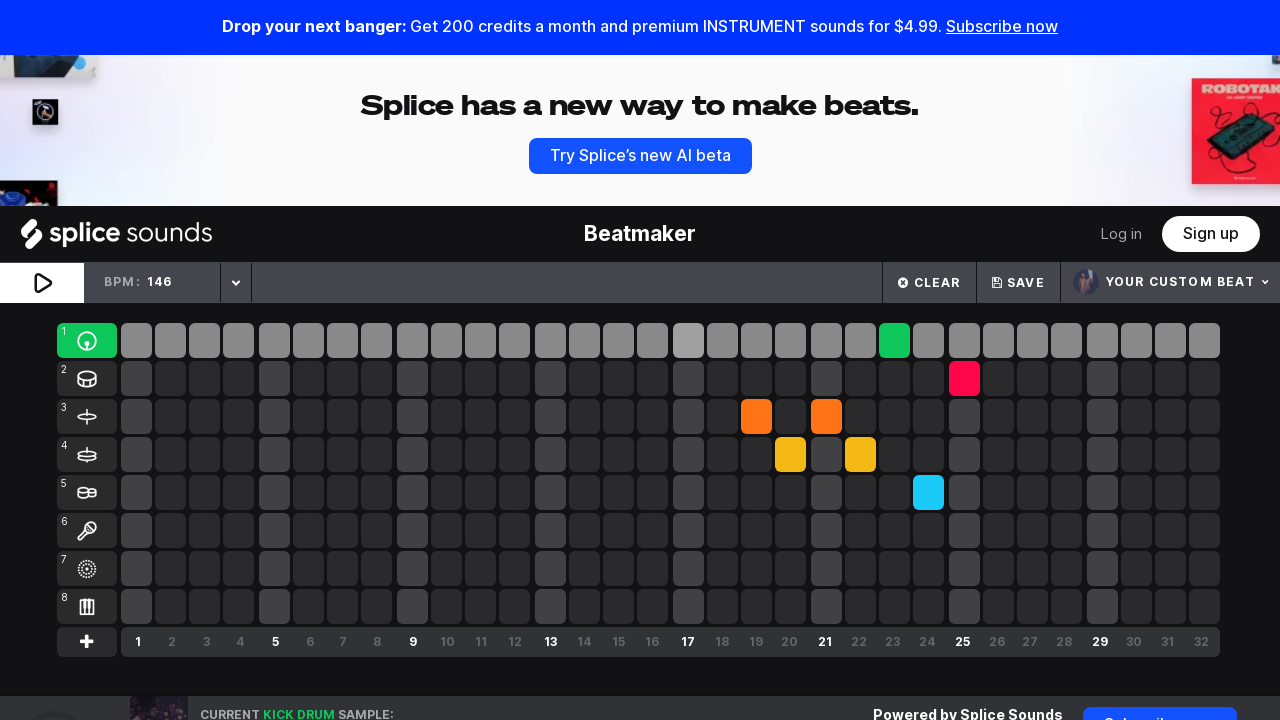

Toggled off preset button at index 147 at (756, 417) on (//div[@class='active-overlay'])[147]
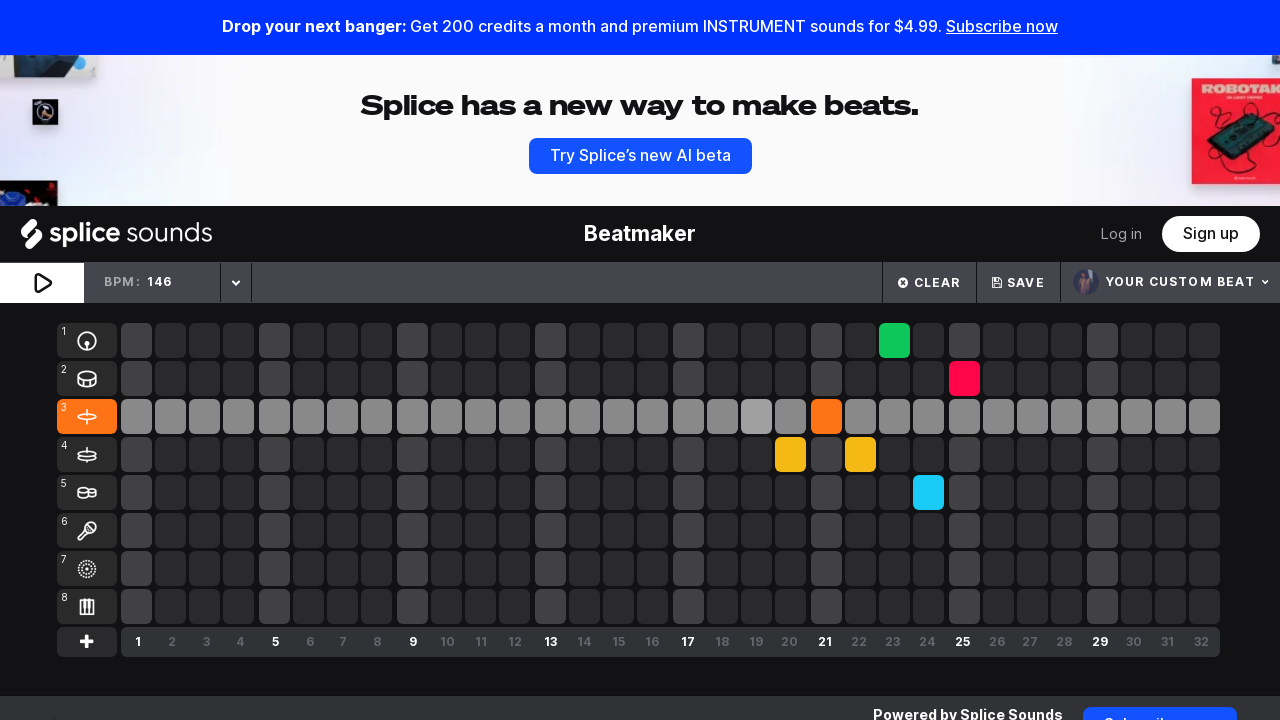

Waited 100ms after toggling preset button
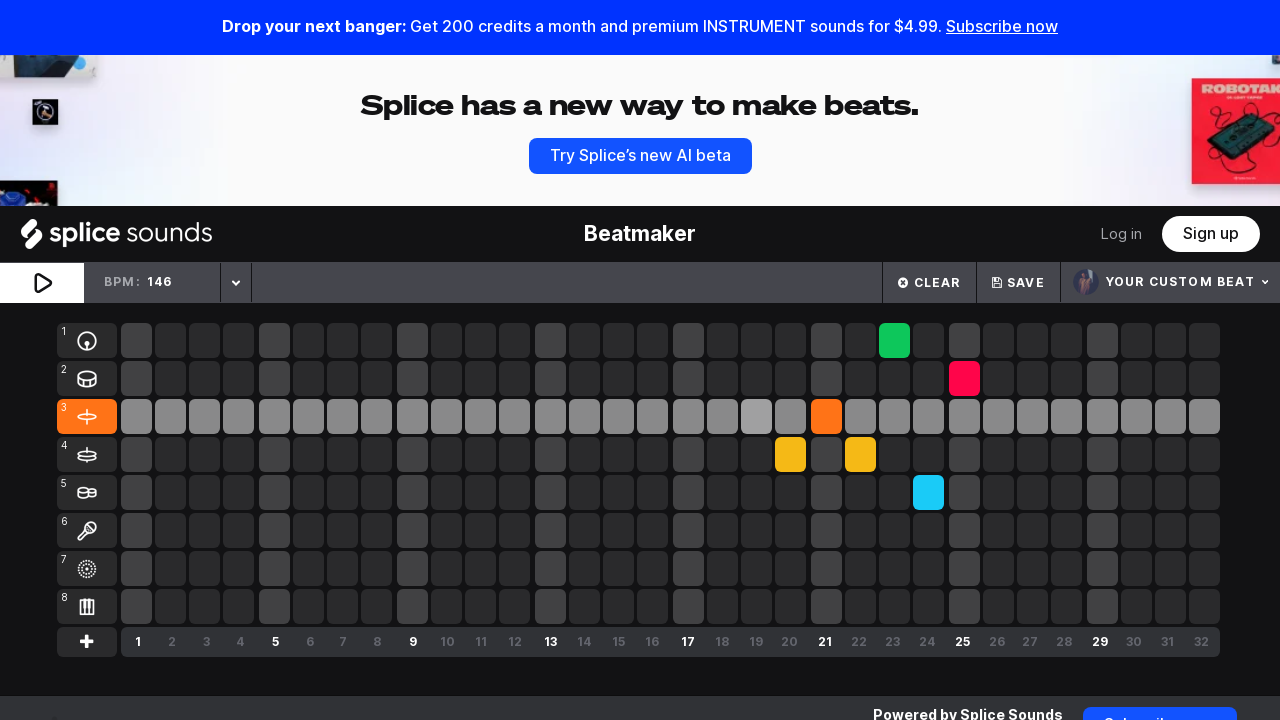

Toggled off preset button at index 156 at (790, 455) on (//div[@class='active-overlay'])[156]
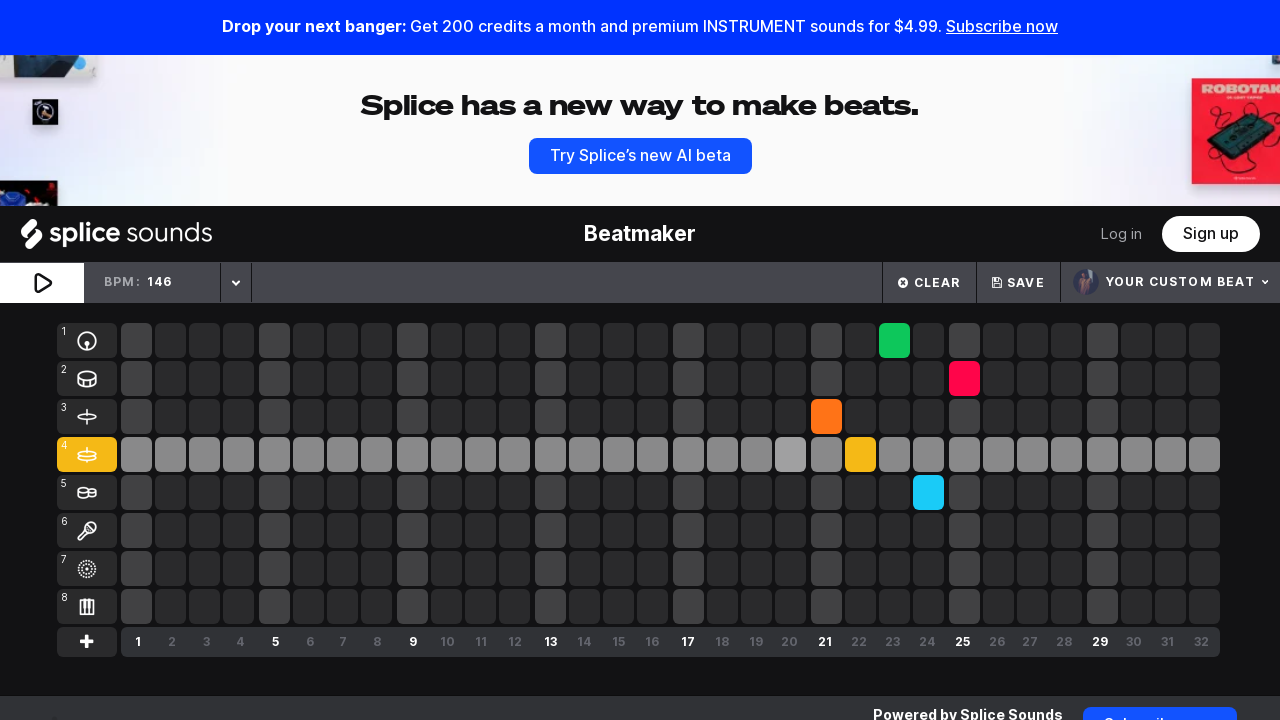

Waited 100ms after toggling preset button
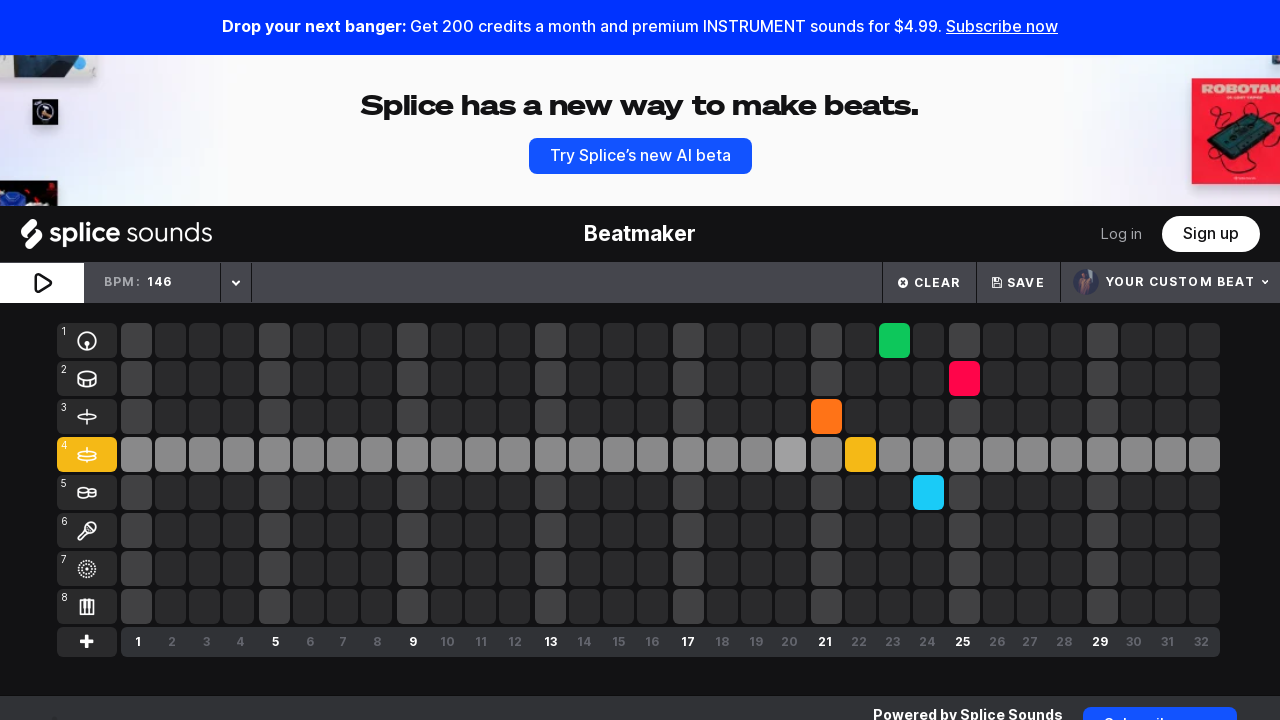

Toggled off preset button at index 163 at (826, 417) on (//div[@class='active-overlay'])[163]
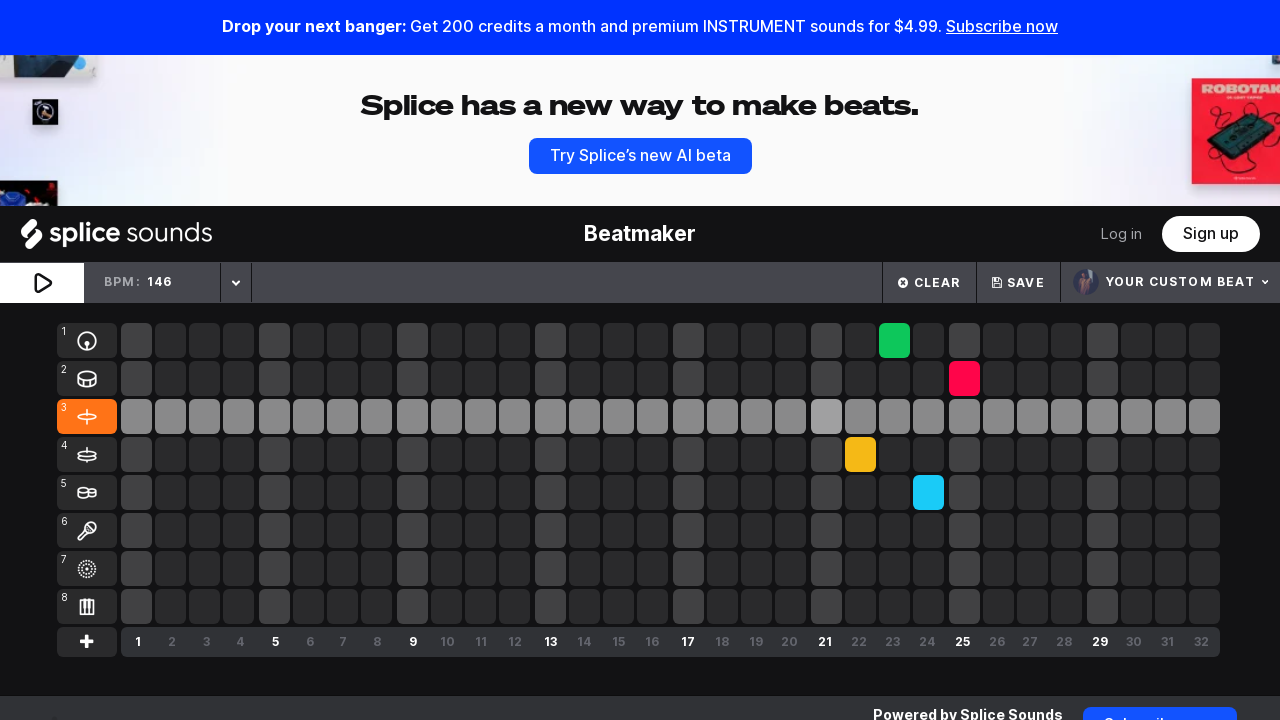

Waited 100ms after toggling preset button
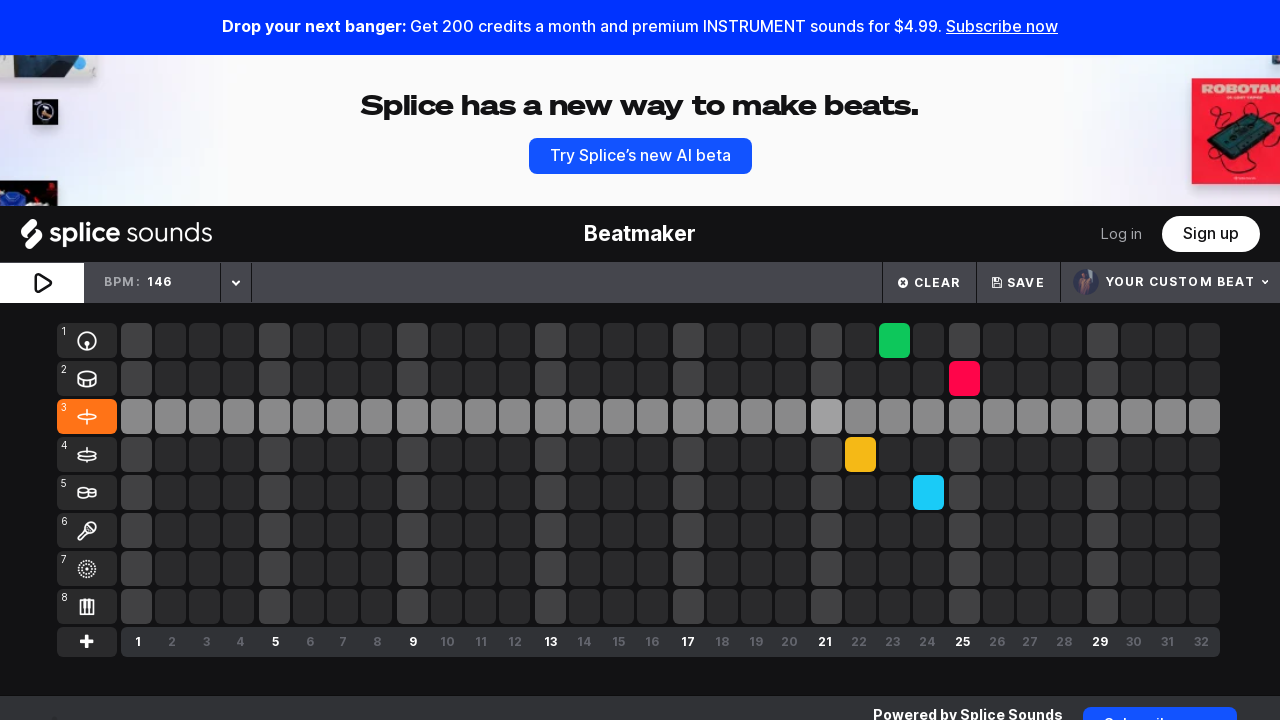

Toggled off preset button at index 172 at (860, 455) on (//div[@class='active-overlay'])[172]
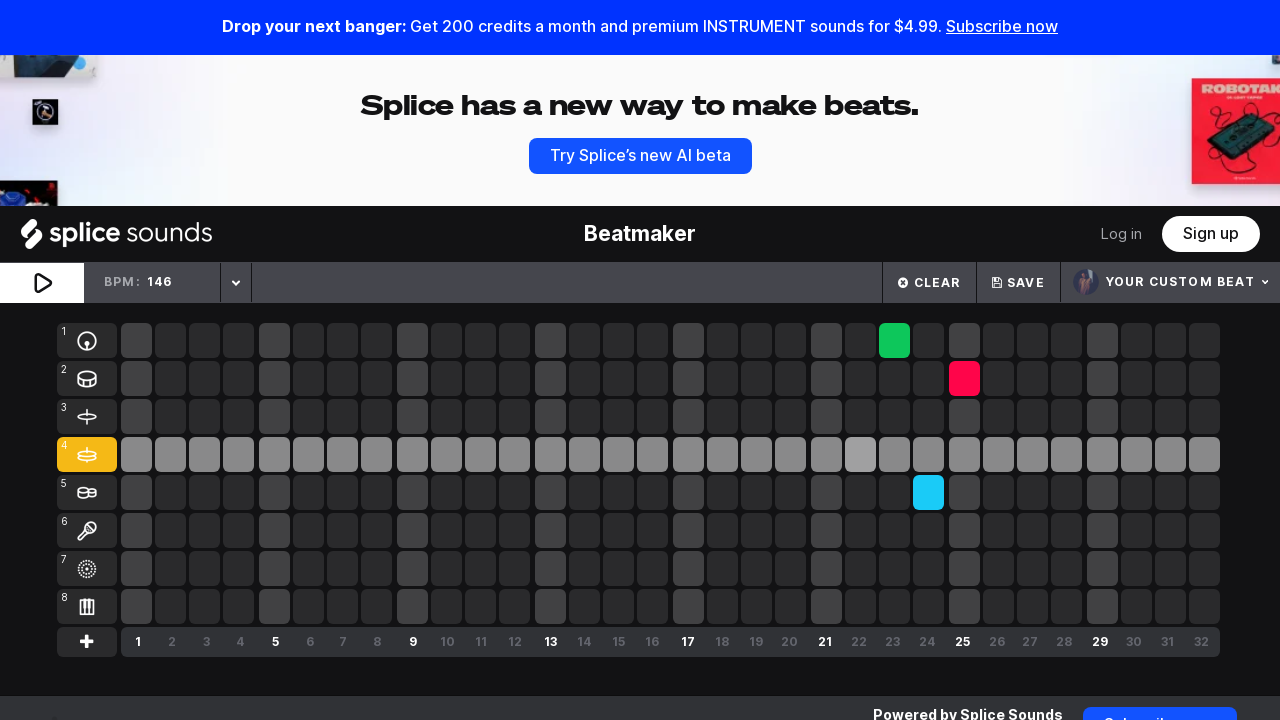

Waited 100ms after toggling preset button
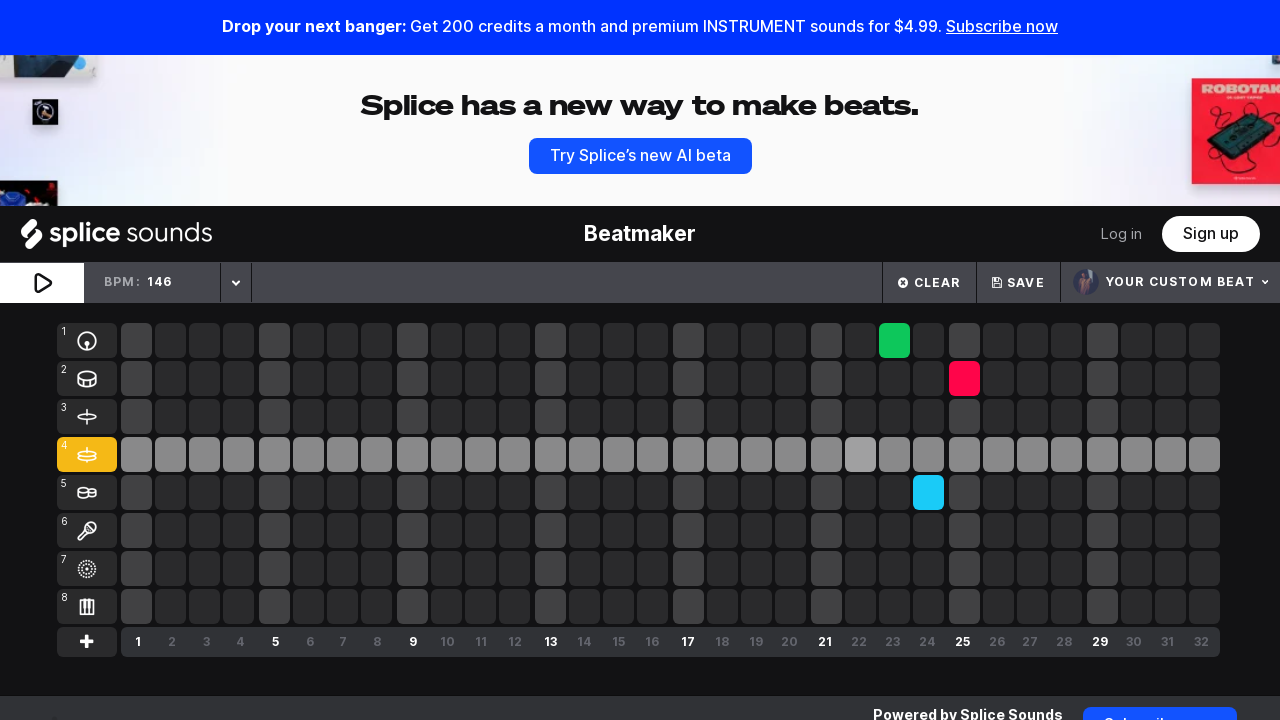

Toggled off preset button at index 177 at (894, 341) on (//div[@class='active-overlay'])[177]
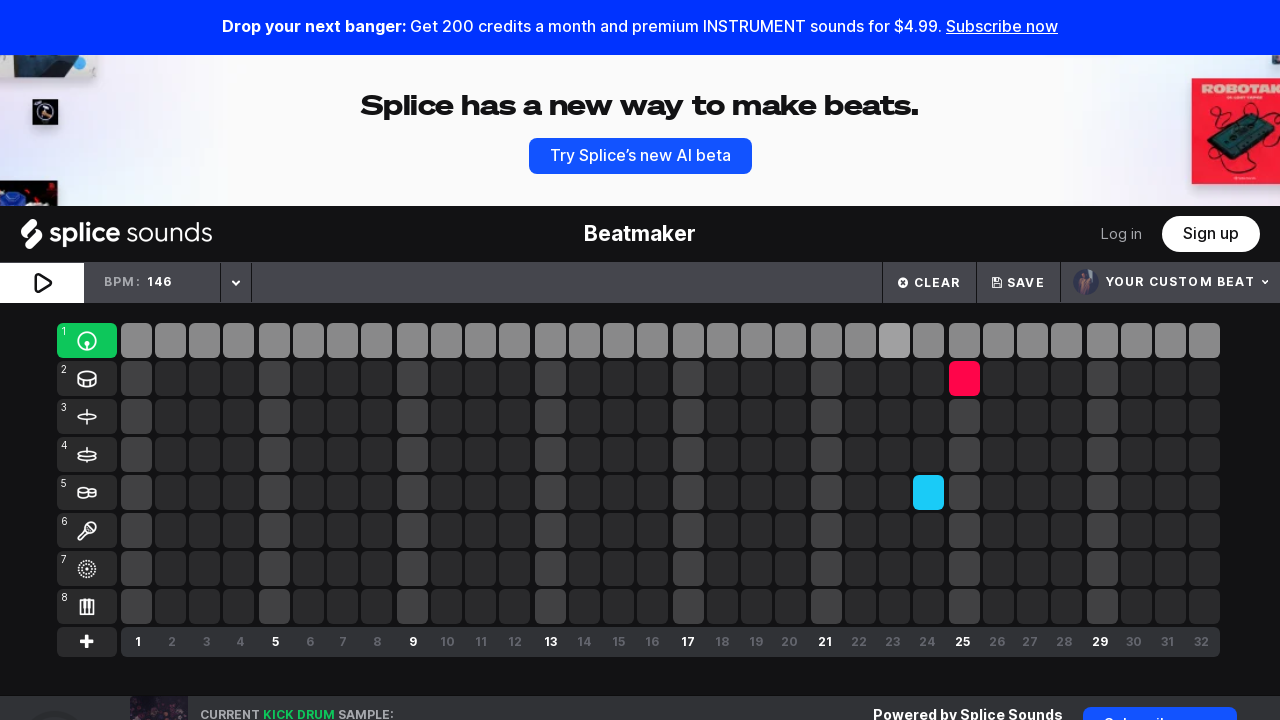

Waited 100ms after toggling preset button
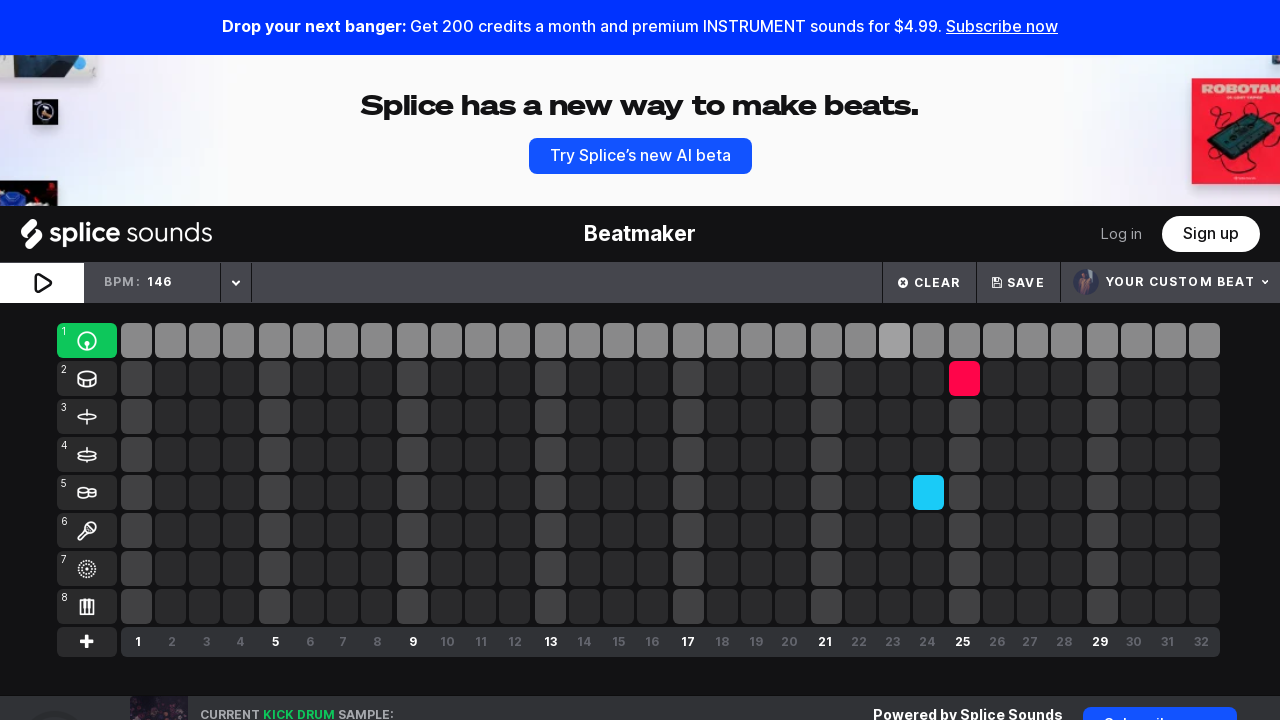

Toggled off preset button at index 189 at (928, 493) on (//div[@class='active-overlay'])[189]
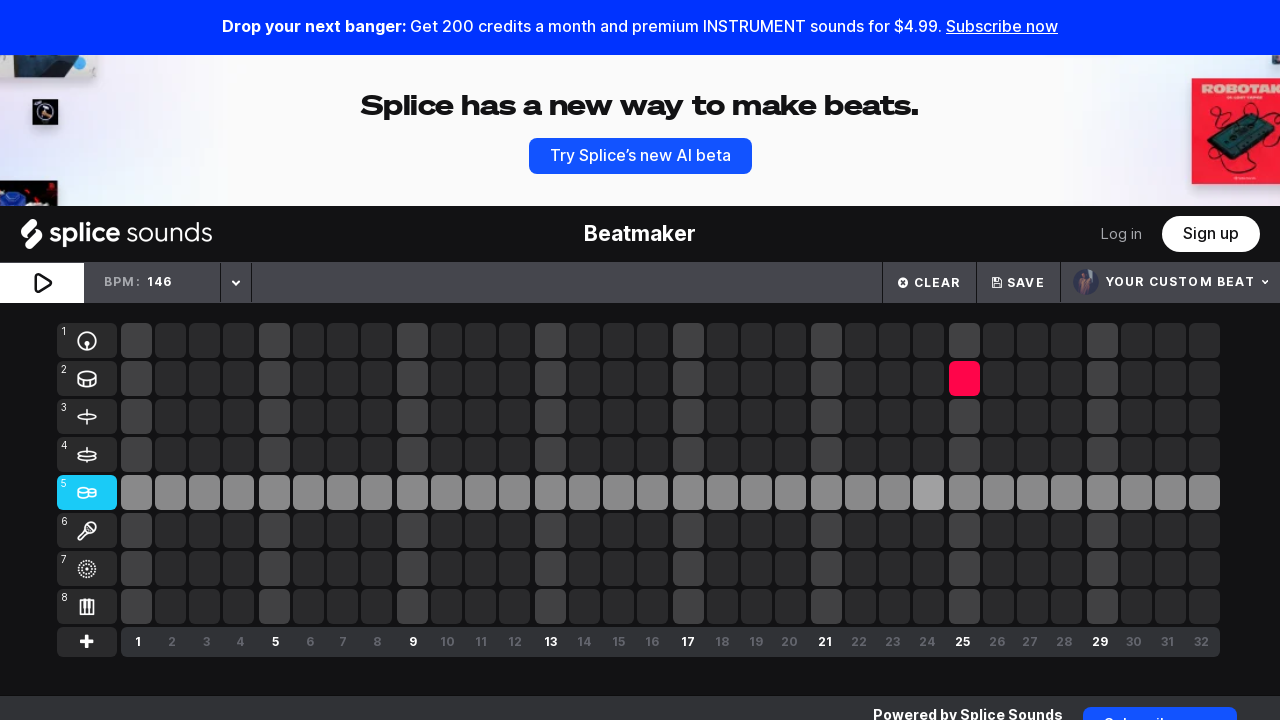

Waited 100ms after toggling preset button
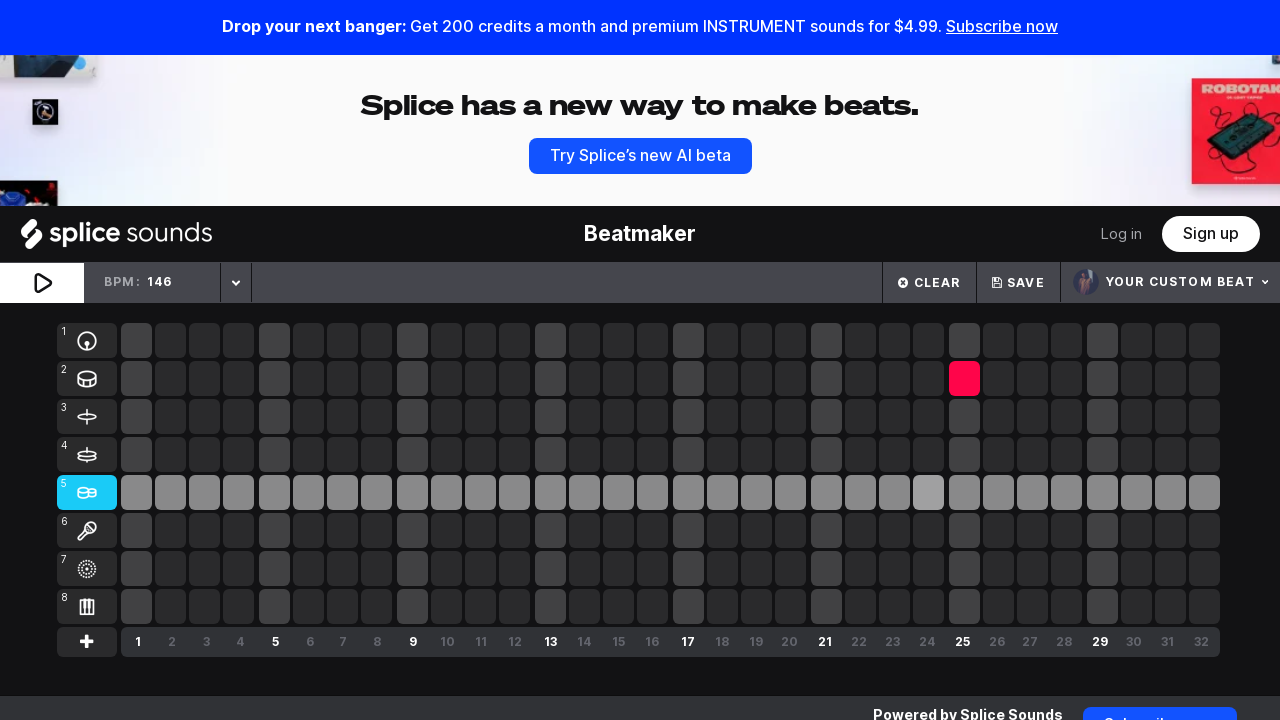

Toggled off preset button at index 194 at (964, 379) on (//div[@class='active-overlay'])[194]
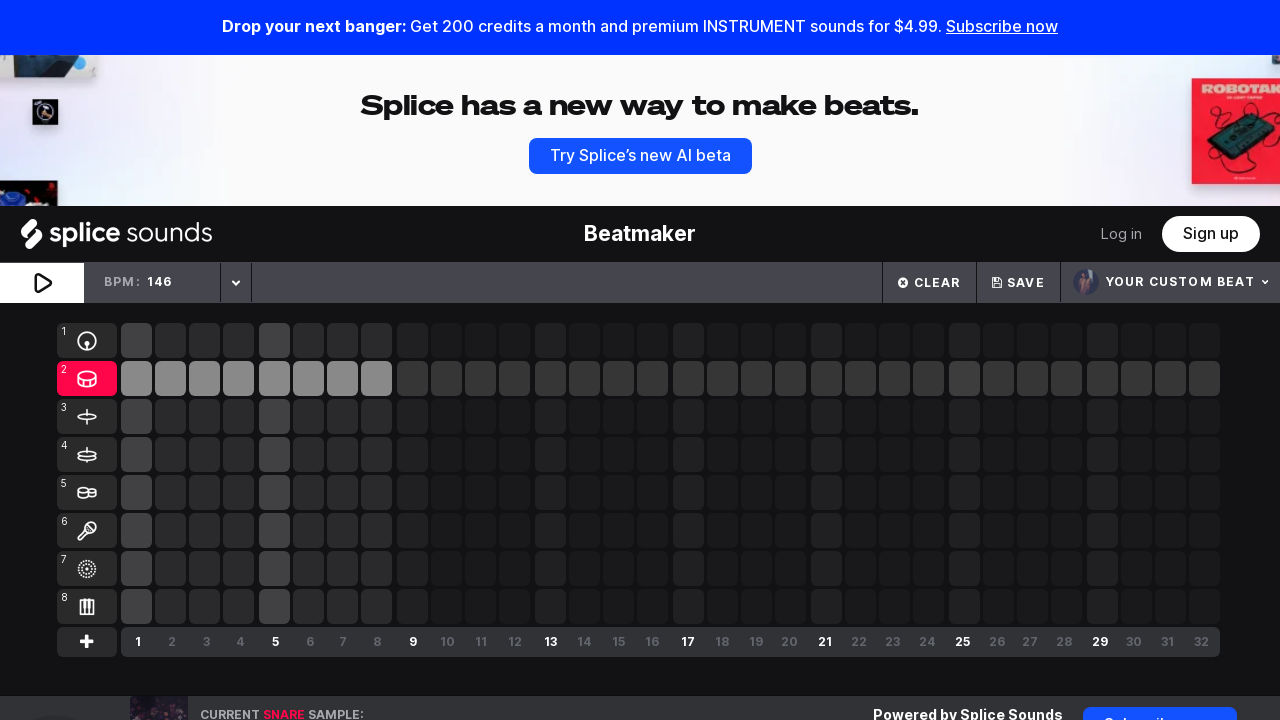

Waited 100ms after toggling preset button
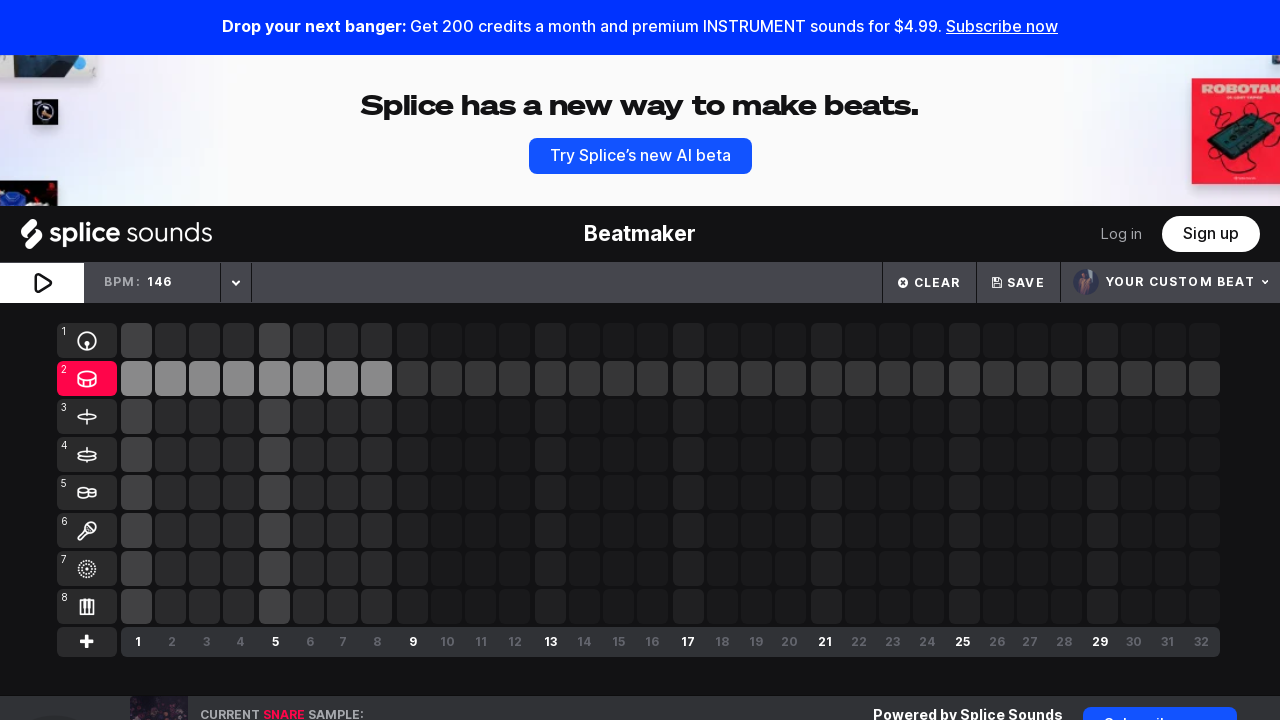

Generated random beat grid configuration (8x32, ~15% enabled)
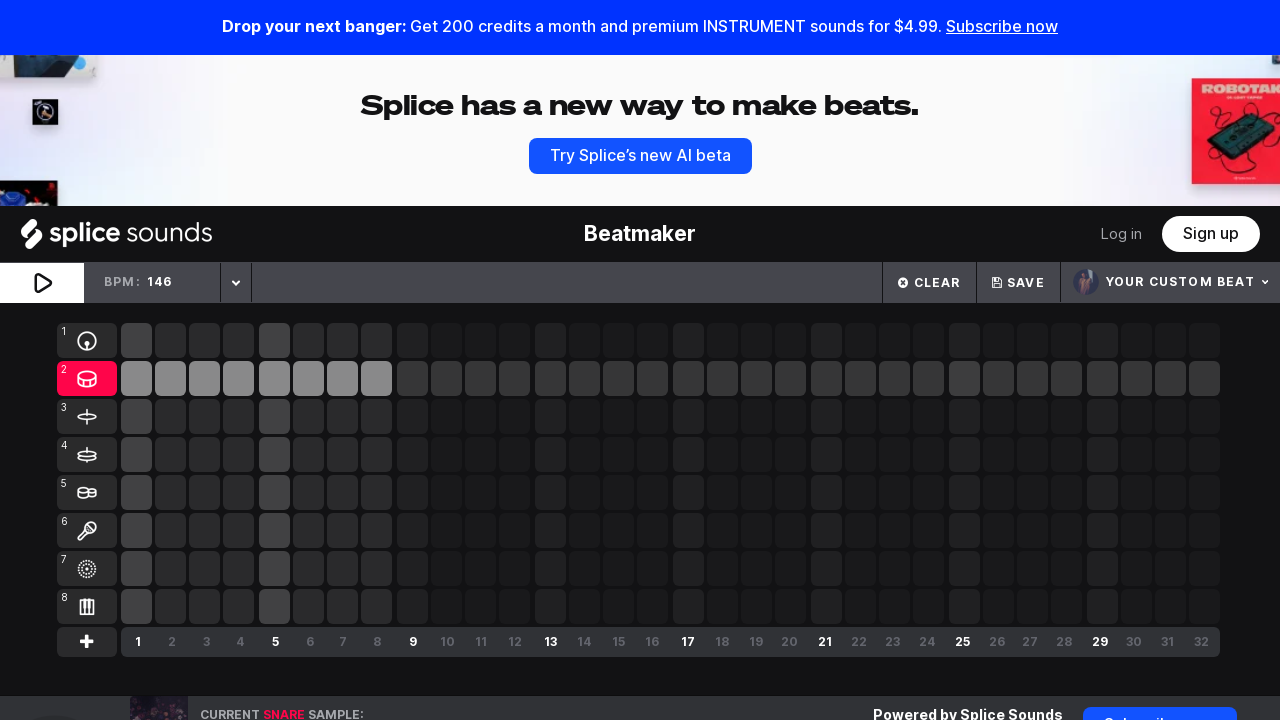

Enabled instrument button at grid position 0 (xpath index 1) at (136, 341) on (//div[@class='active-overlay'])[1]
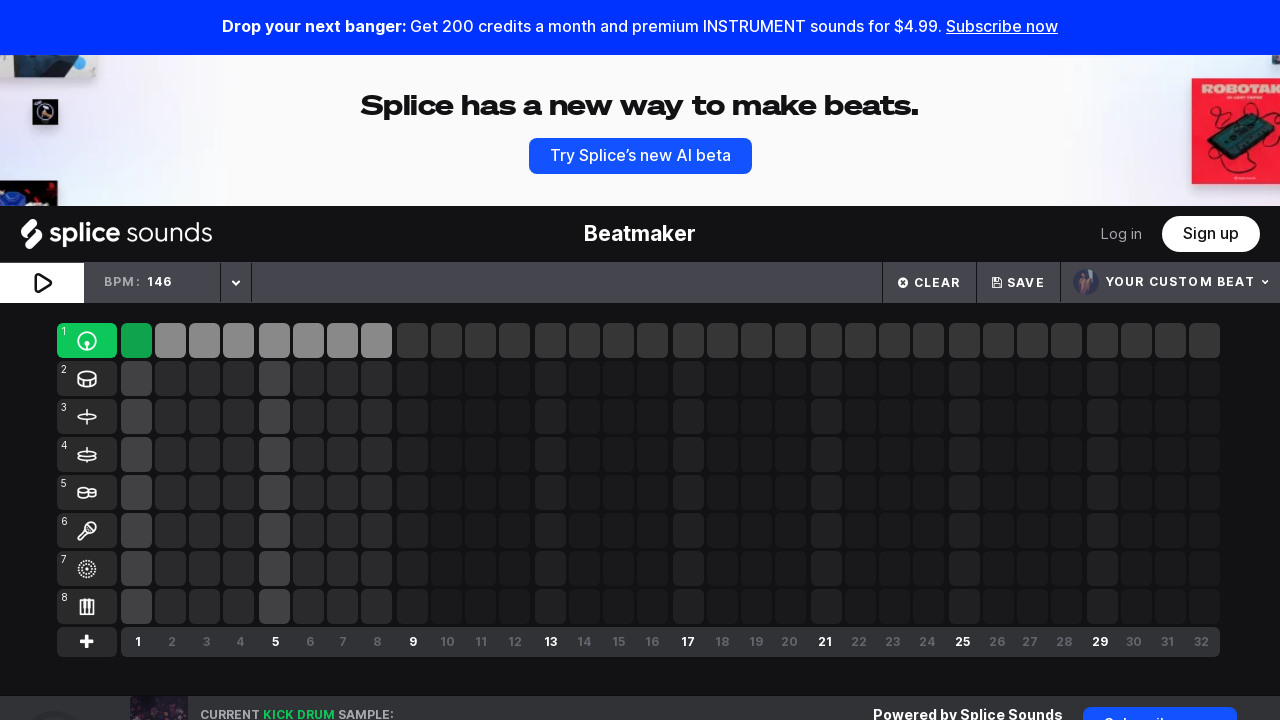

Waited 50ms after enabling instrument button
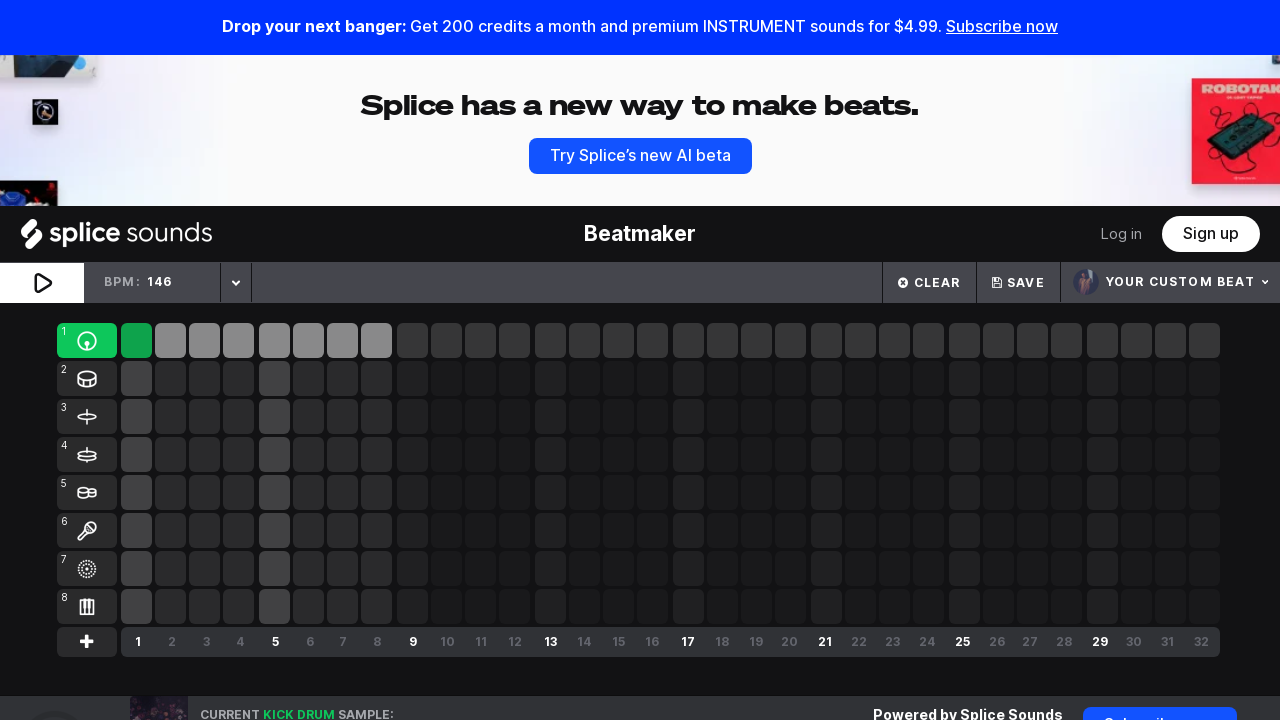

Enabled instrument button at grid position 3 (xpath index 25) at (238, 341) on (//div[@class='active-overlay'])[25]
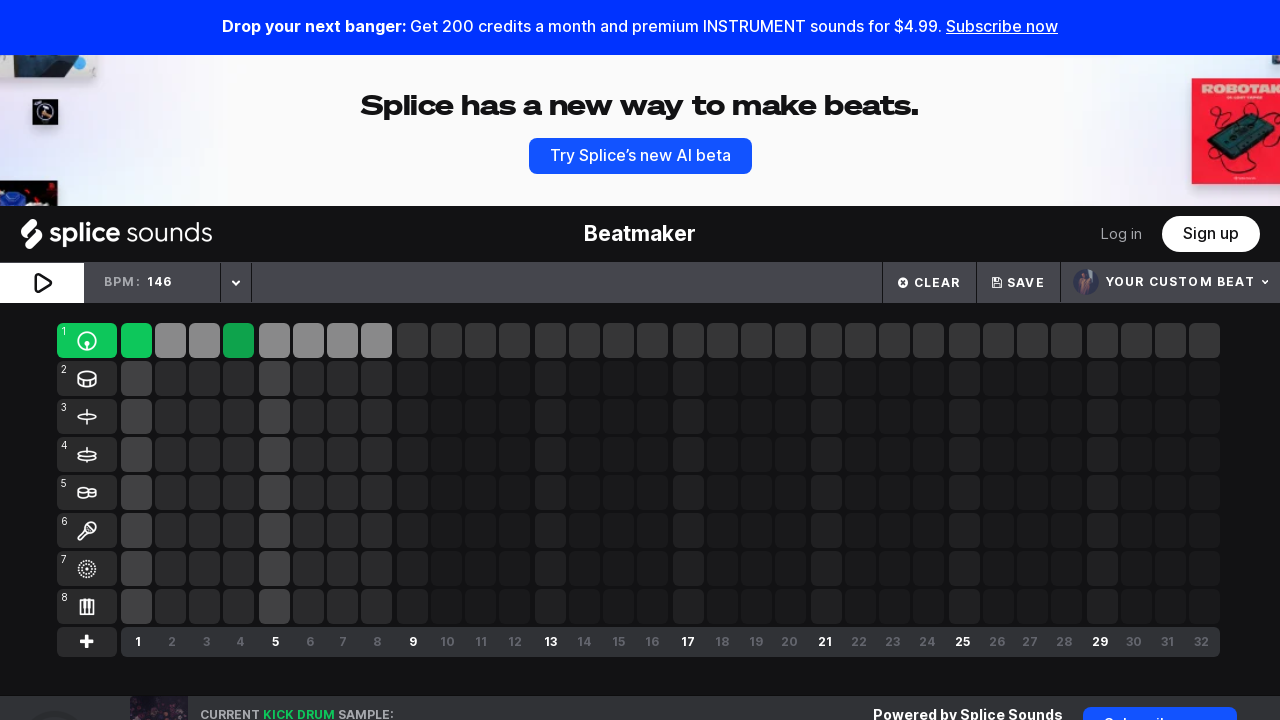

Waited 50ms after enabling instrument button
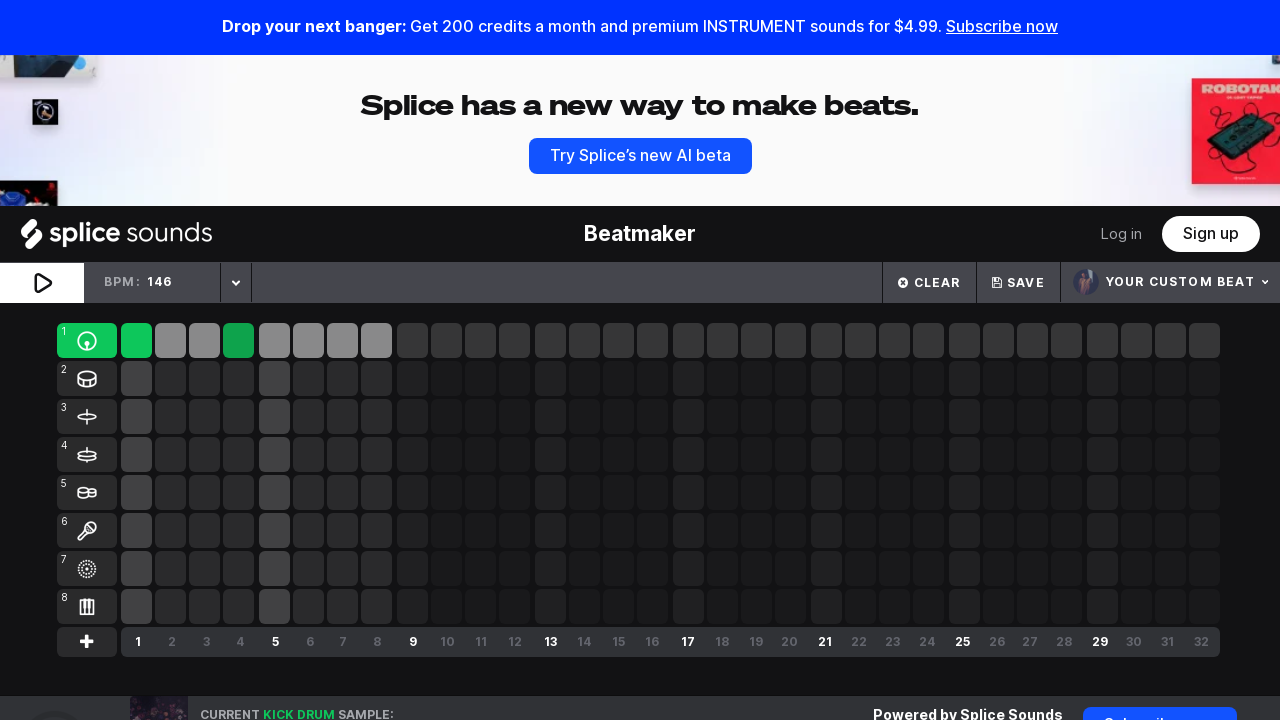

Enabled instrument button at grid position 6 (xpath index 49) at (342, 341) on (//div[@class='active-overlay'])[49]
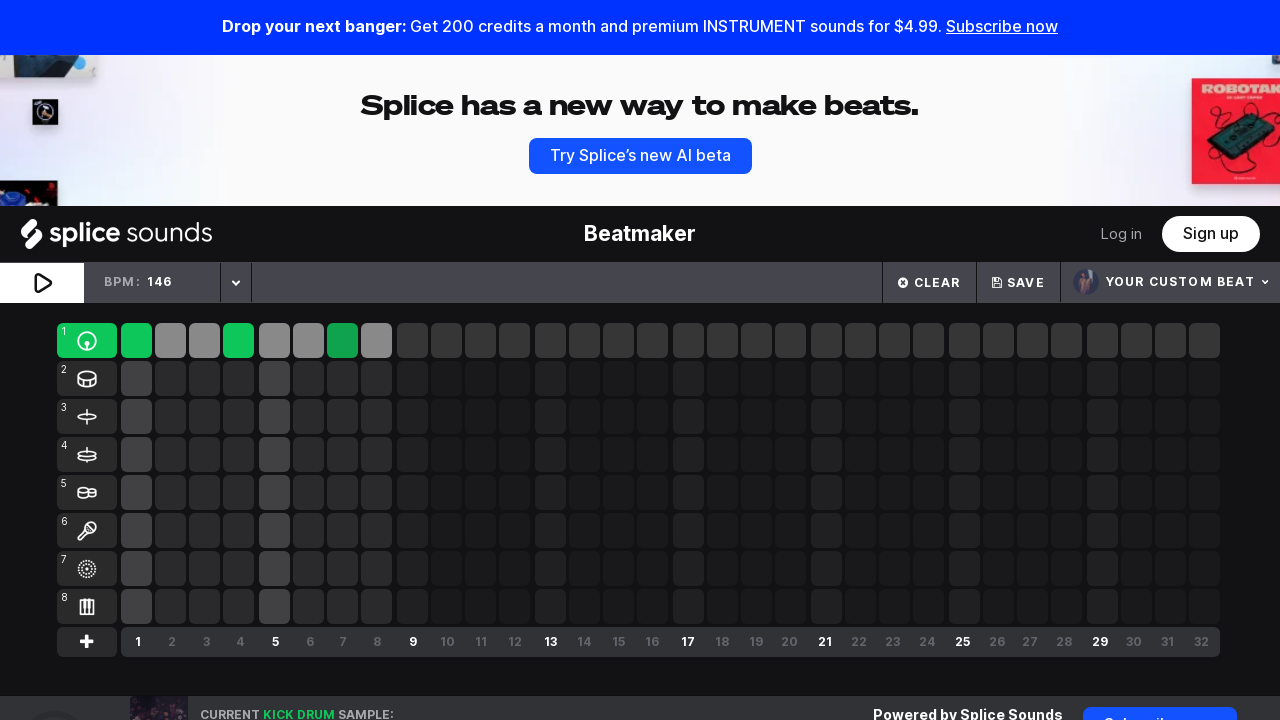

Waited 50ms after enabling instrument button
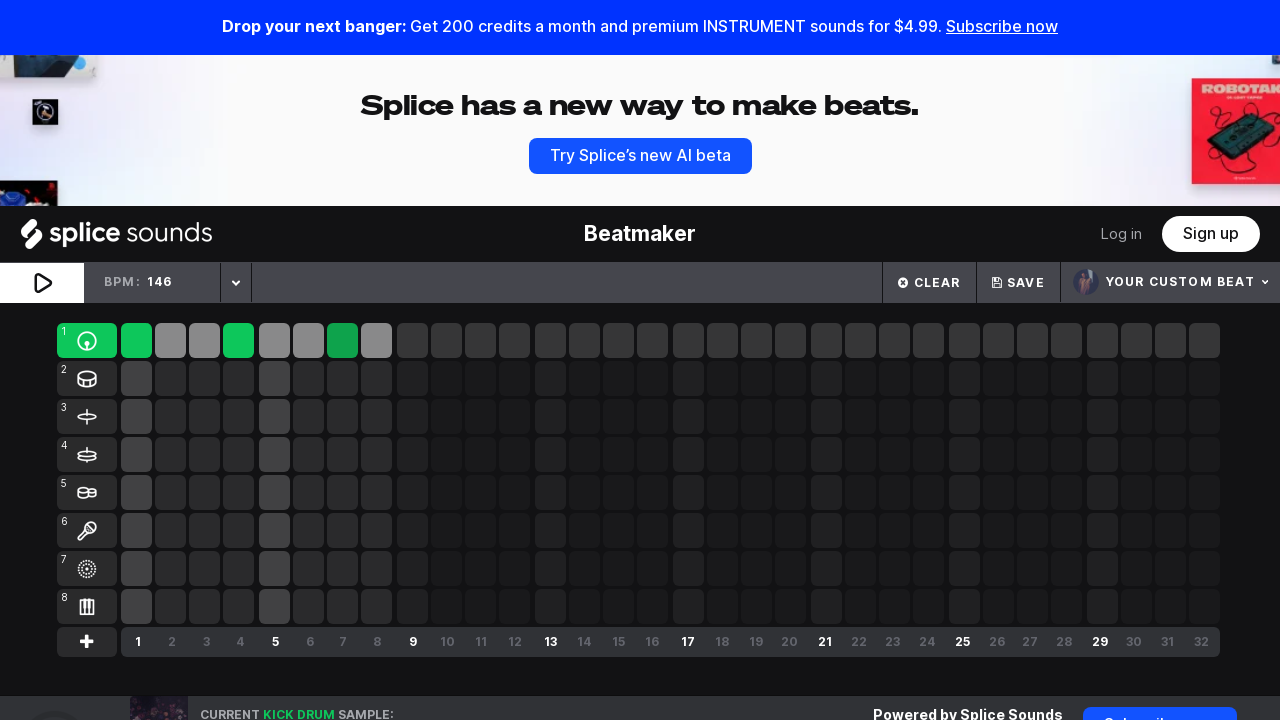

Enabled instrument button at grid position 10 (xpath index 81) at (480, 341) on (//div[@class='active-overlay'])[81]
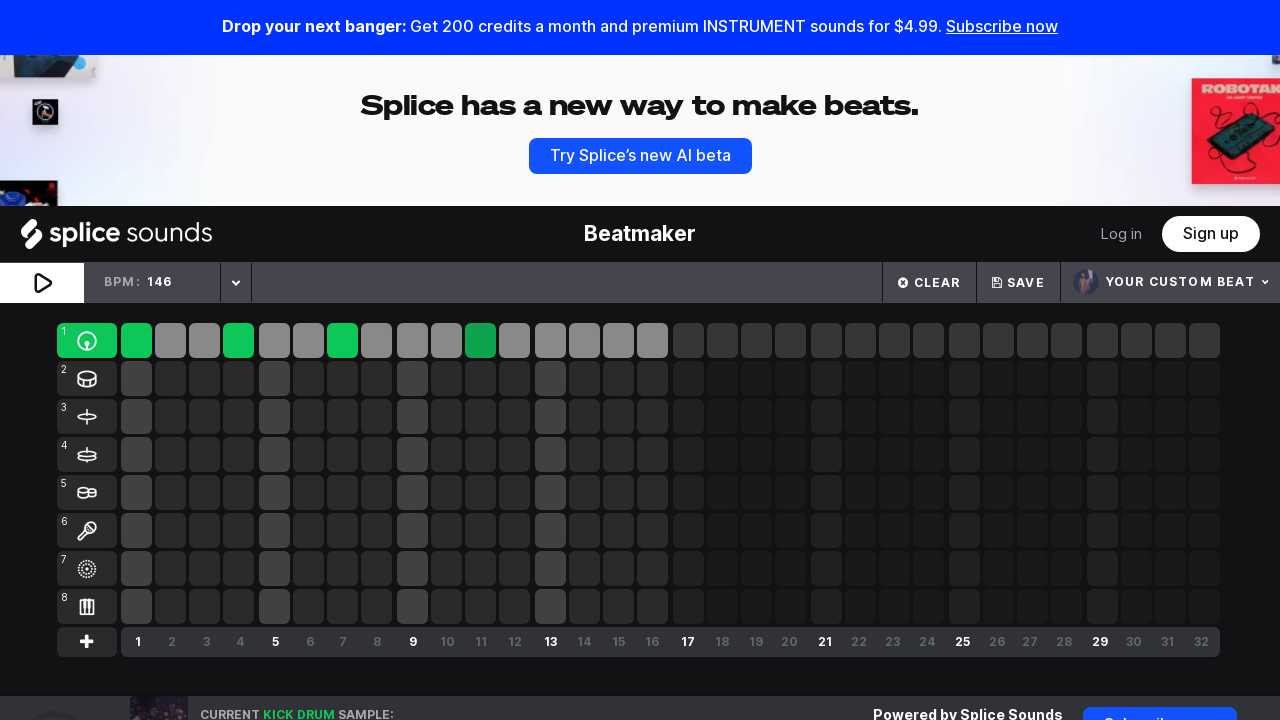

Waited 50ms after enabling instrument button
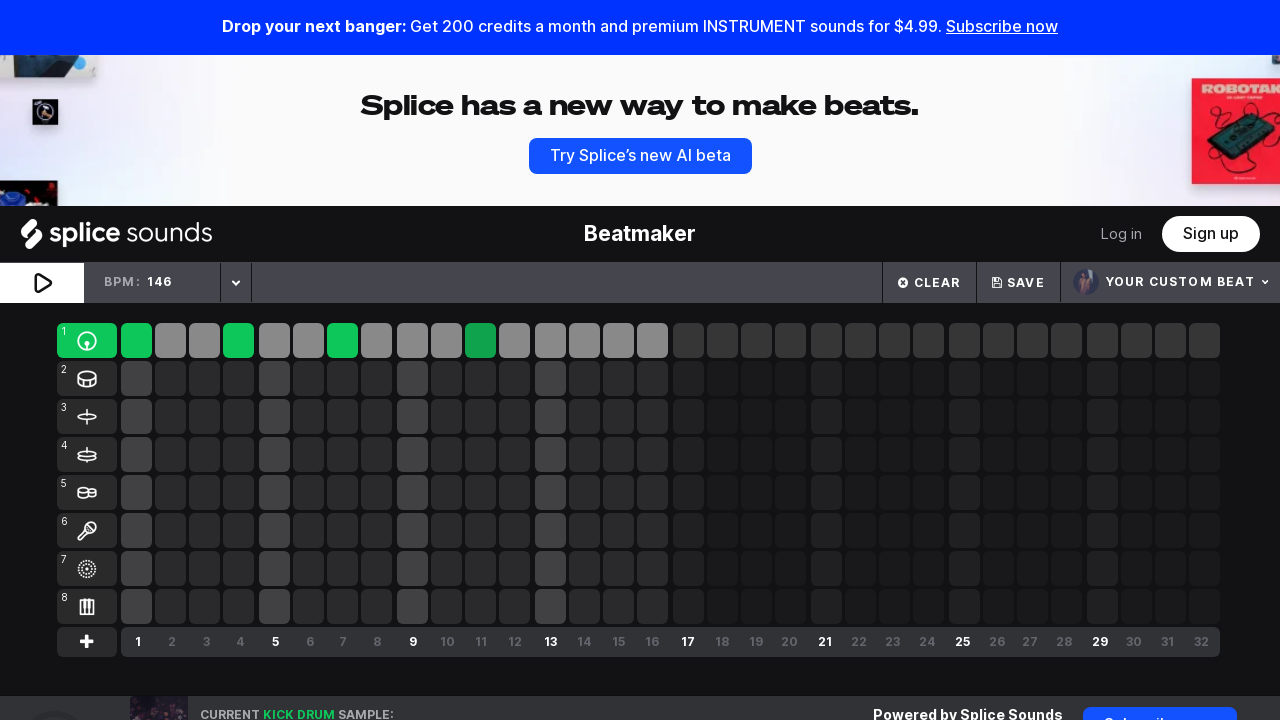

Enabled instrument button at grid position 16 (xpath index 129) at (688, 341) on (//div[@class='active-overlay'])[129]
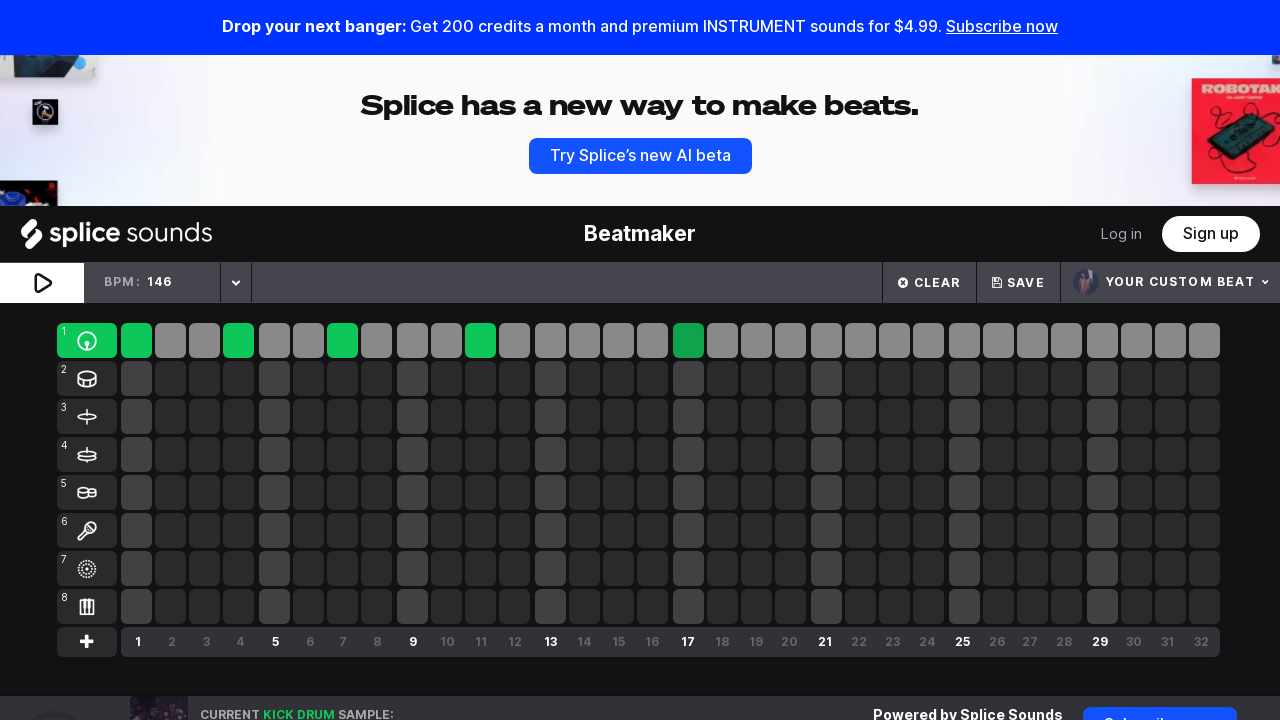

Waited 50ms after enabling instrument button
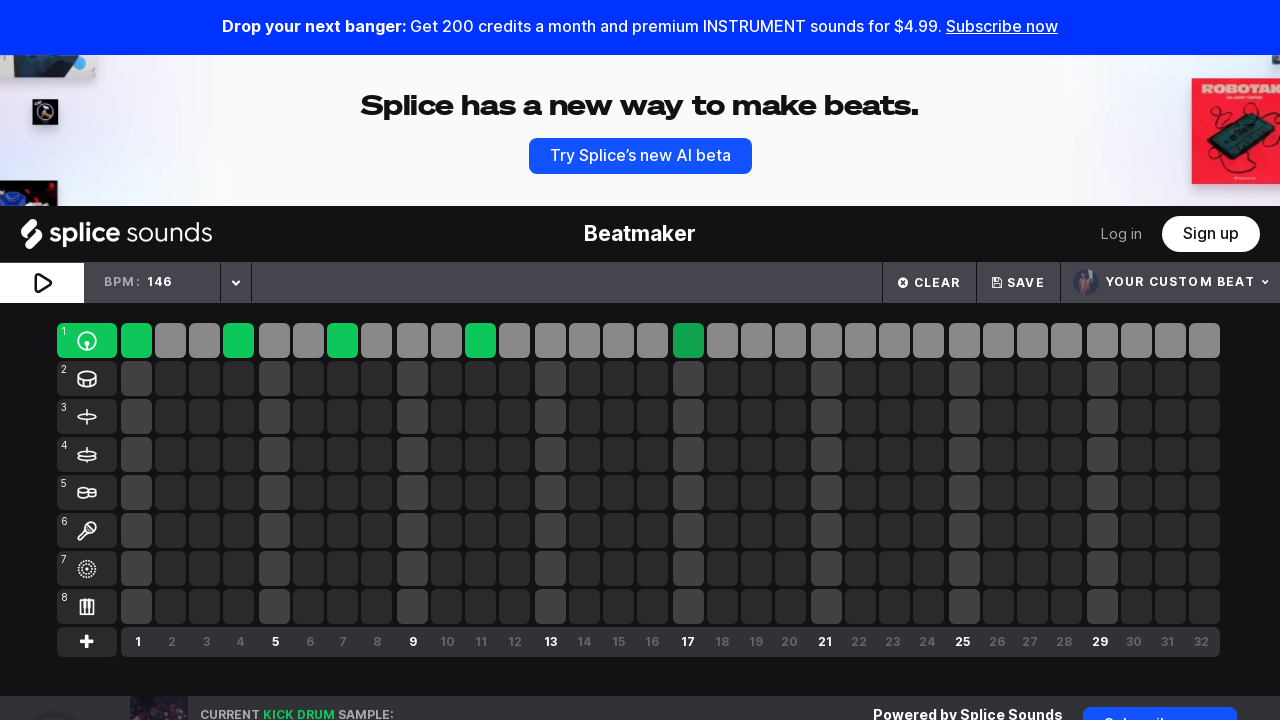

Enabled instrument button at grid position 21 (xpath index 169) at (860, 341) on (//div[@class='active-overlay'])[169]
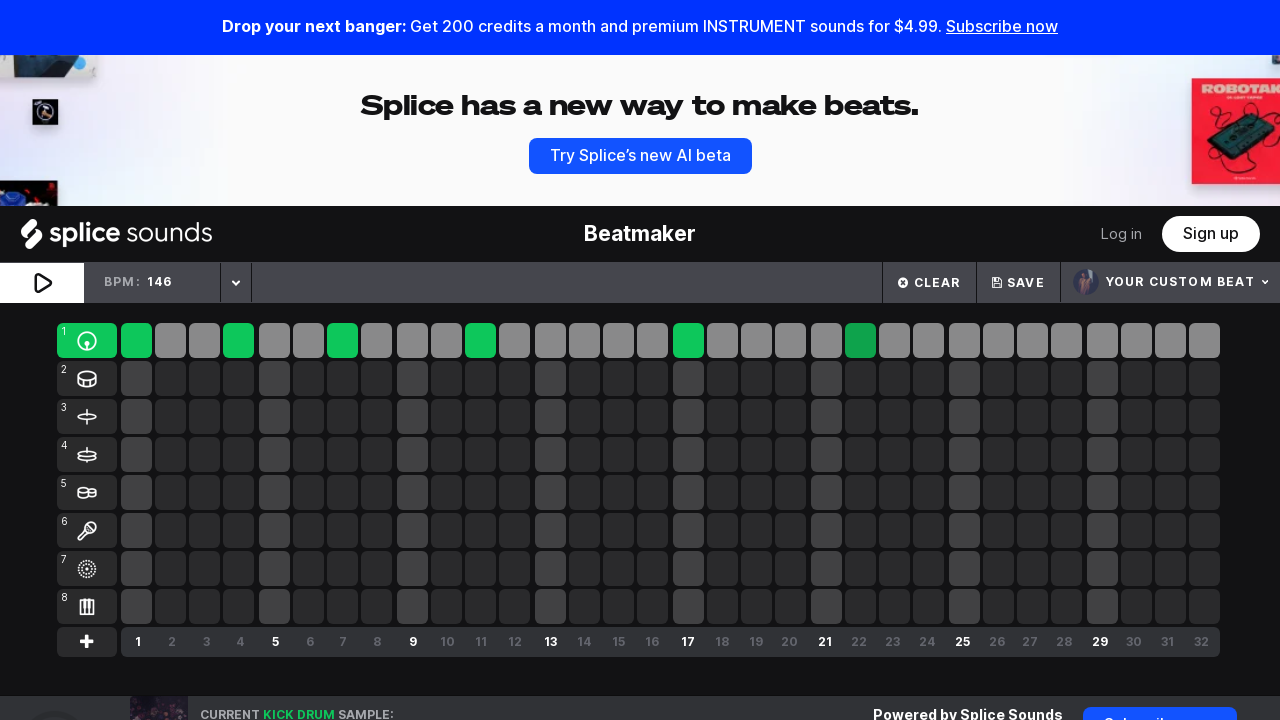

Waited 50ms after enabling instrument button
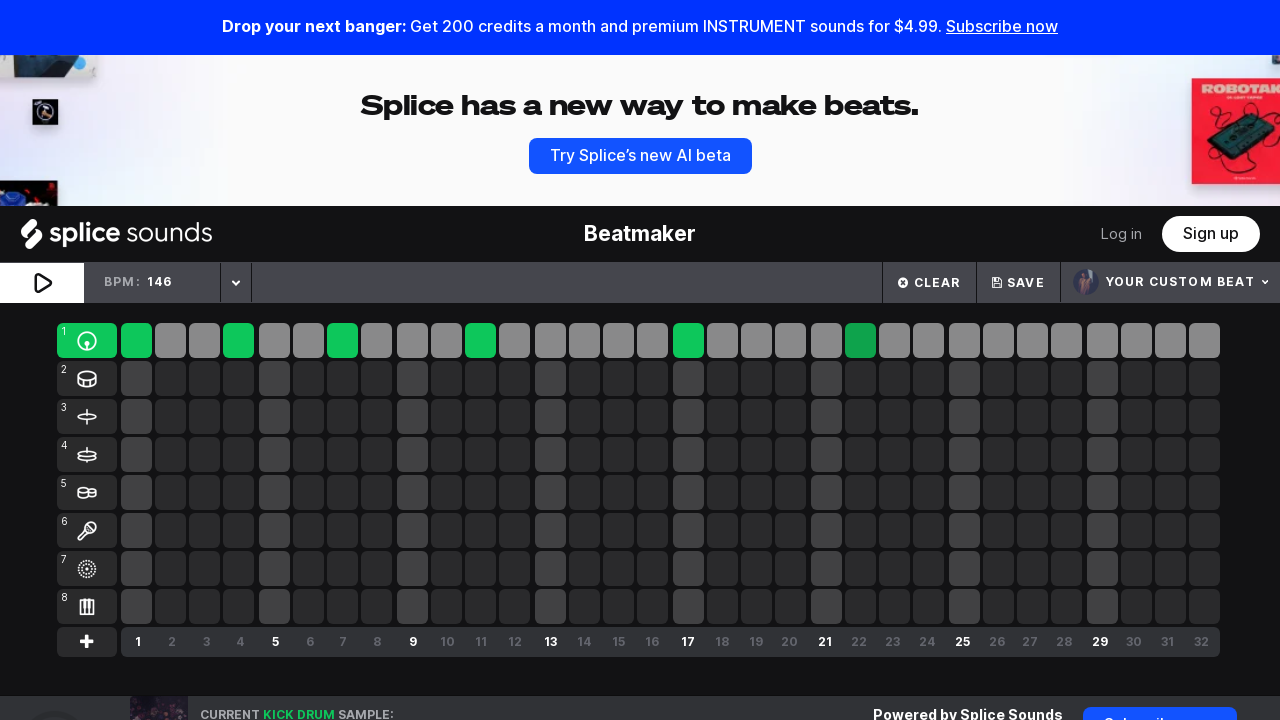

Enabled instrument button at grid position 30 (xpath index 241) at (1170, 341) on (//div[@class='active-overlay'])[241]
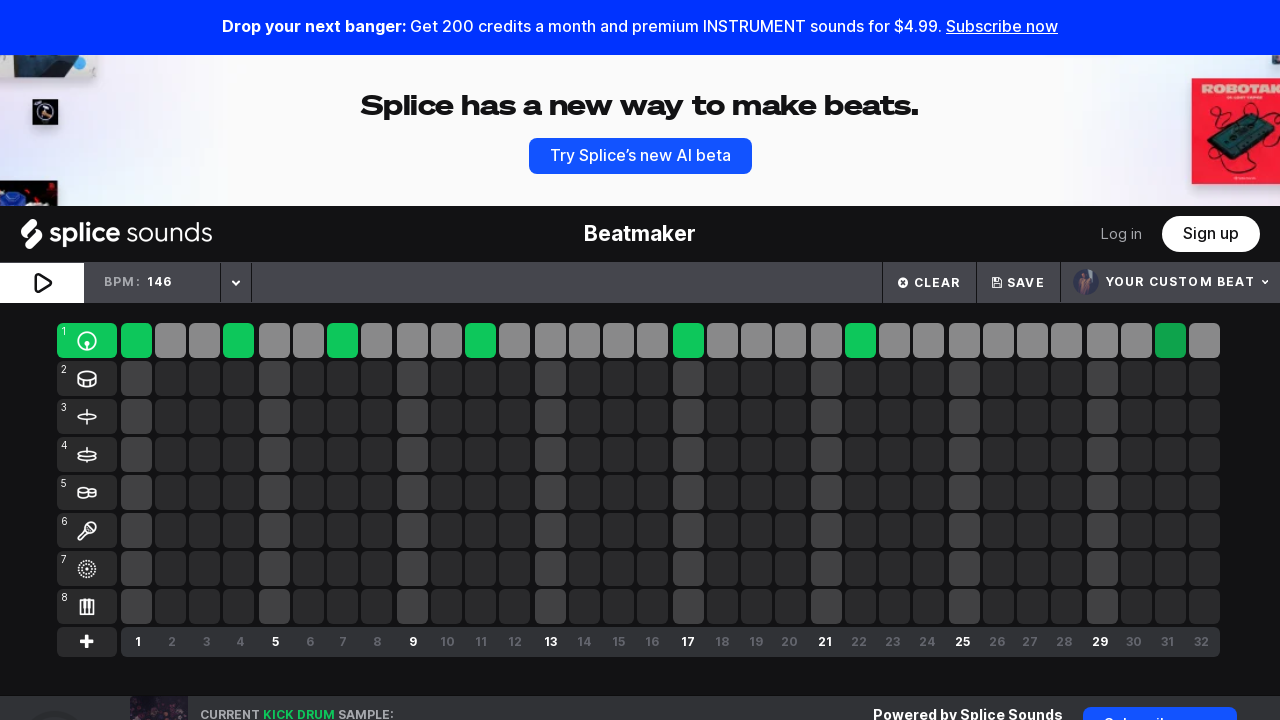

Waited 50ms after enabling instrument button
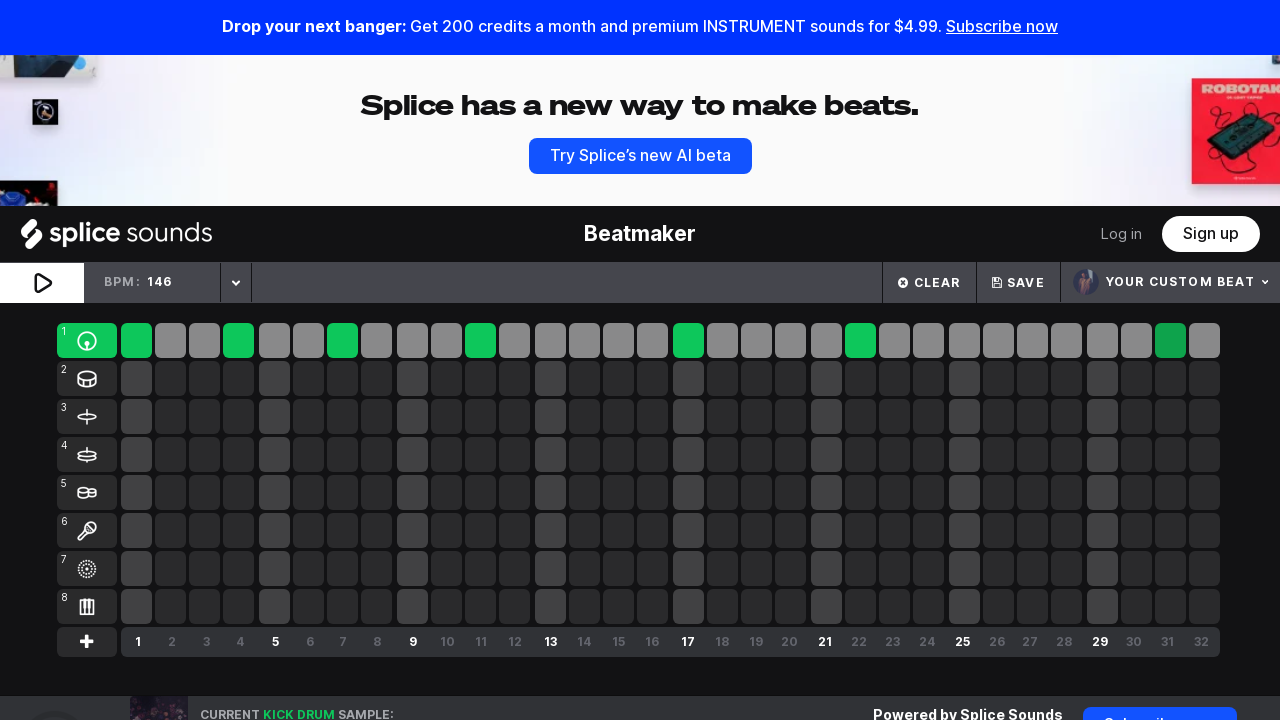

Enabled instrument button at grid position 42 (xpath index 82) at (480, 379) on (//div[@class='active-overlay'])[82]
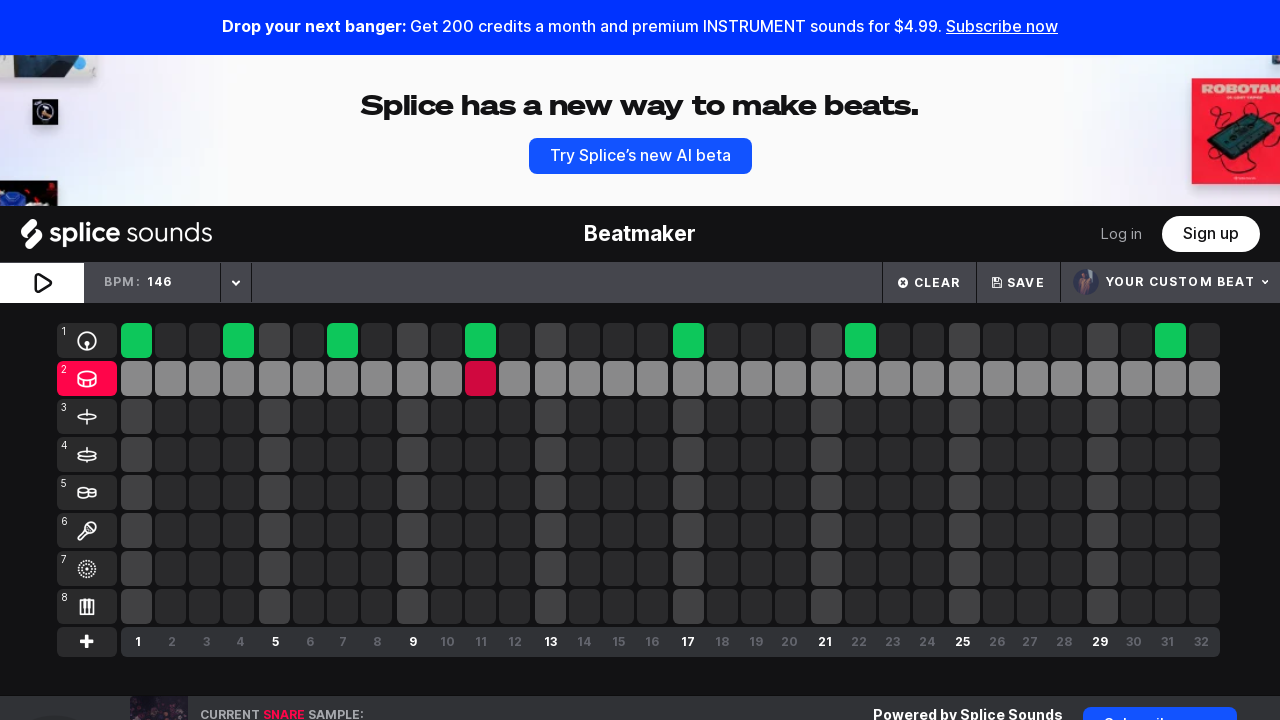

Waited 50ms after enabling instrument button
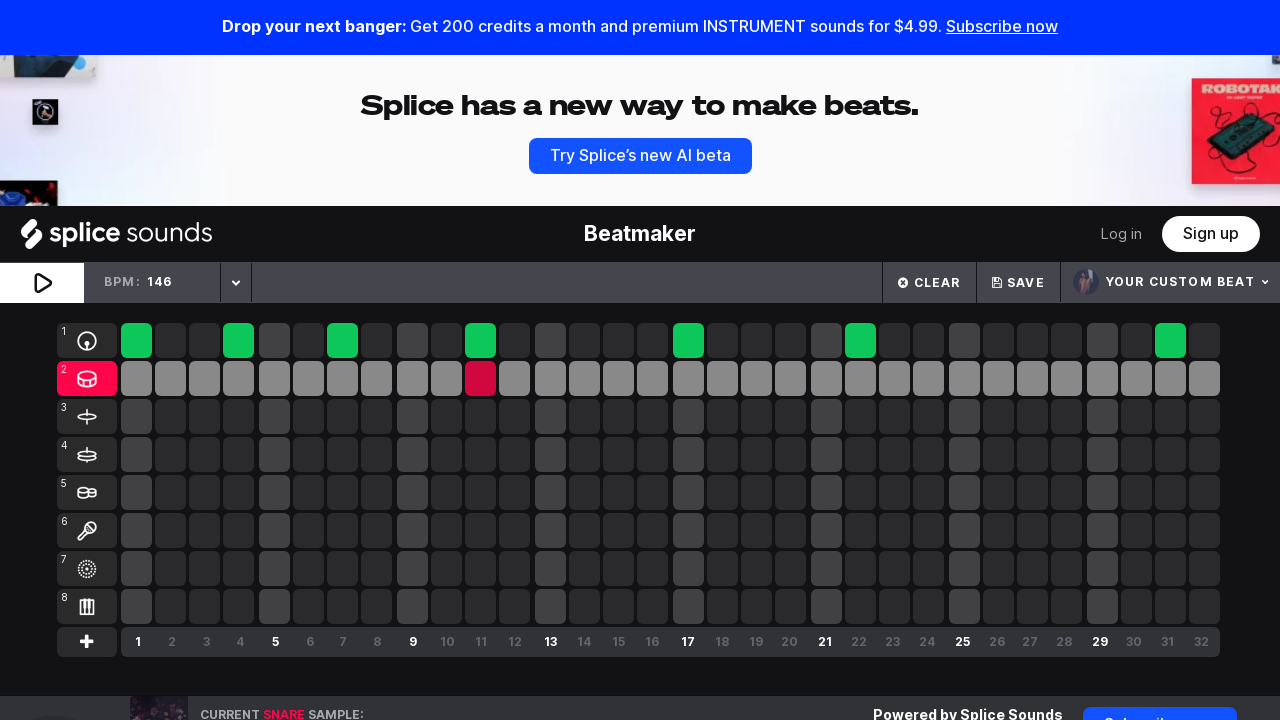

Enabled instrument button at grid position 45 (xpath index 106) at (584, 379) on (//div[@class='active-overlay'])[106]
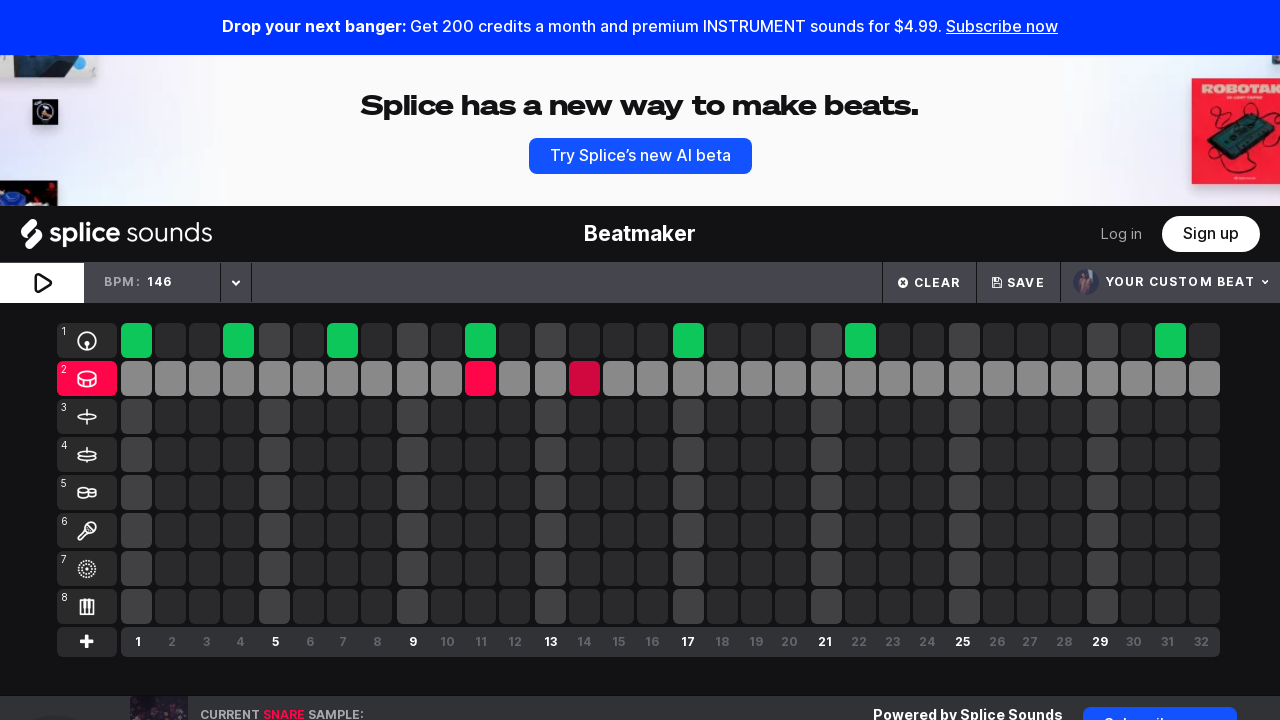

Waited 50ms after enabling instrument button
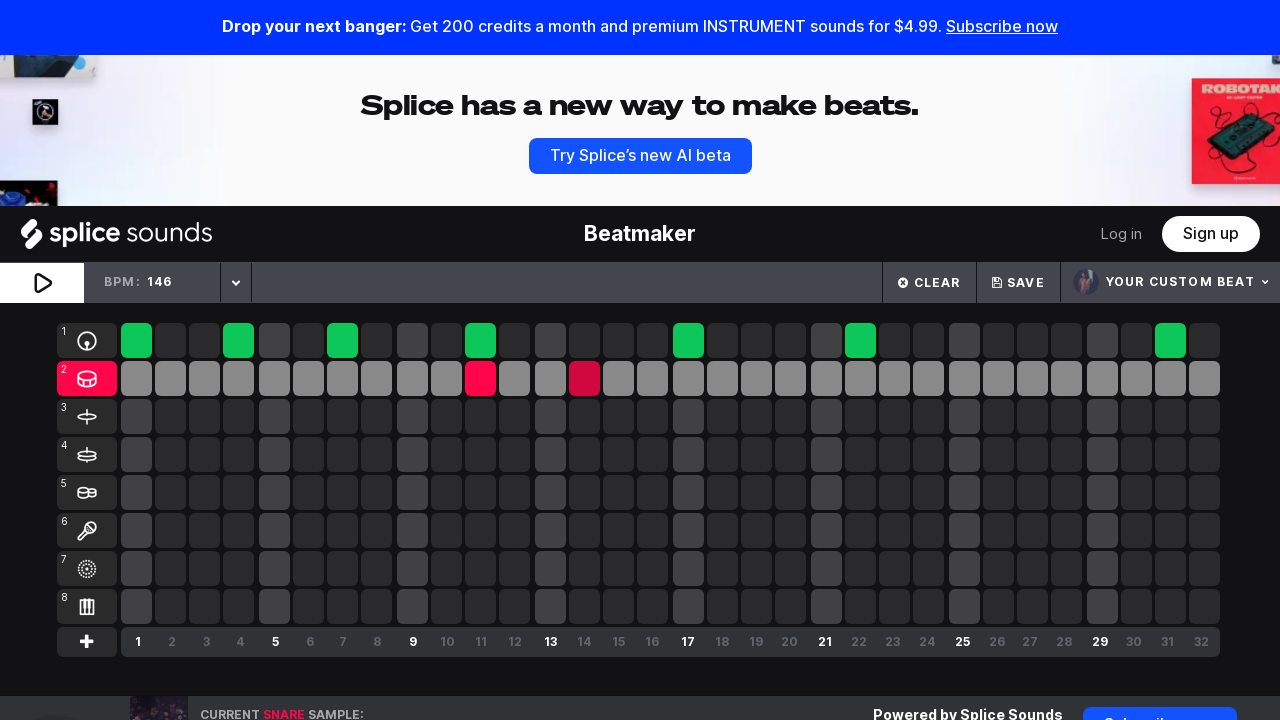

Enabled instrument button at grid position 47 (xpath index 122) at (652, 379) on (//div[@class='active-overlay'])[122]
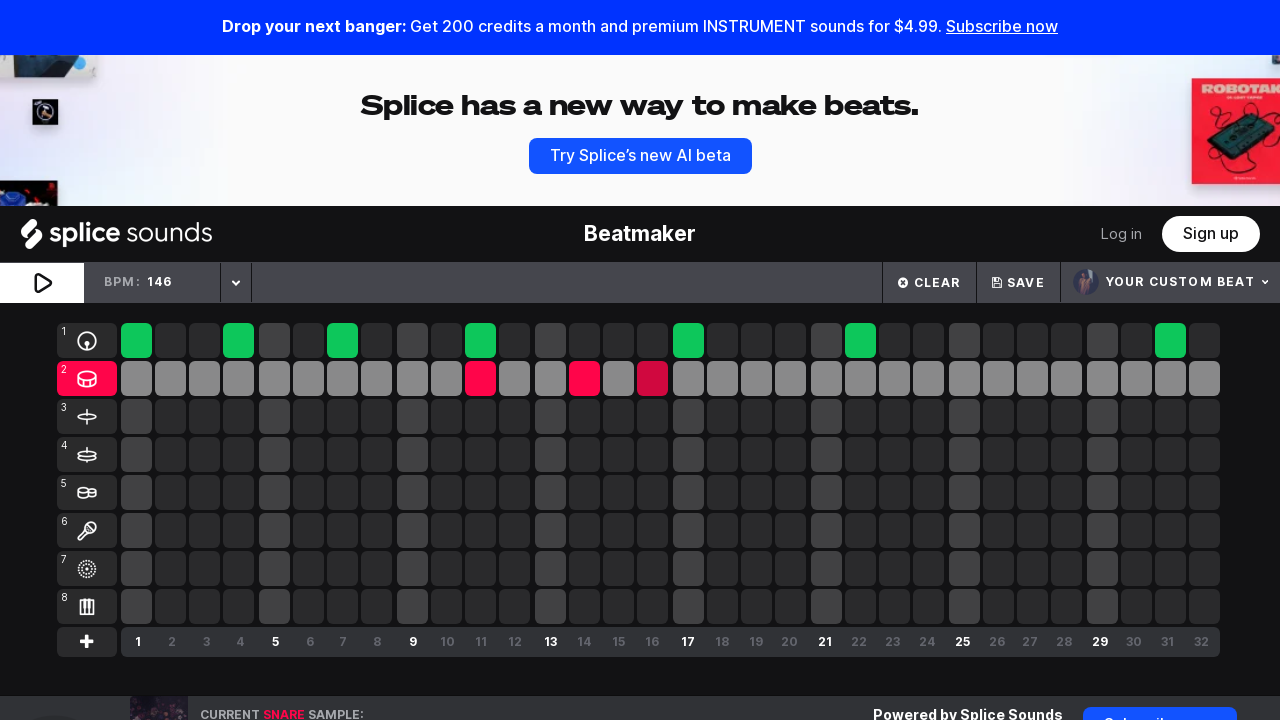

Waited 50ms after enabling instrument button
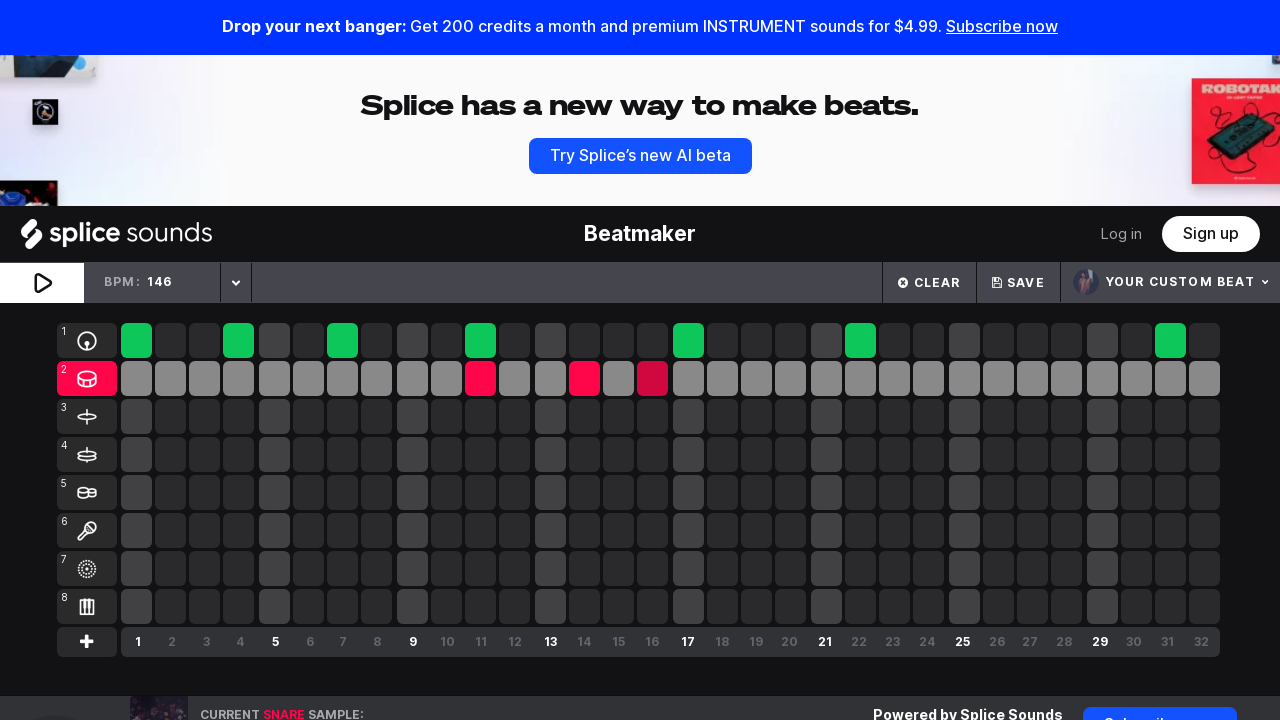

Enabled instrument button at grid position 48 (xpath index 130) at (688, 379) on (//div[@class='active-overlay'])[130]
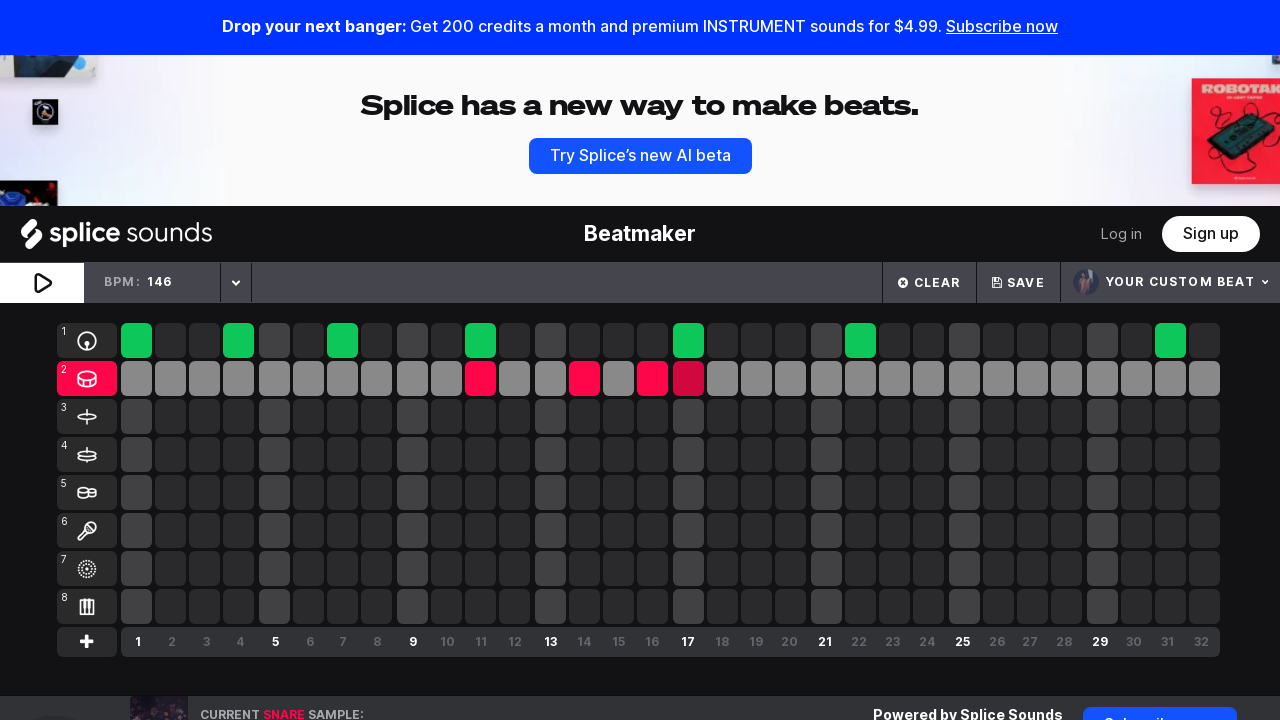

Waited 50ms after enabling instrument button
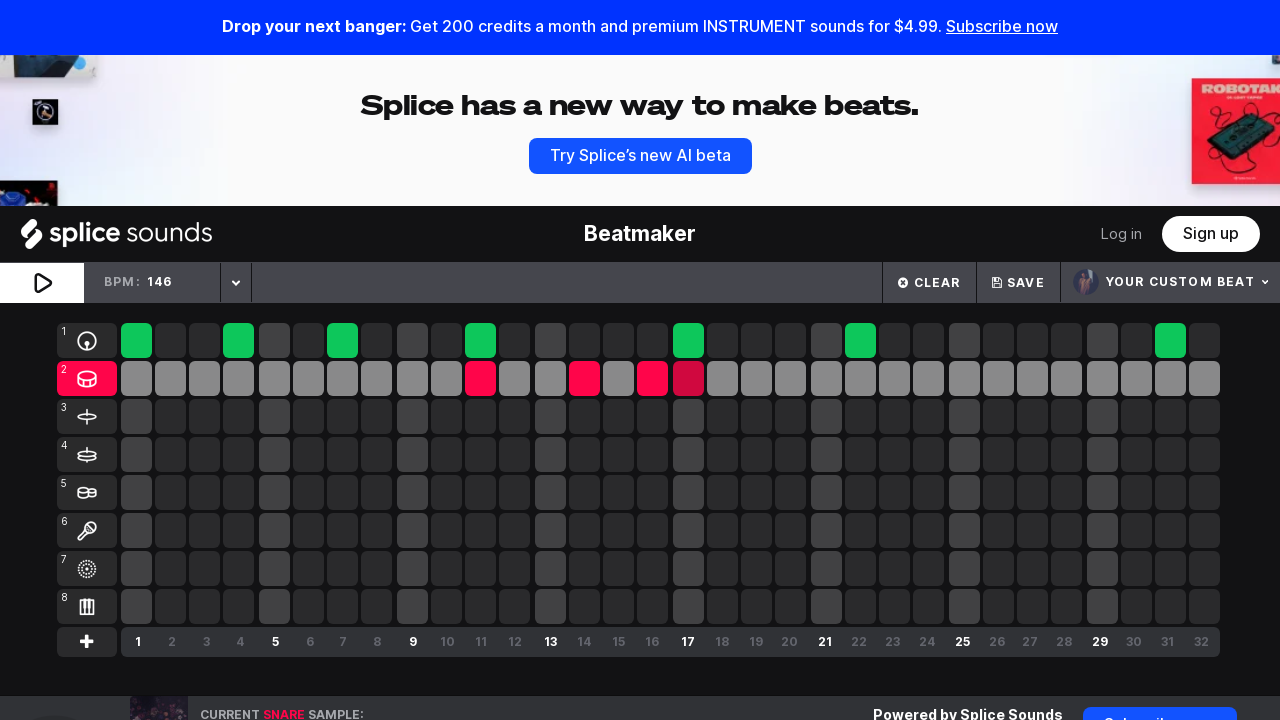

Enabled instrument button at grid position 75 (xpath index 91) at (514, 417) on (//div[@class='active-overlay'])[91]
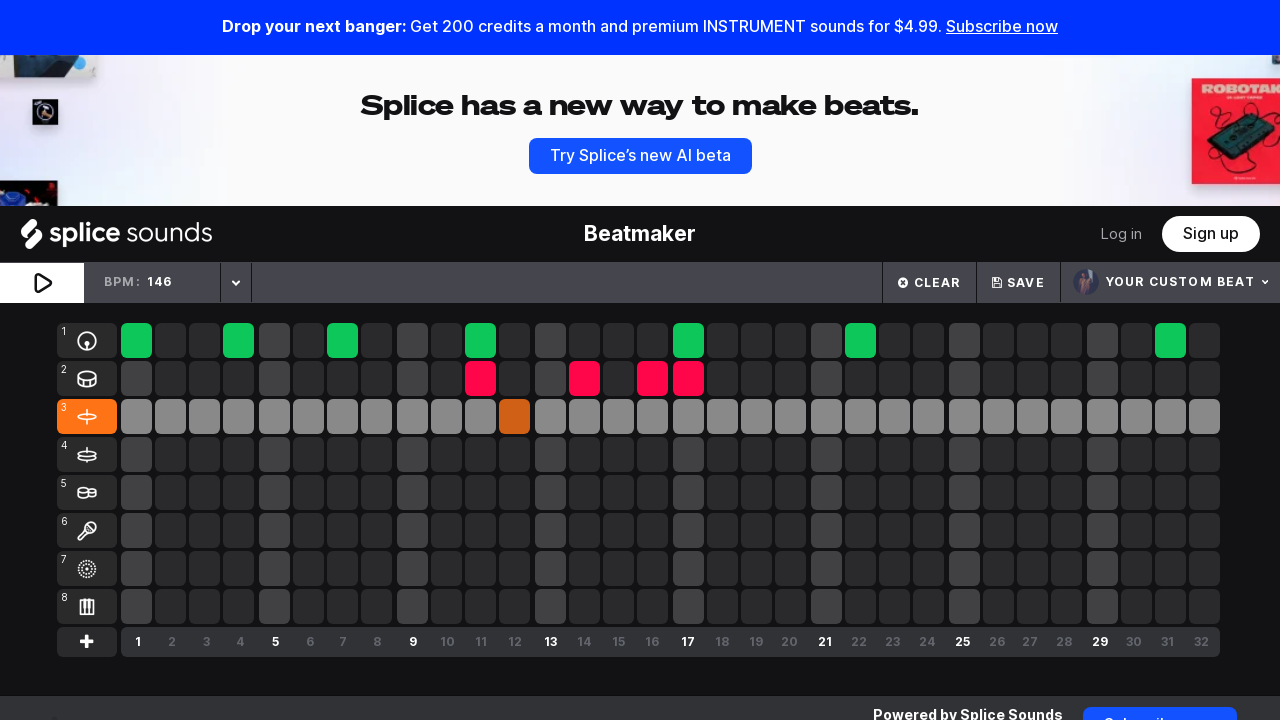

Waited 50ms after enabling instrument button
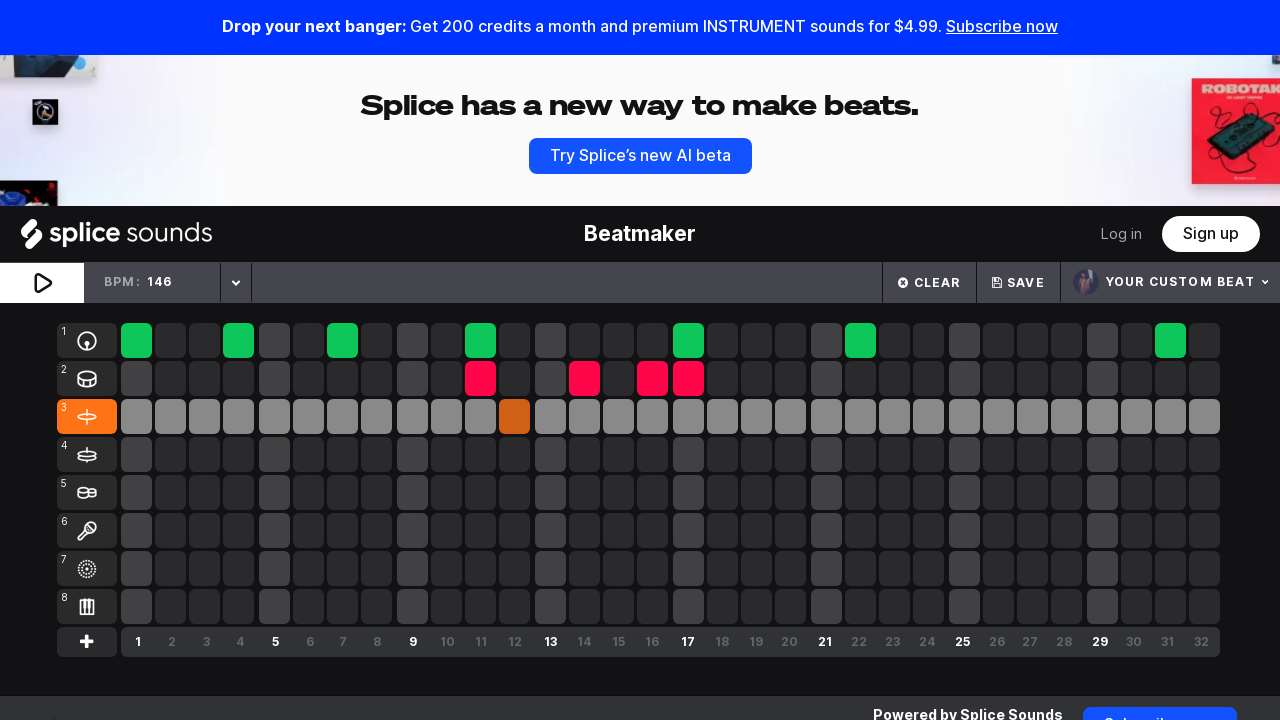

Enabled instrument button at grid position 78 (xpath index 115) at (618, 417) on (//div[@class='active-overlay'])[115]
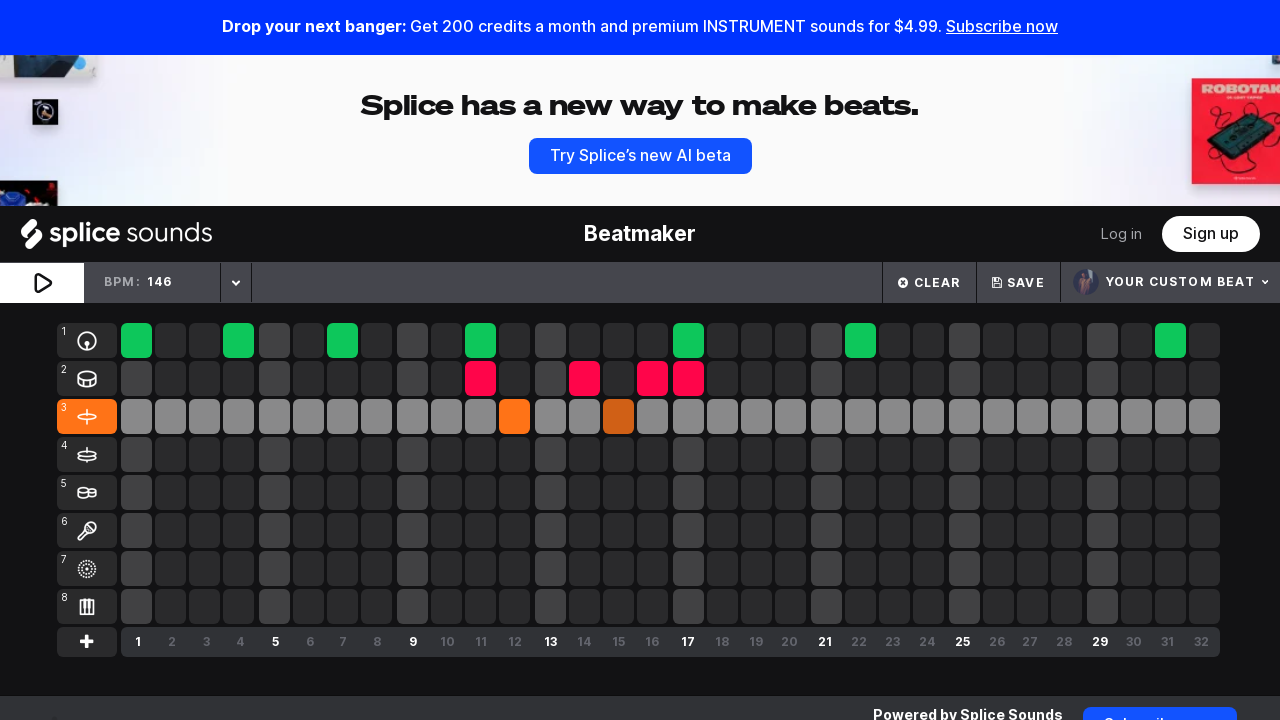

Waited 50ms after enabling instrument button
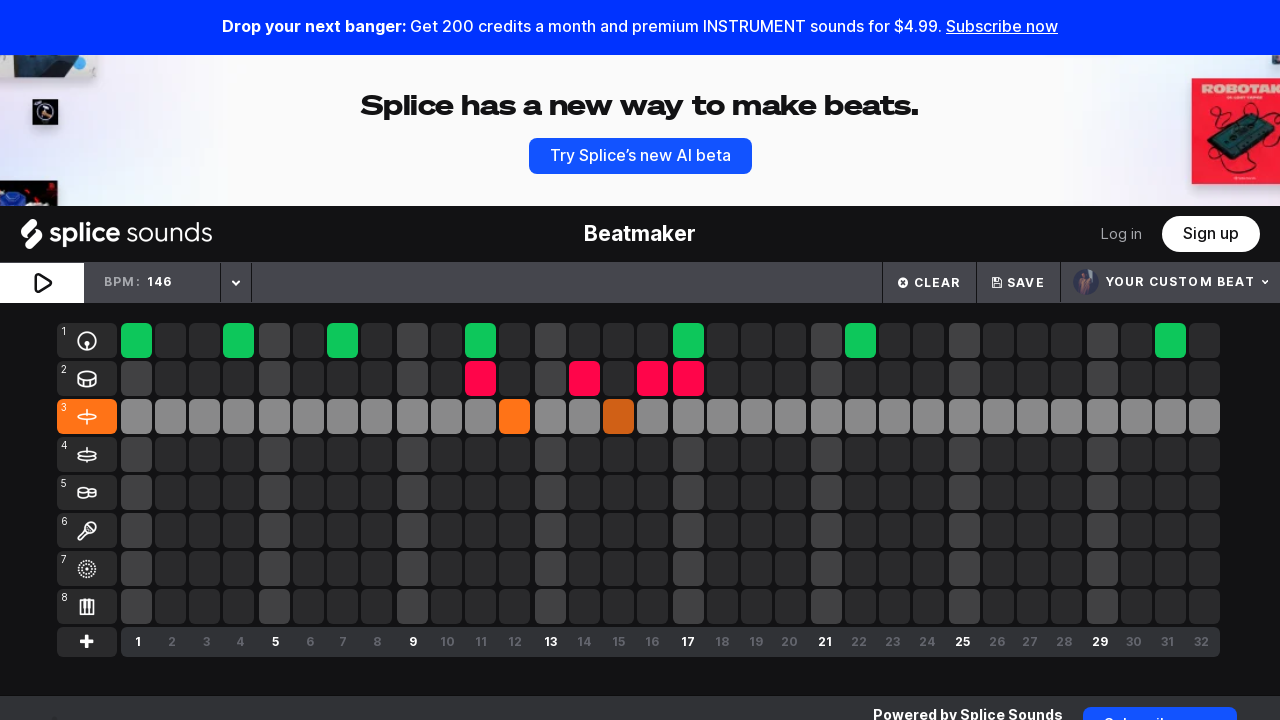

Enabled instrument button at grid position 85 (xpath index 171) at (860, 417) on (//div[@class='active-overlay'])[171]
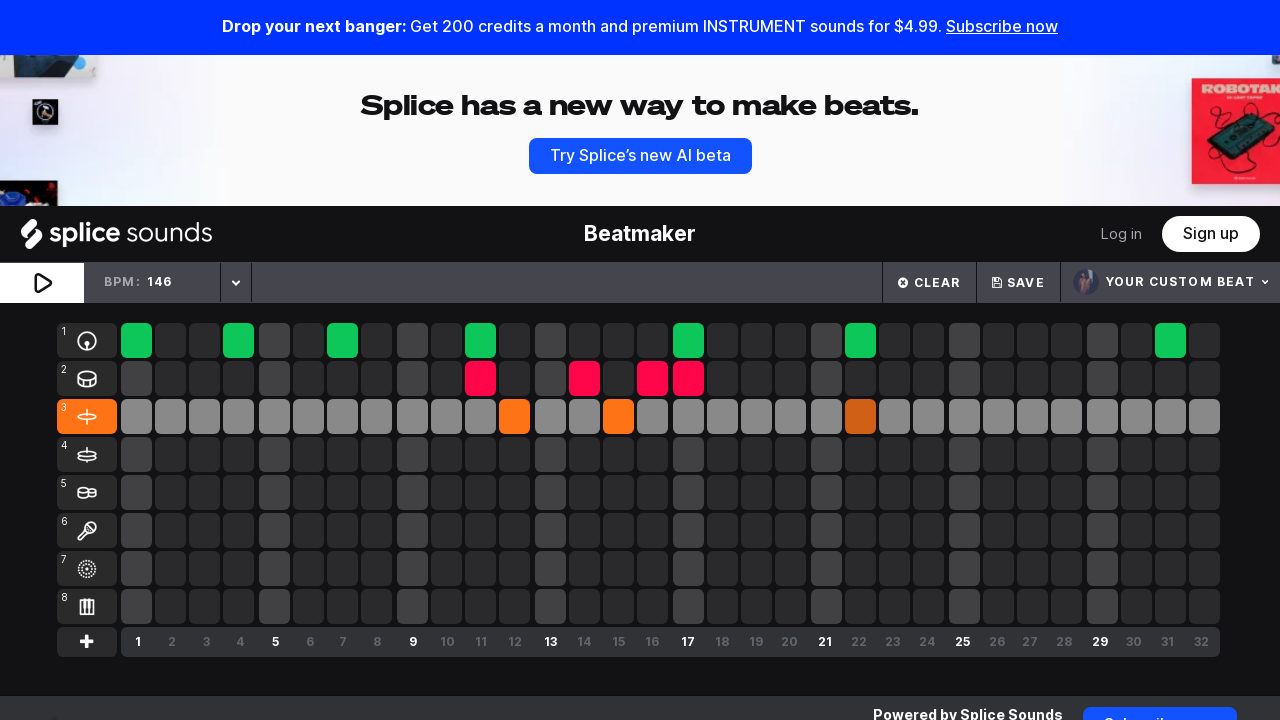

Waited 50ms after enabling instrument button
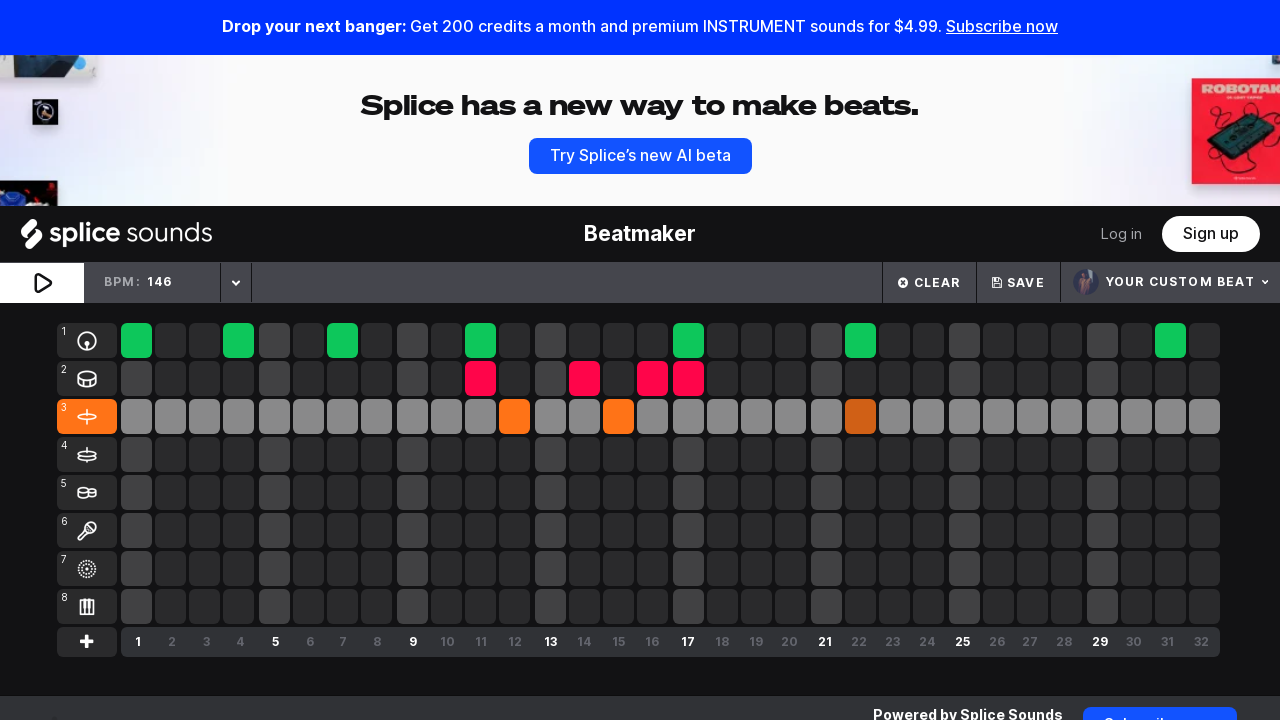

Enabled instrument button at grid position 102 (xpath index 52) at (342, 455) on (//div[@class='active-overlay'])[52]
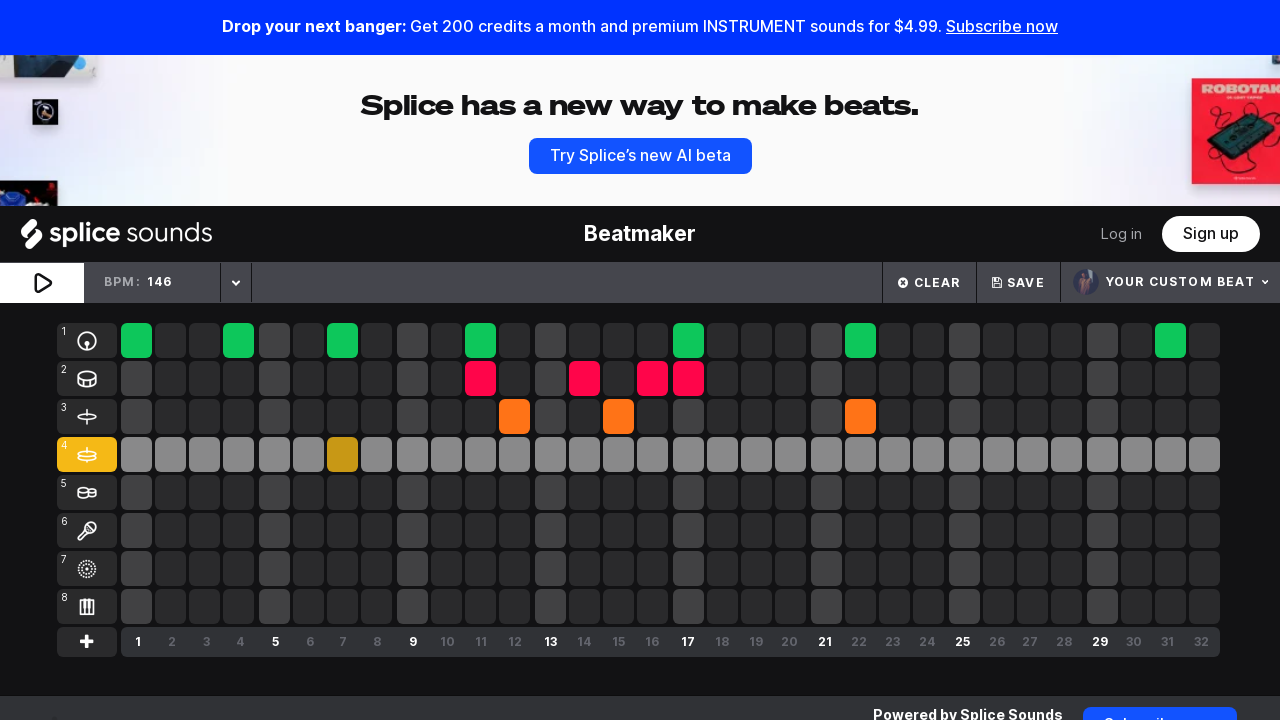

Waited 50ms after enabling instrument button
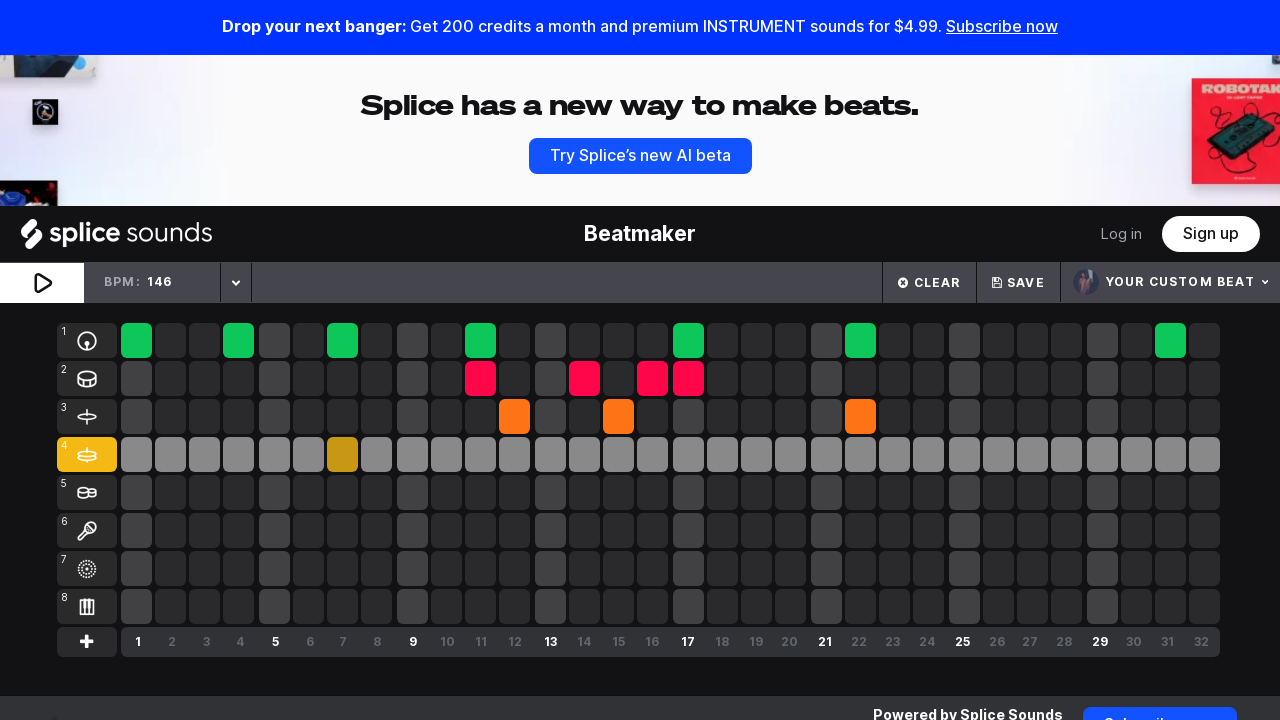

Enabled instrument button at grid position 112 (xpath index 132) at (688, 455) on (//div[@class='active-overlay'])[132]
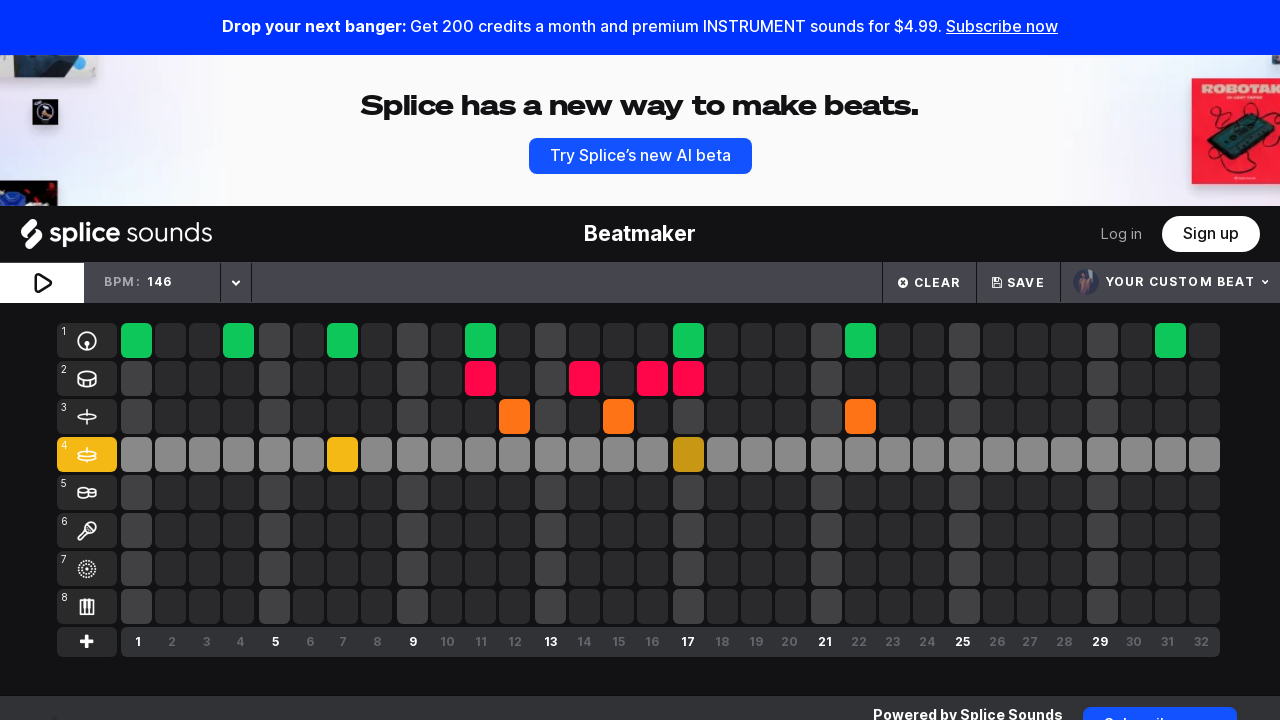

Waited 50ms after enabling instrument button
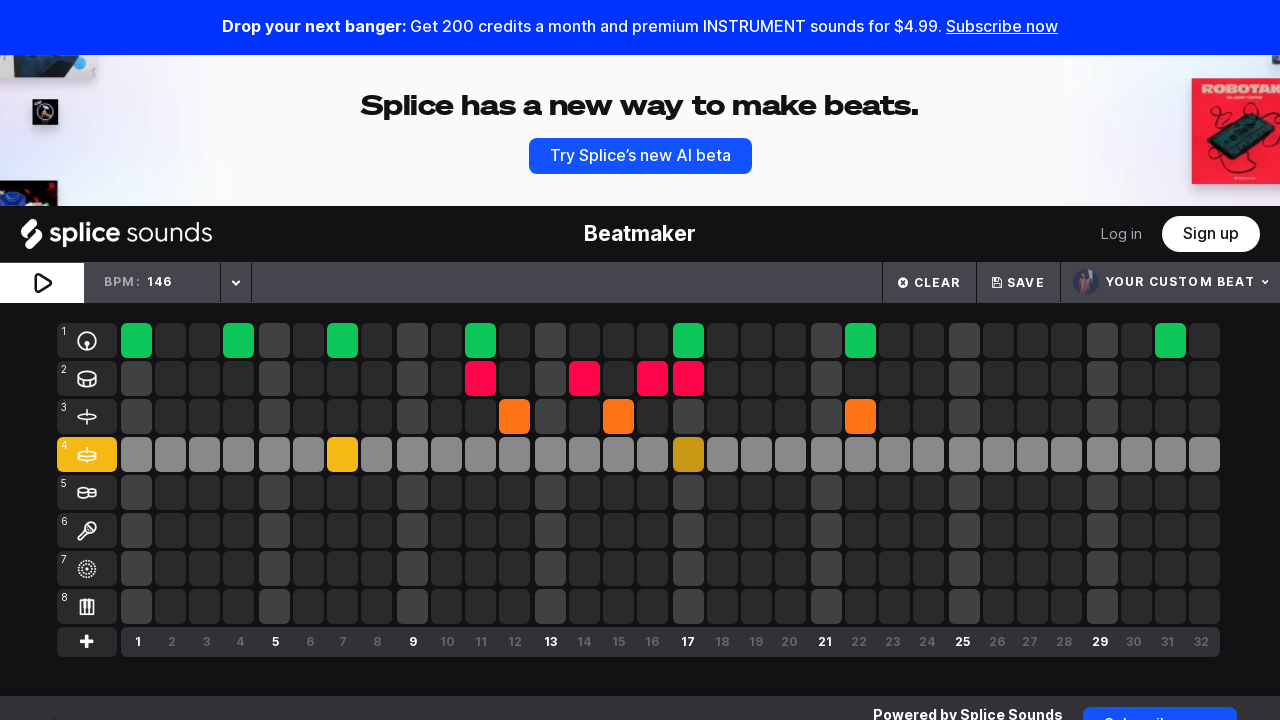

Enabled instrument button at grid position 115 (xpath index 156) at (790, 455) on (//div[@class='active-overlay'])[156]
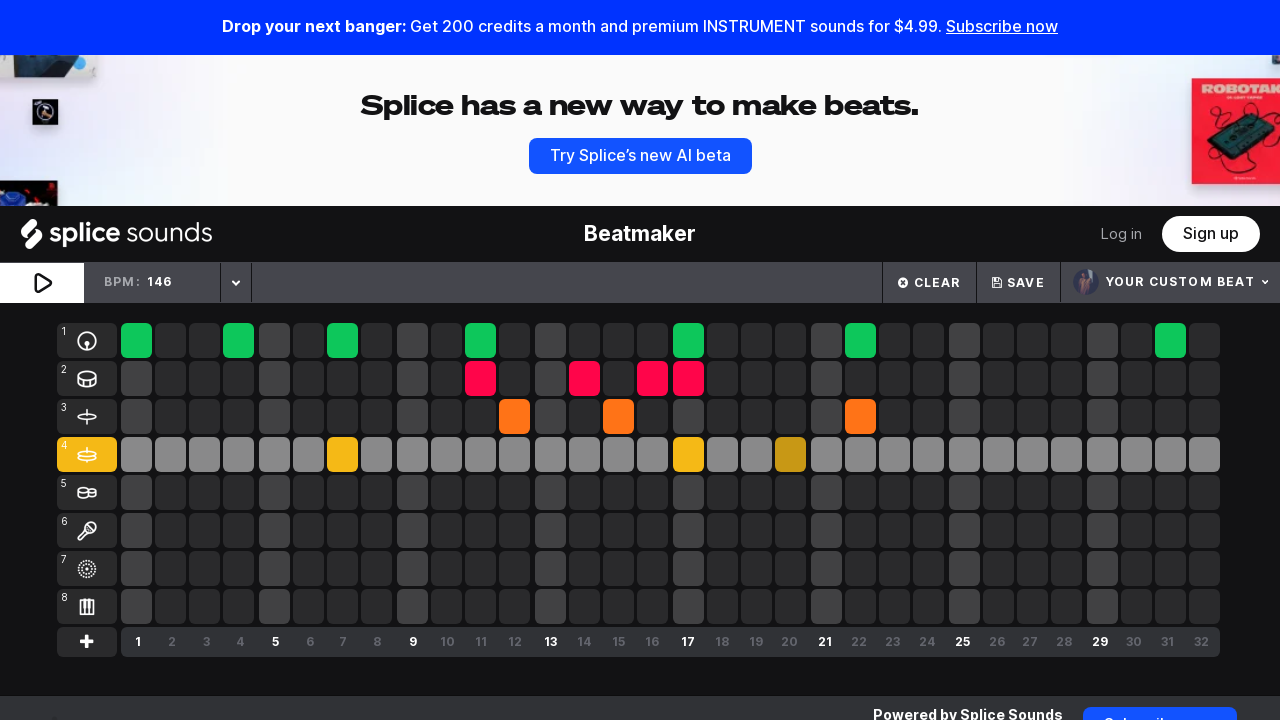

Waited 50ms after enabling instrument button
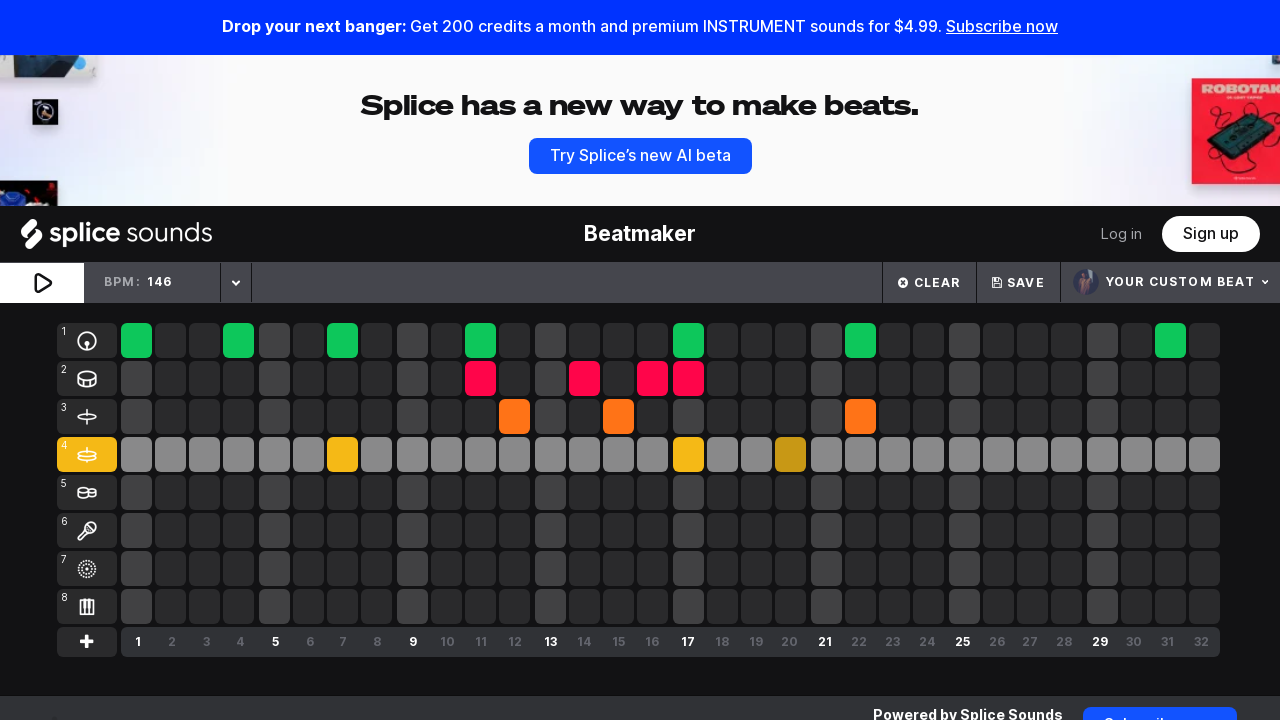

Enabled instrument button at grid position 122 (xpath index 212) at (1032, 455) on (//div[@class='active-overlay'])[212]
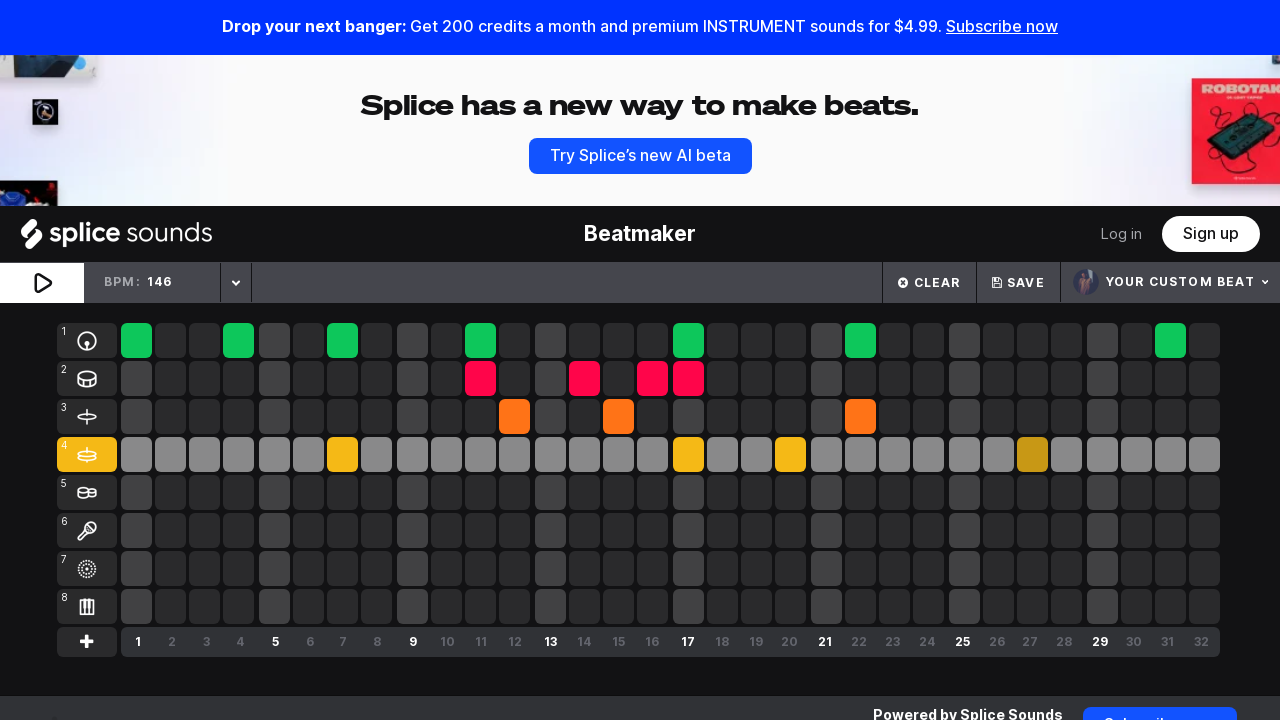

Waited 50ms after enabling instrument button
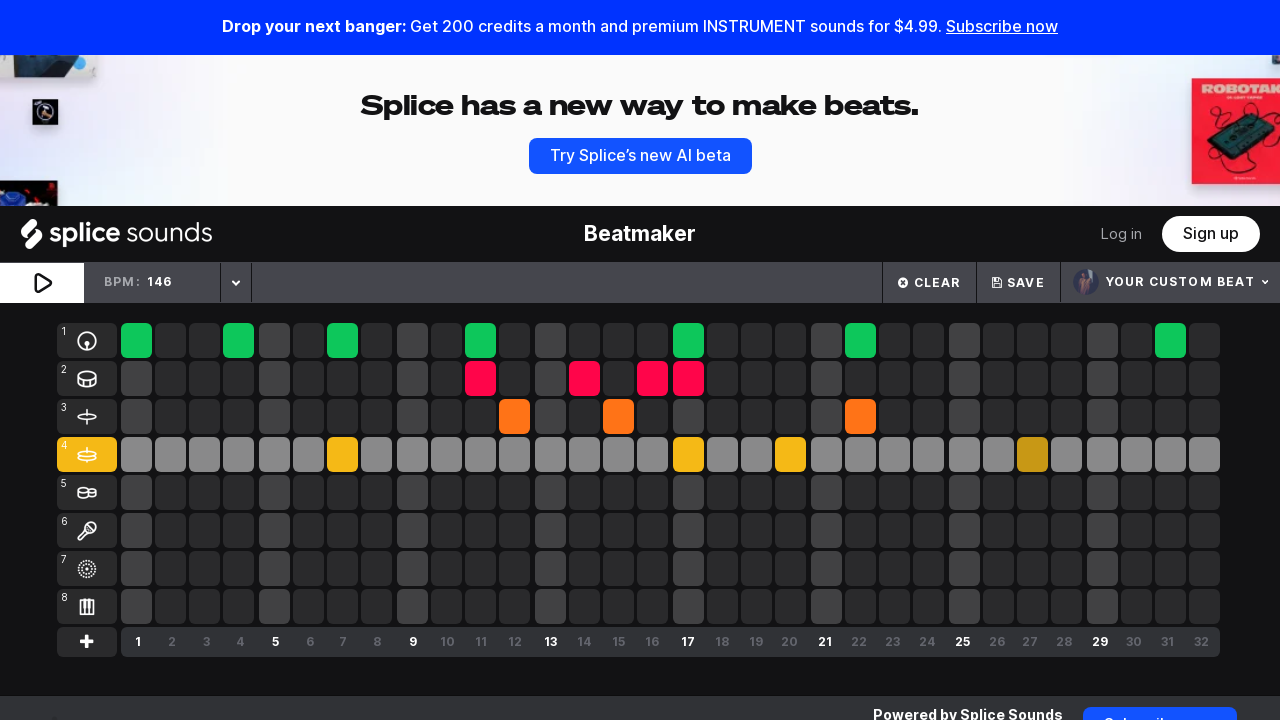

Enabled instrument button at grid position 126 (xpath index 244) at (1170, 455) on (//div[@class='active-overlay'])[244]
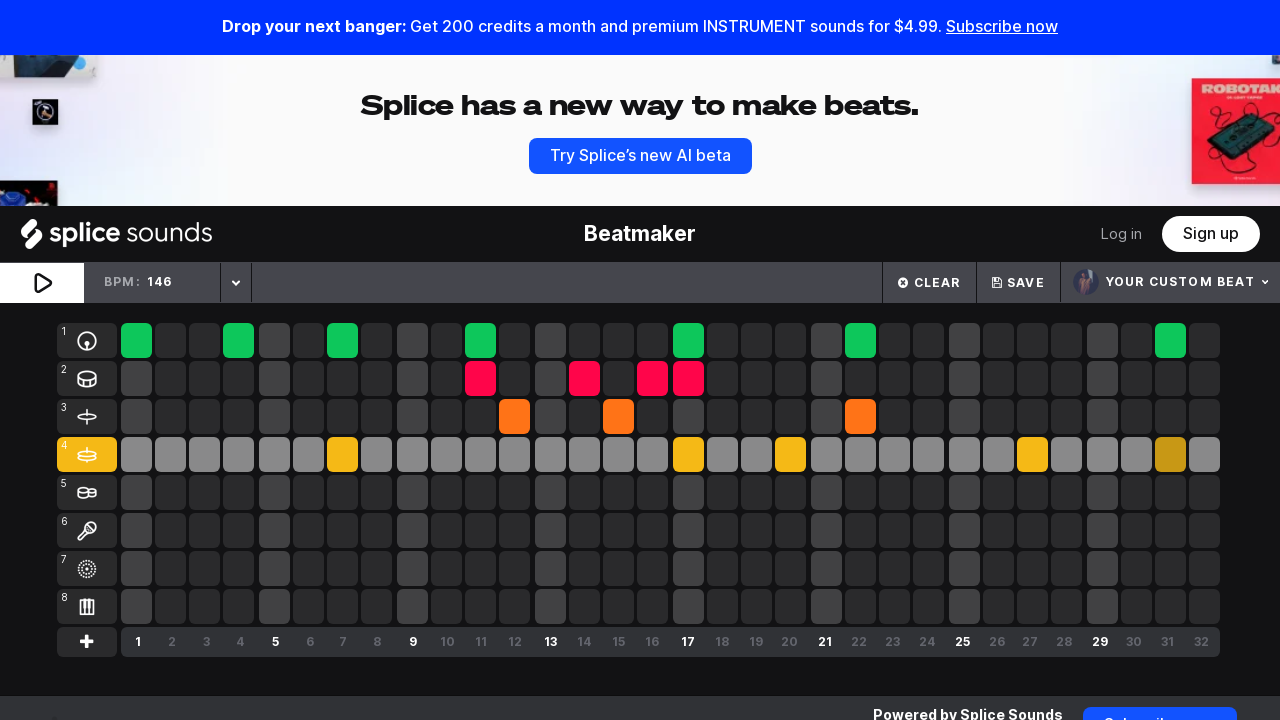

Waited 50ms after enabling instrument button
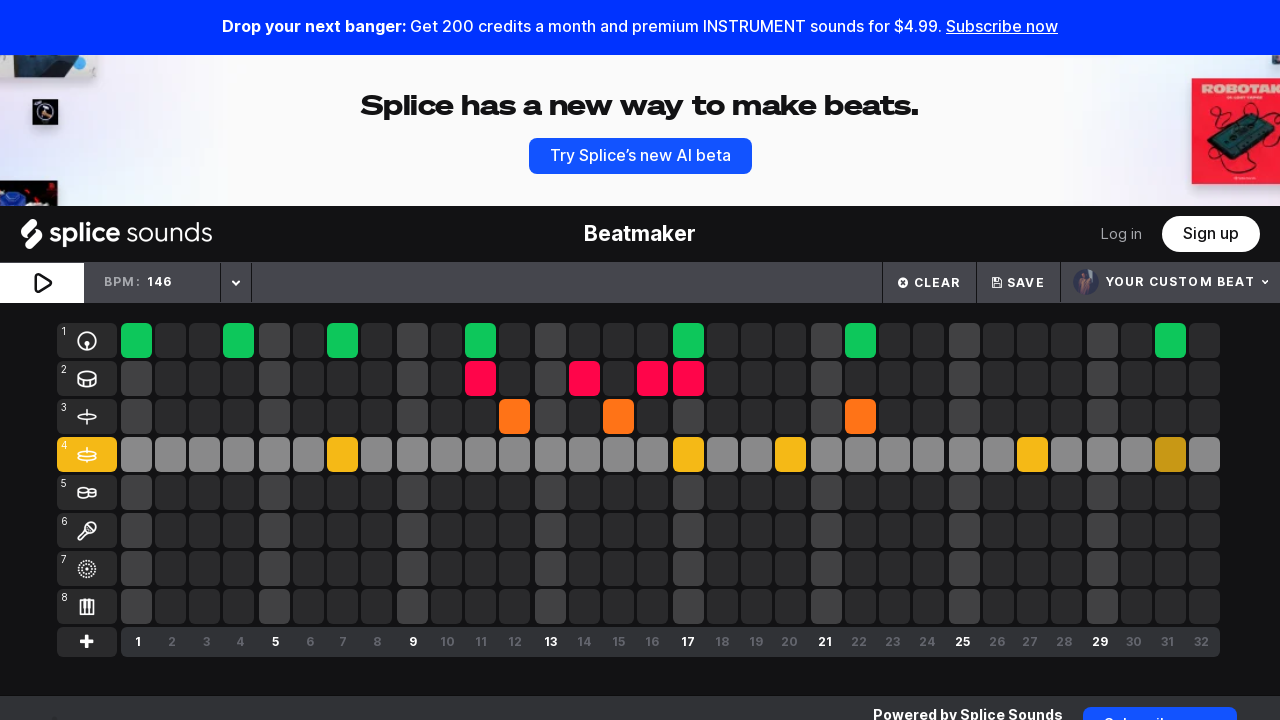

Enabled instrument button at grid position 146 (xpath index 149) at (756, 493) on (//div[@class='active-overlay'])[149]
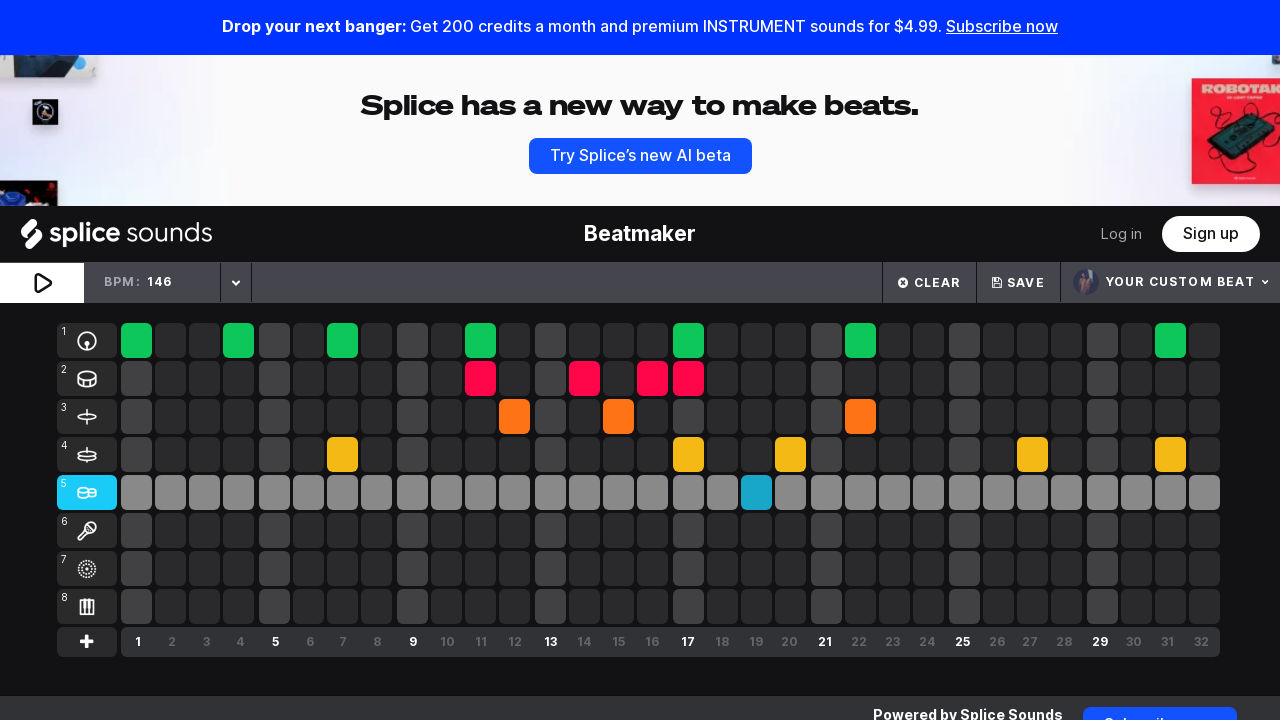

Waited 50ms after enabling instrument button
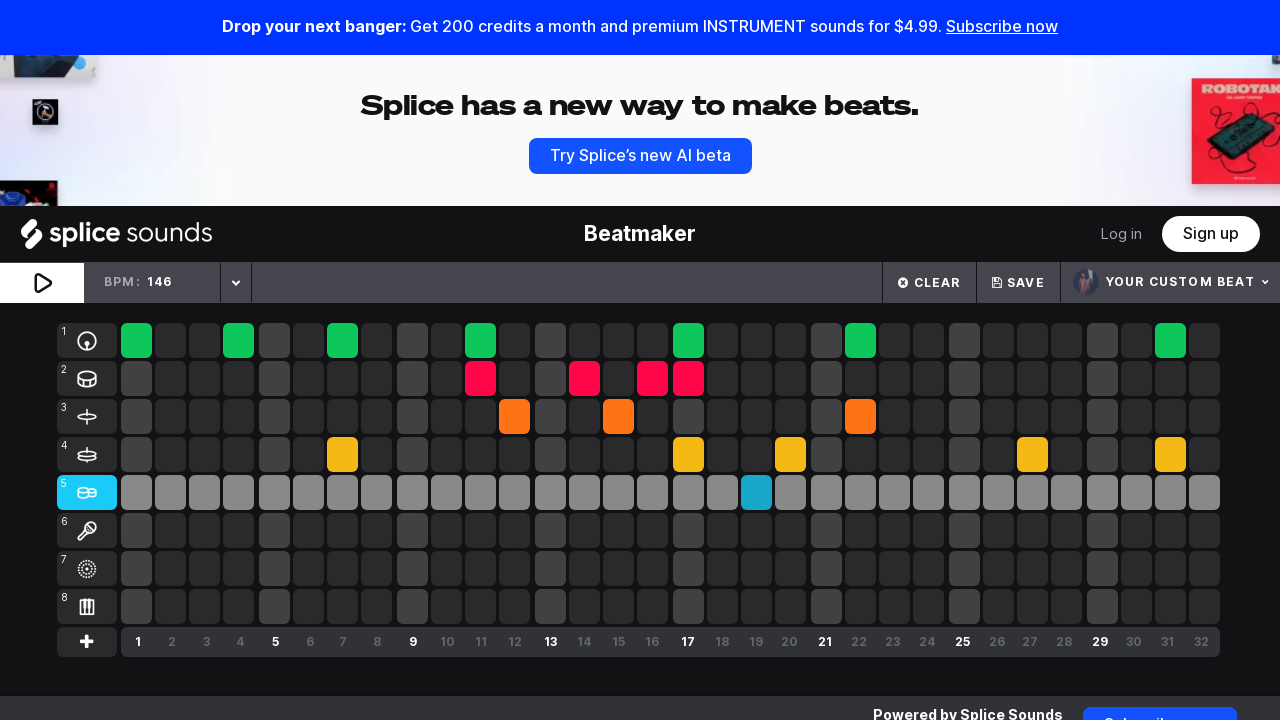

Enabled instrument button at grid position 149 (xpath index 173) at (860, 493) on (//div[@class='active-overlay'])[173]
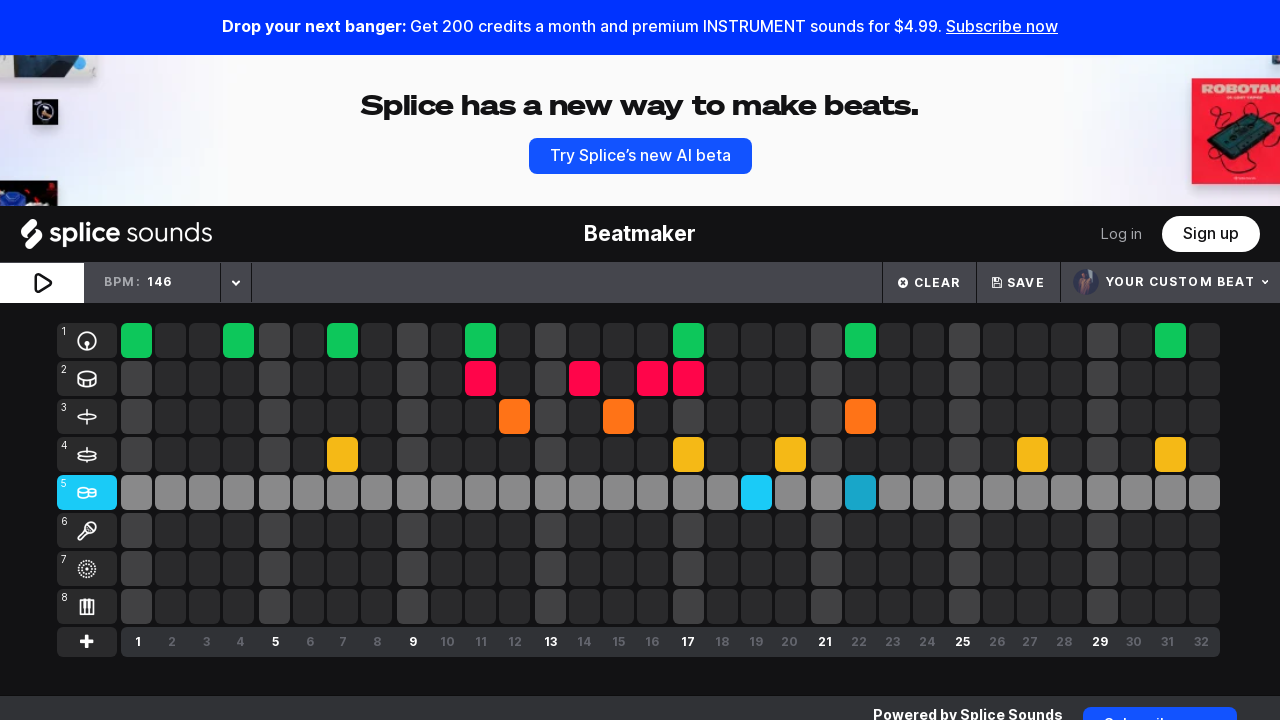

Waited 50ms after enabling instrument button
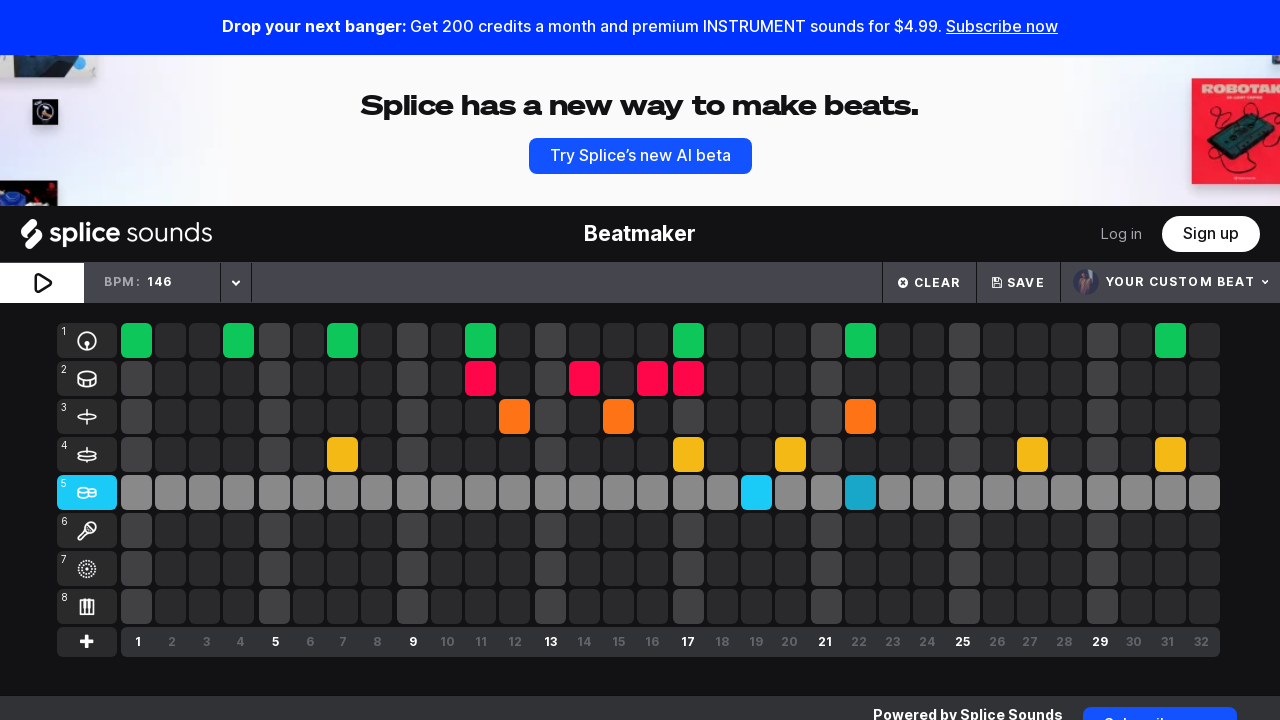

Enabled instrument button at grid position 152 (xpath index 197) at (964, 493) on (//div[@class='active-overlay'])[197]
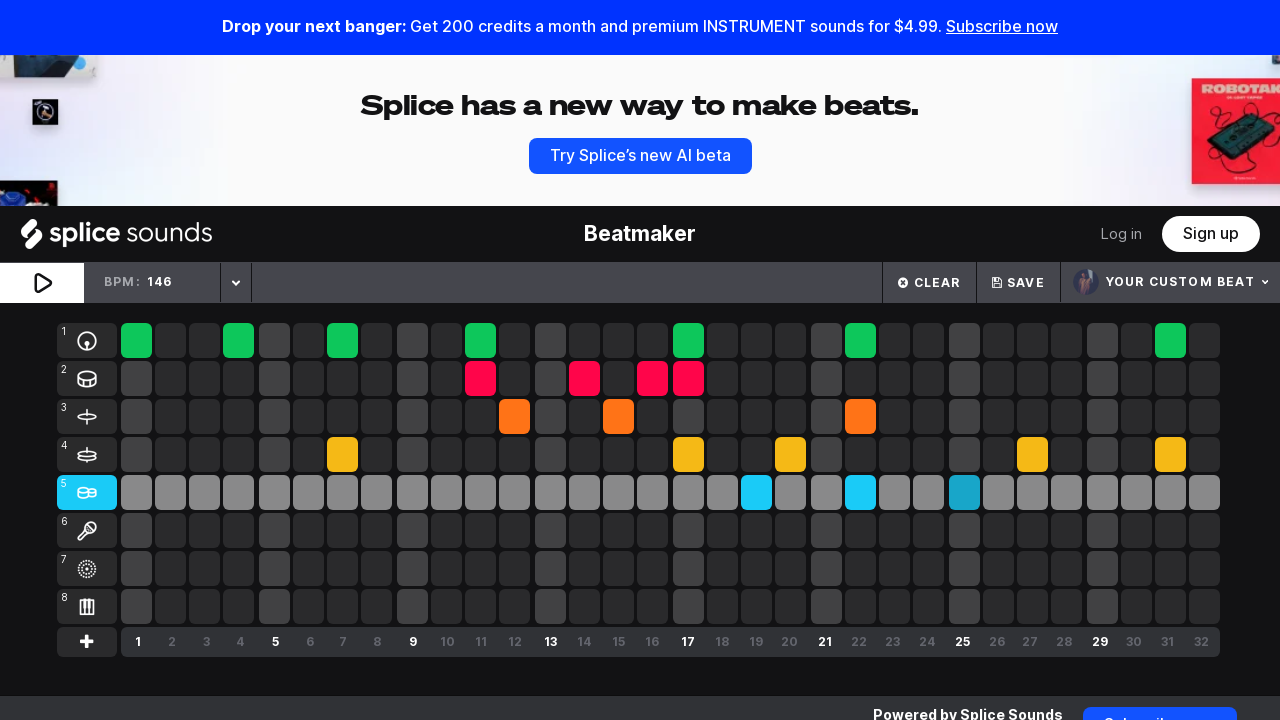

Waited 50ms after enabling instrument button
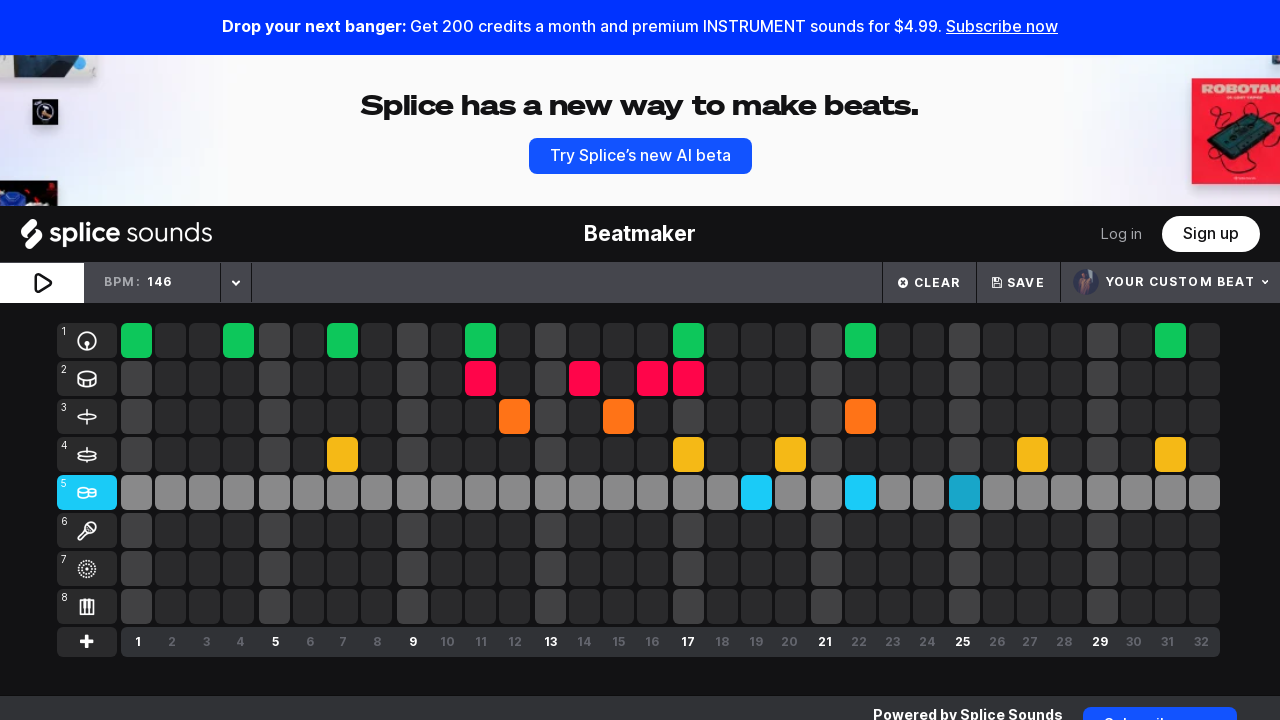

Enabled instrument button at grid position 154 (xpath index 213) at (1032, 493) on (//div[@class='active-overlay'])[213]
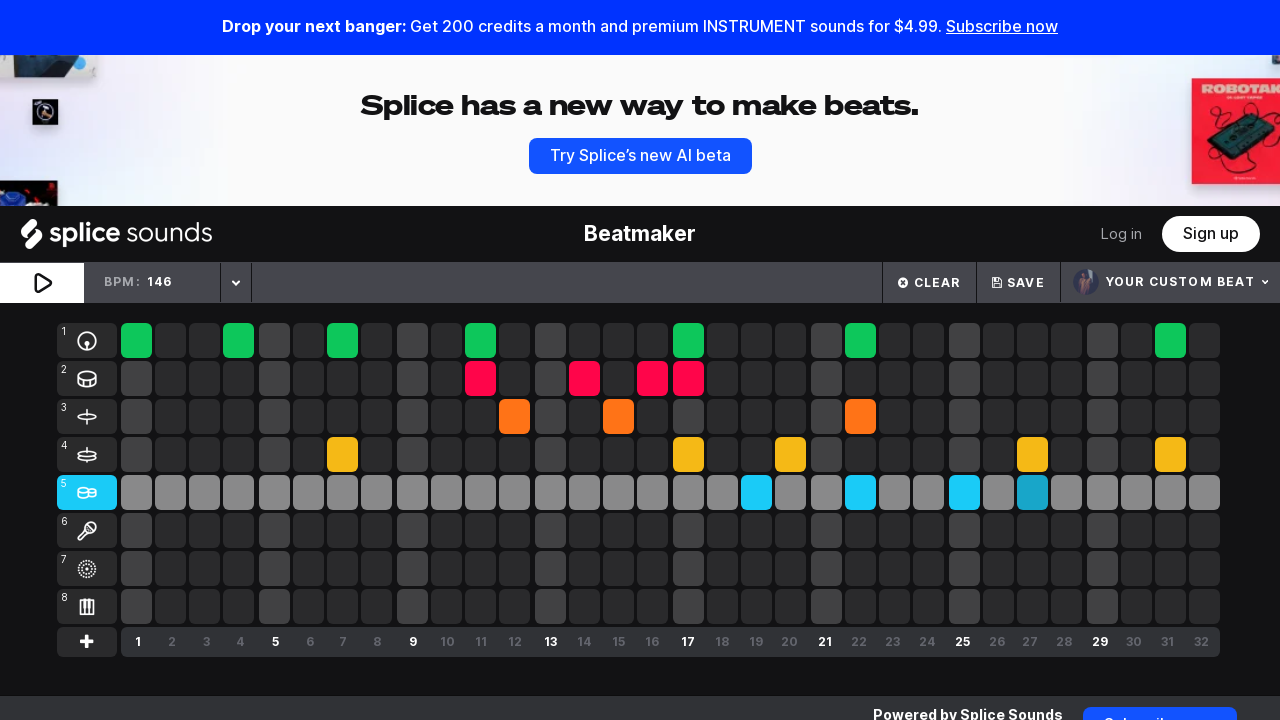

Waited 50ms after enabling instrument button
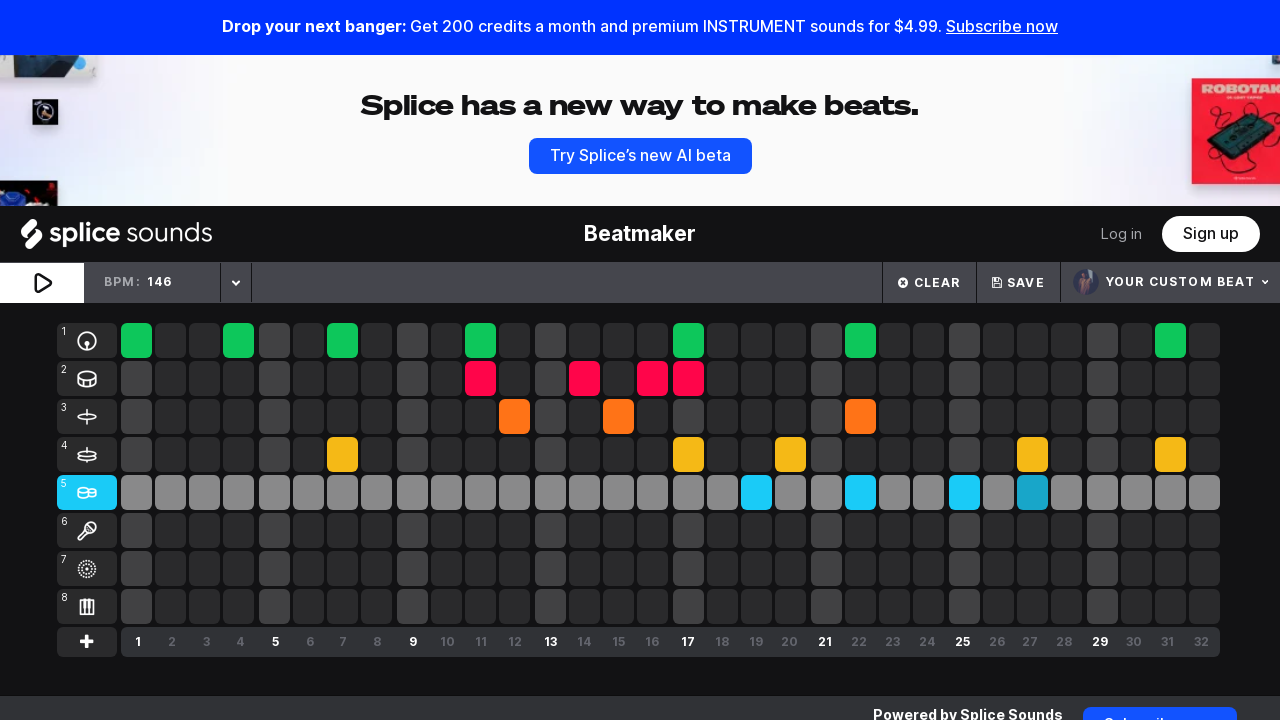

Enabled instrument button at grid position 157 (xpath index 237) at (1136, 493) on (//div[@class='active-overlay'])[237]
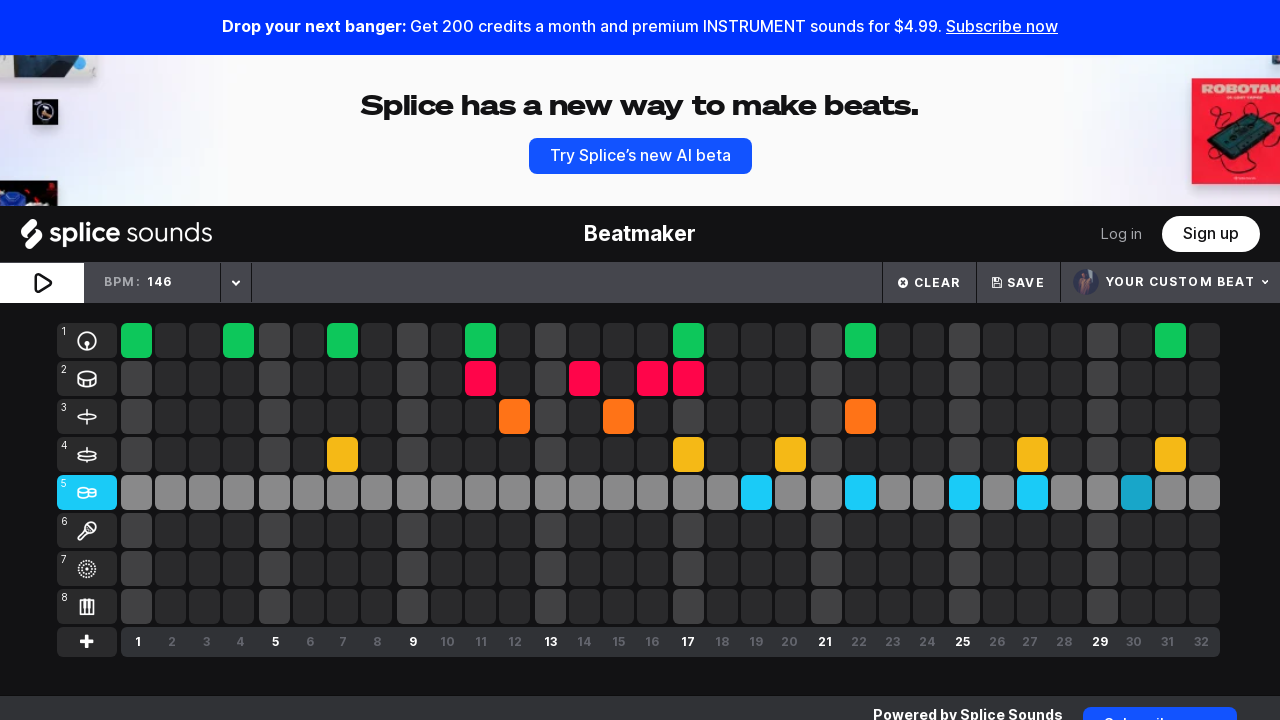

Waited 50ms after enabling instrument button
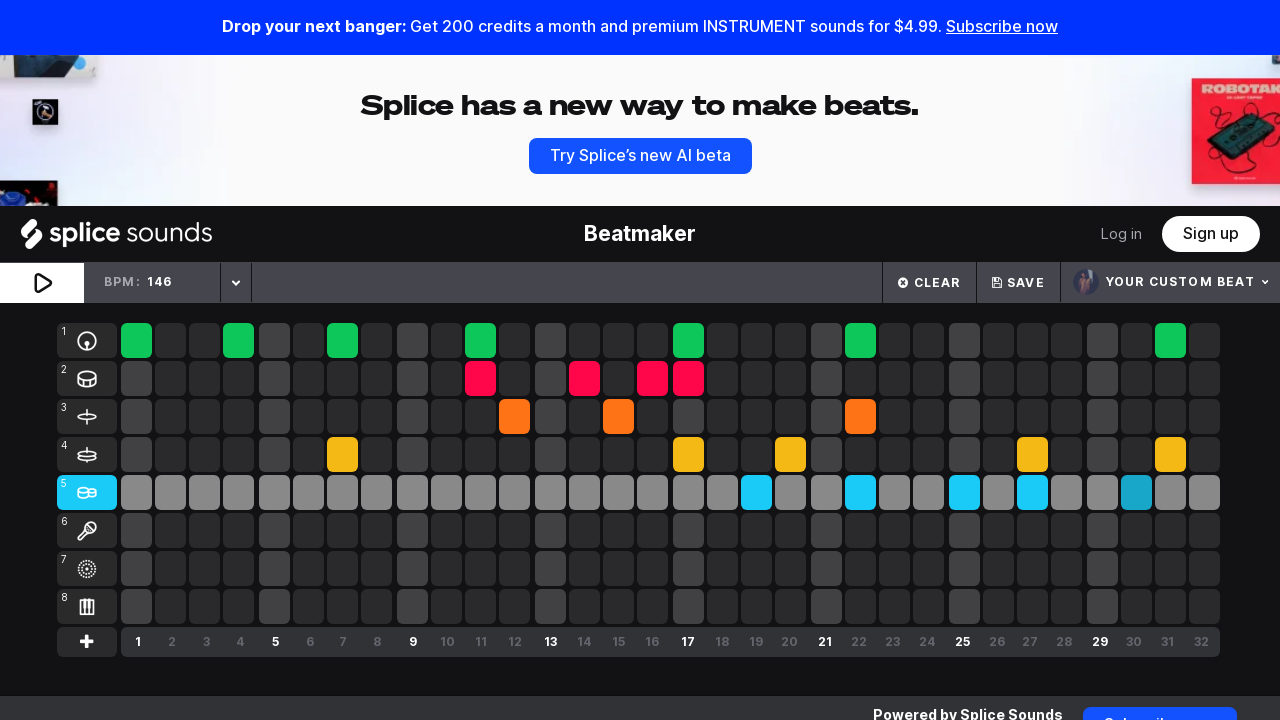

Enabled instrument button at grid position 167 (xpath index 62) at (376, 531) on (//div[@class='active-overlay'])[62]
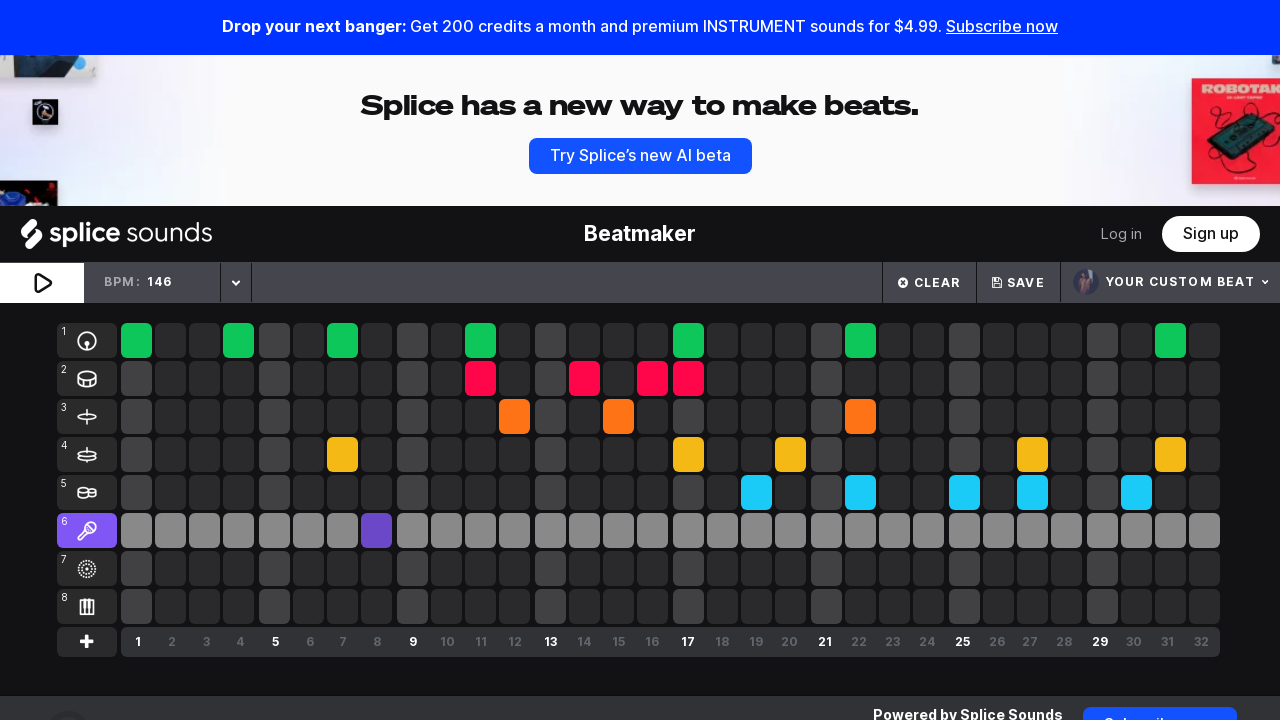

Waited 50ms after enabling instrument button
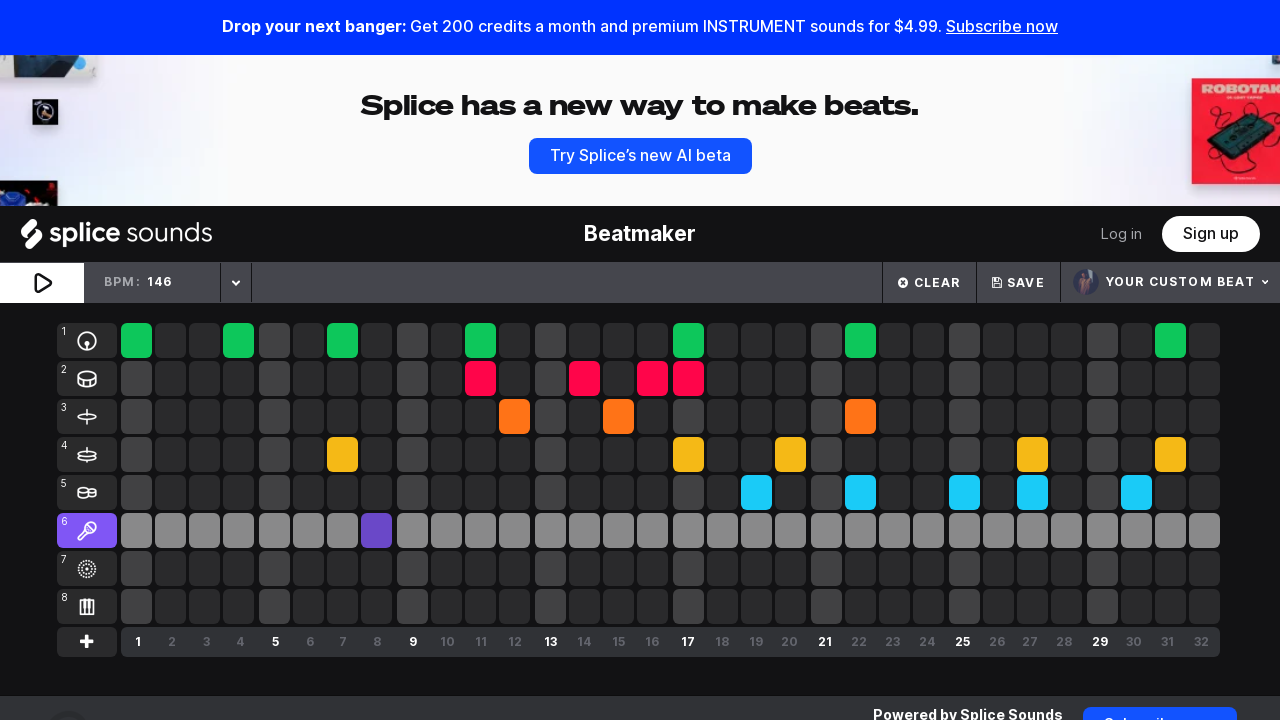

Enabled instrument button at grid position 169 (xpath index 78) at (446, 531) on (//div[@class='active-overlay'])[78]
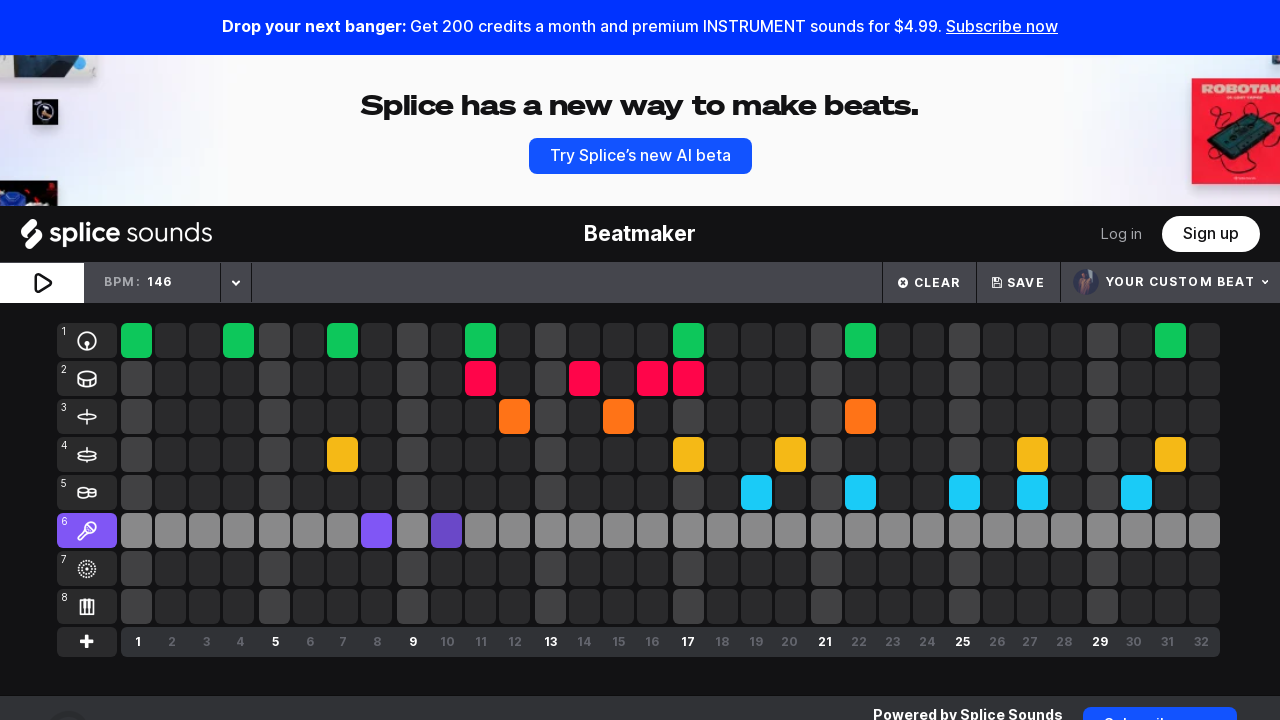

Waited 50ms after enabling instrument button
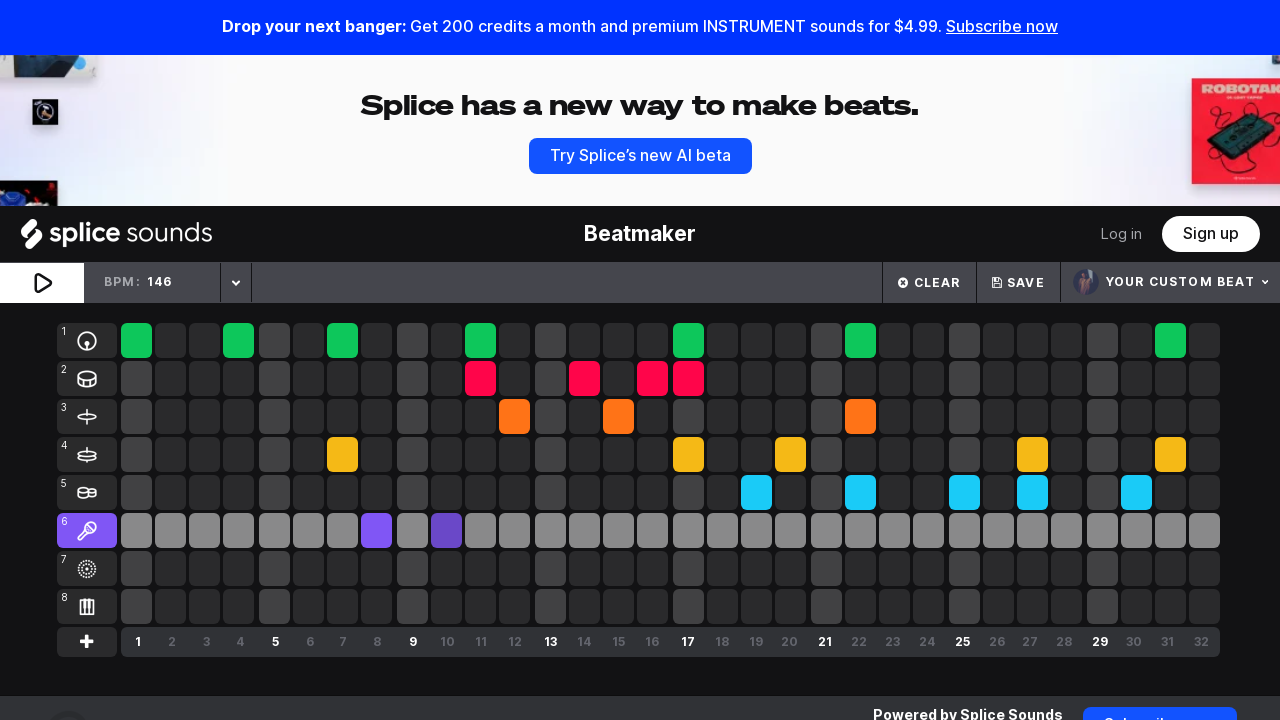

Enabled instrument button at grid position 175 (xpath index 126) at (652, 531) on (//div[@class='active-overlay'])[126]
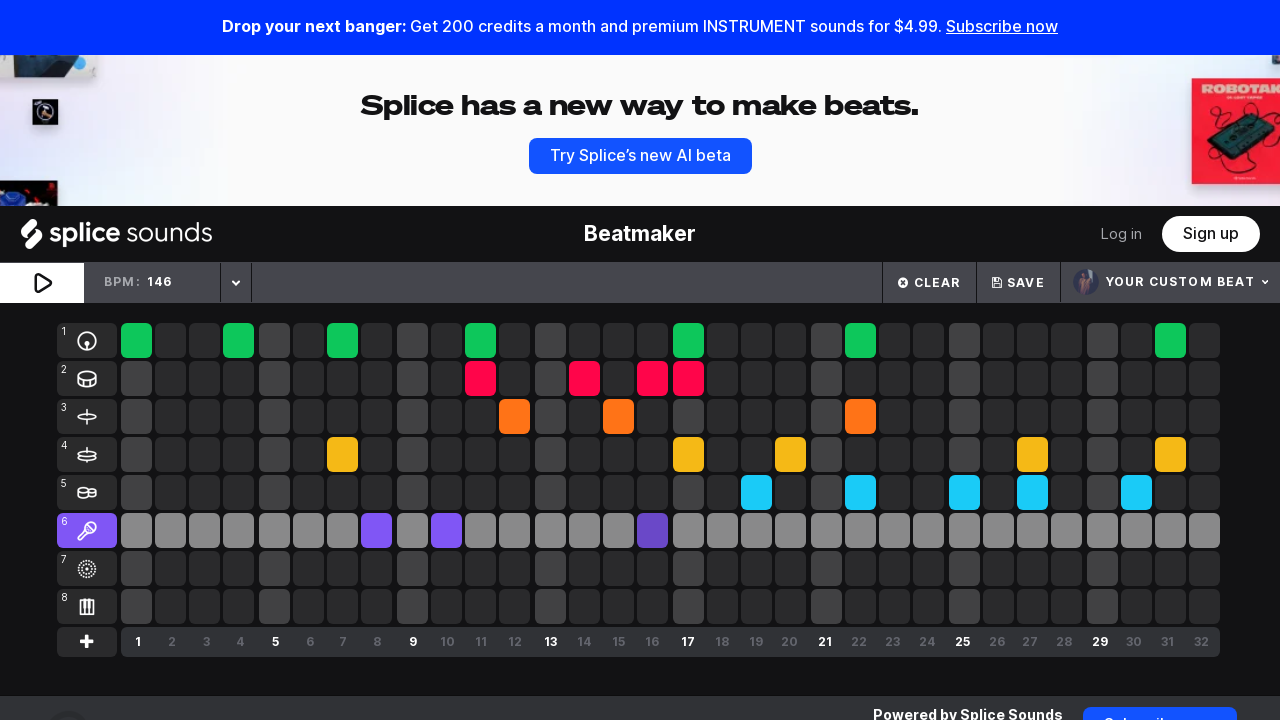

Waited 50ms after enabling instrument button
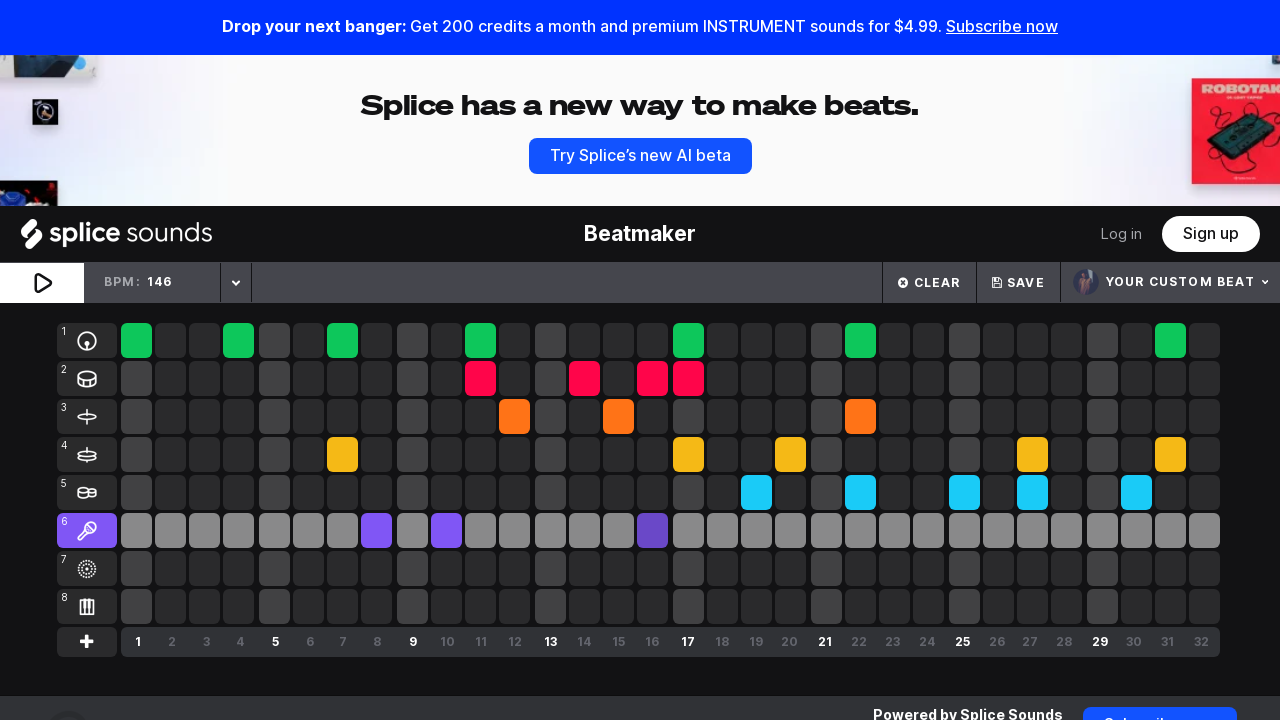

Enabled instrument button at grid position 176 (xpath index 134) at (688, 531) on (//div[@class='active-overlay'])[134]
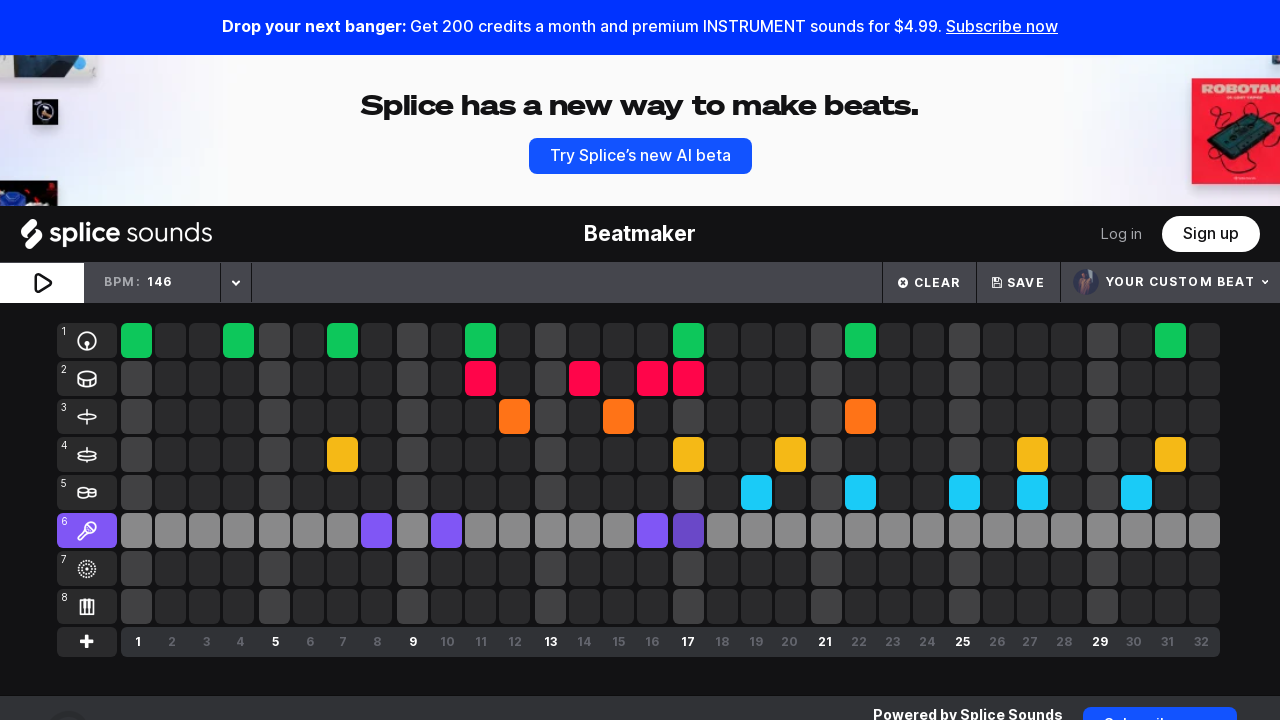

Waited 50ms after enabling instrument button
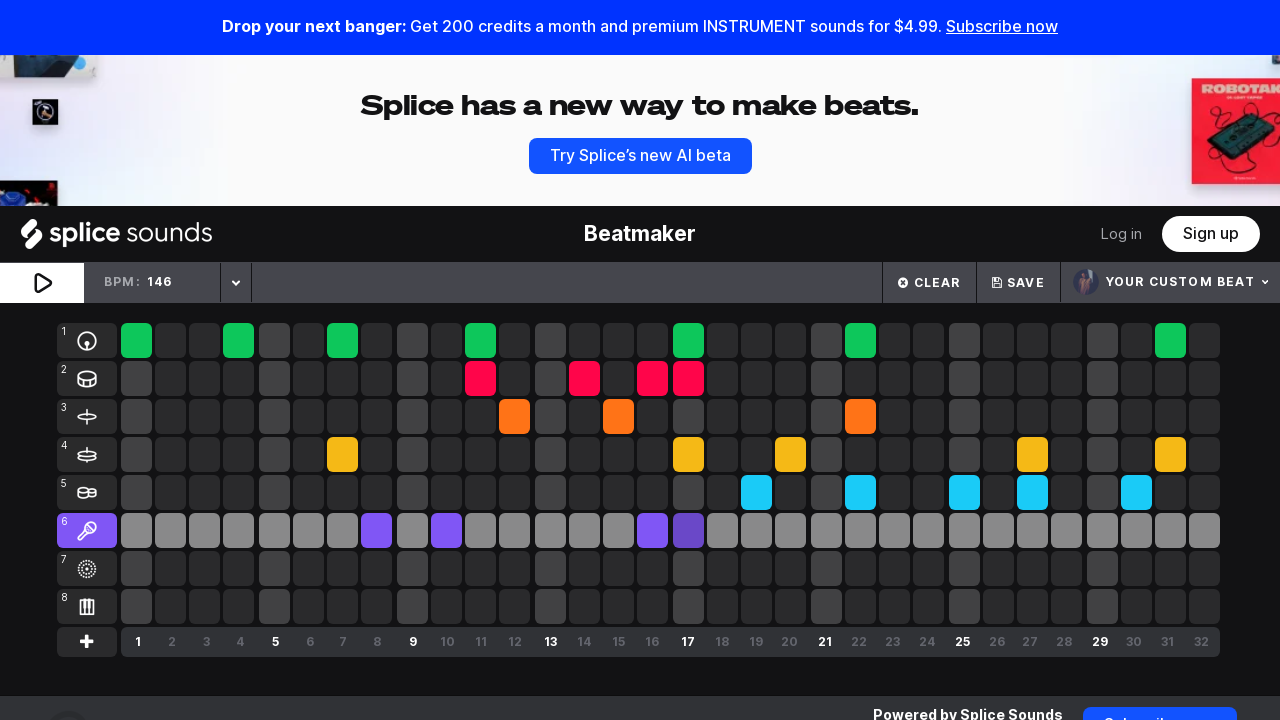

Enabled instrument button at grid position 177 (xpath index 142) at (722, 531) on (//div[@class='active-overlay'])[142]
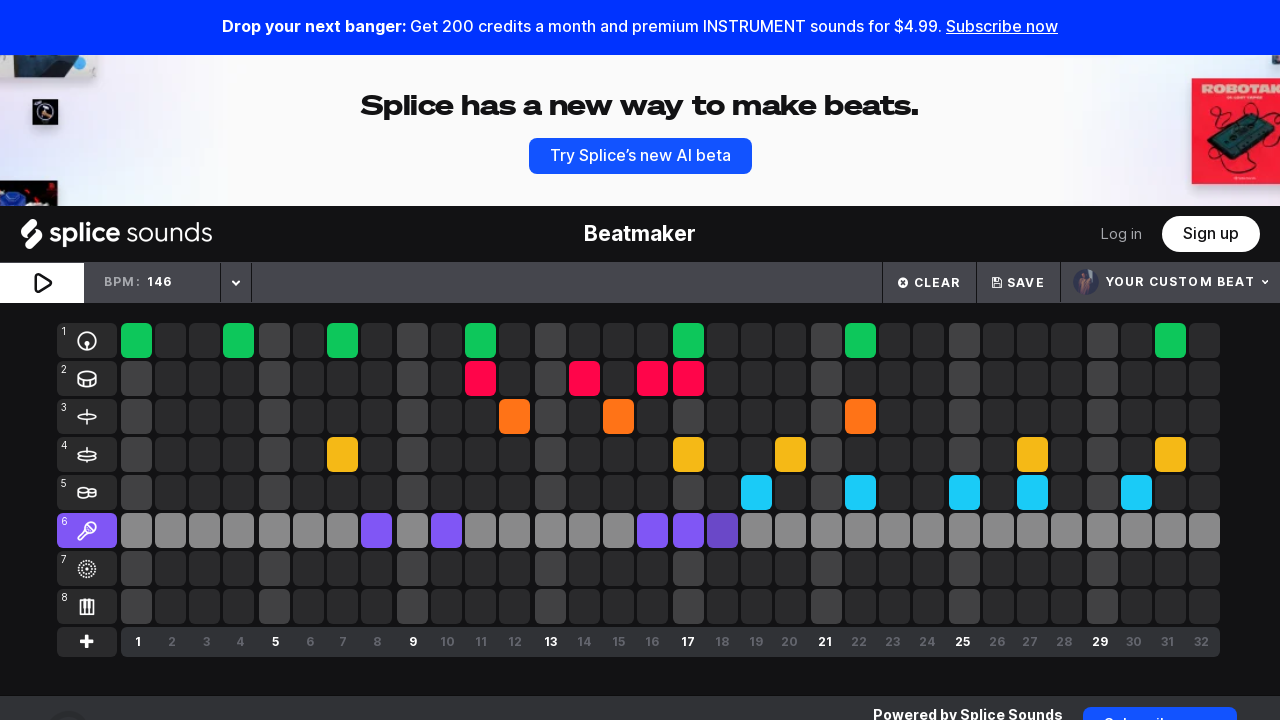

Waited 50ms after enabling instrument button
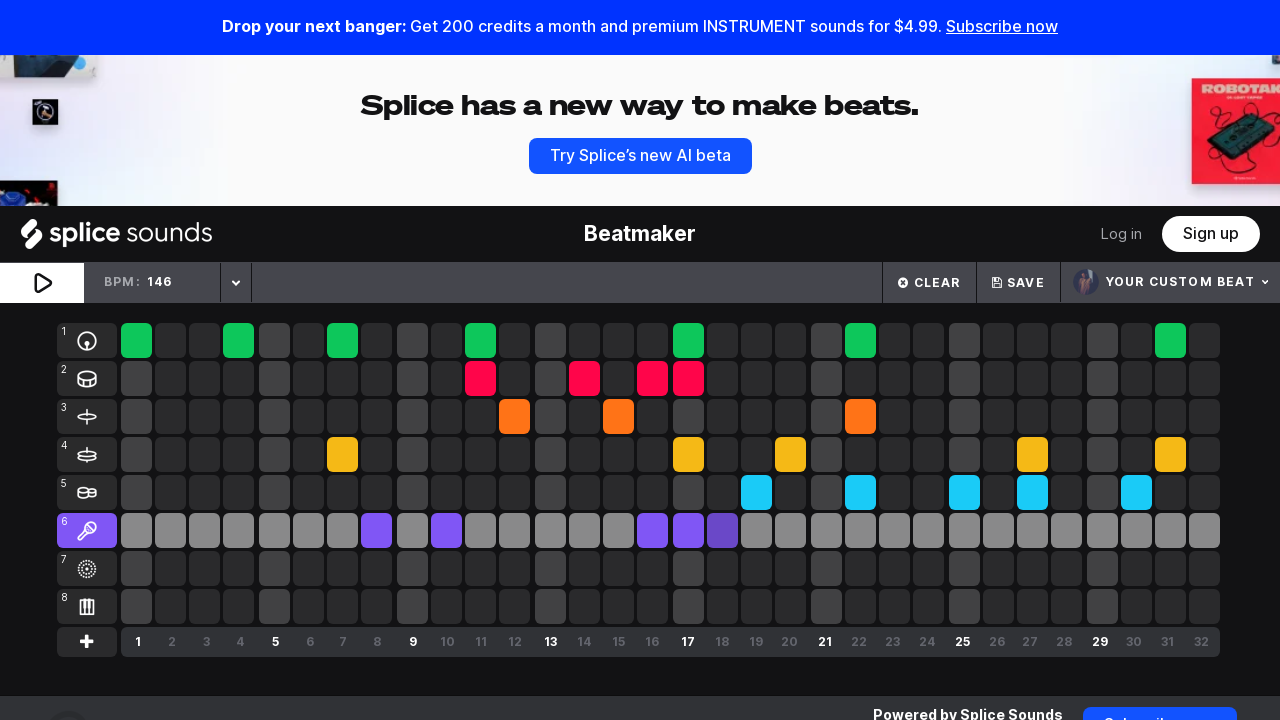

Enabled instrument button at grid position 193 (xpath index 15) at (170, 569) on (//div[@class='active-overlay'])[15]
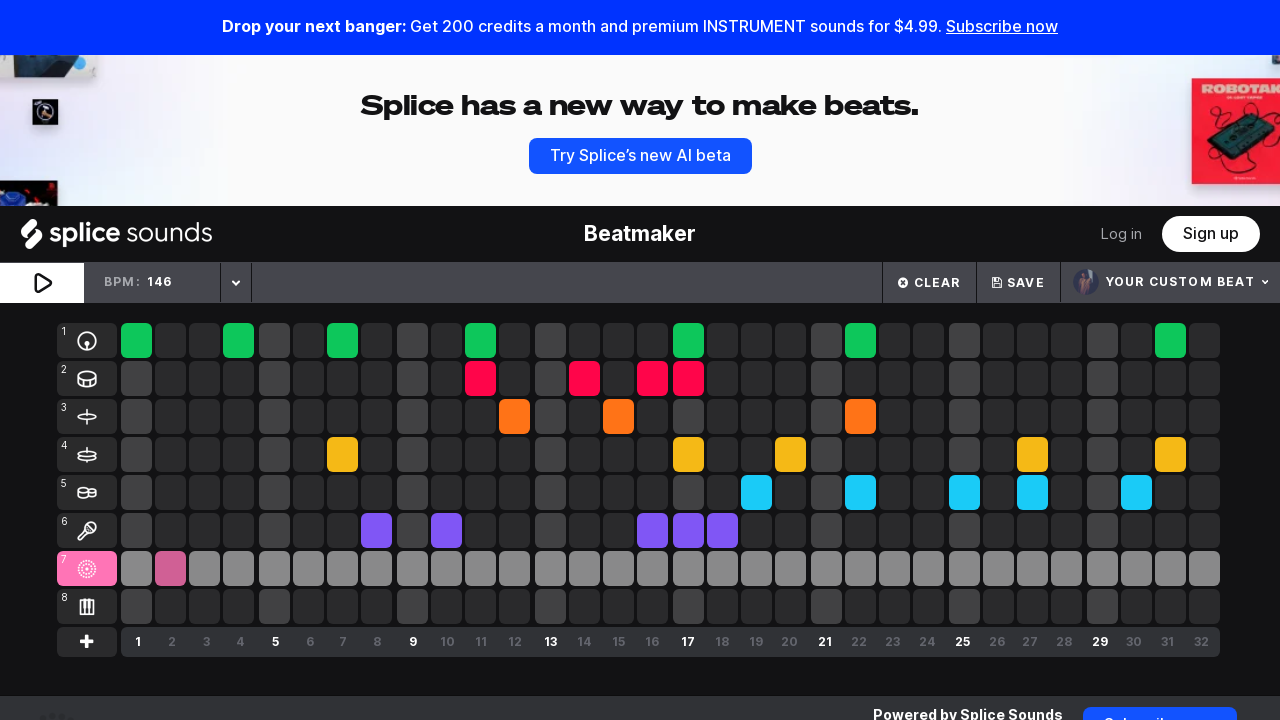

Waited 50ms after enabling instrument button
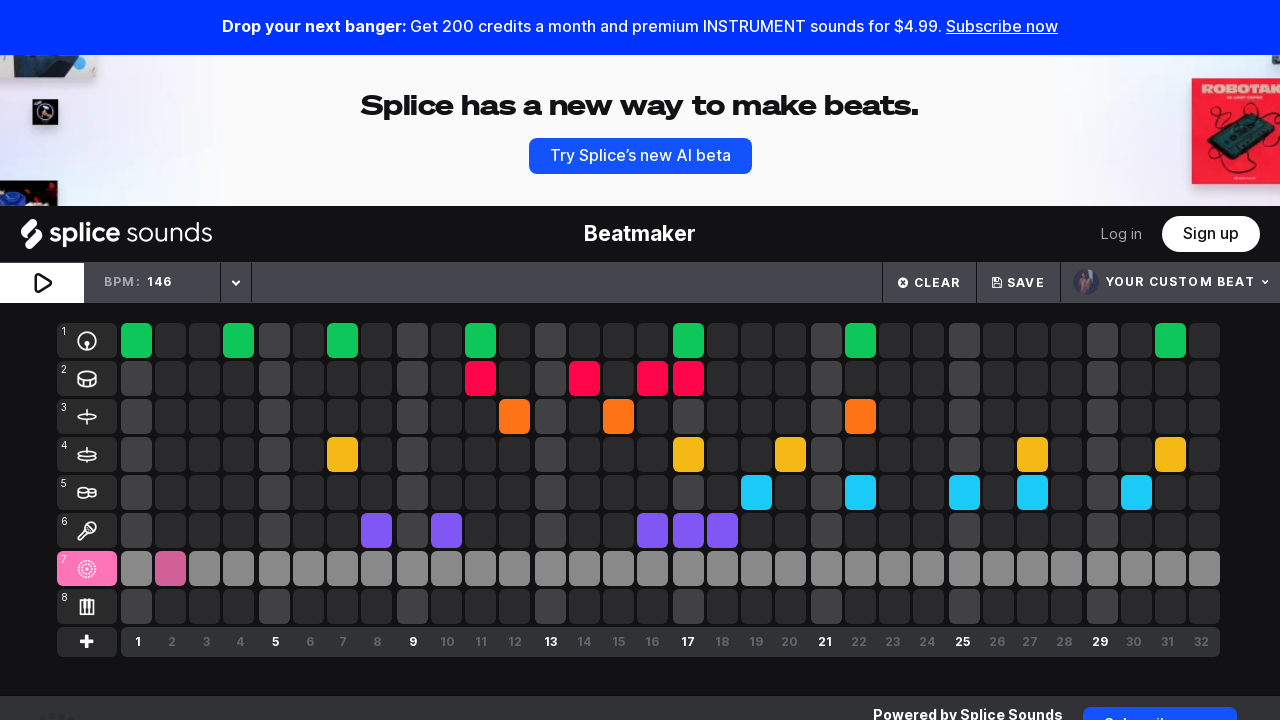

Enabled instrument button at grid position 204 (xpath index 103) at (550, 569) on (//div[@class='active-overlay'])[103]
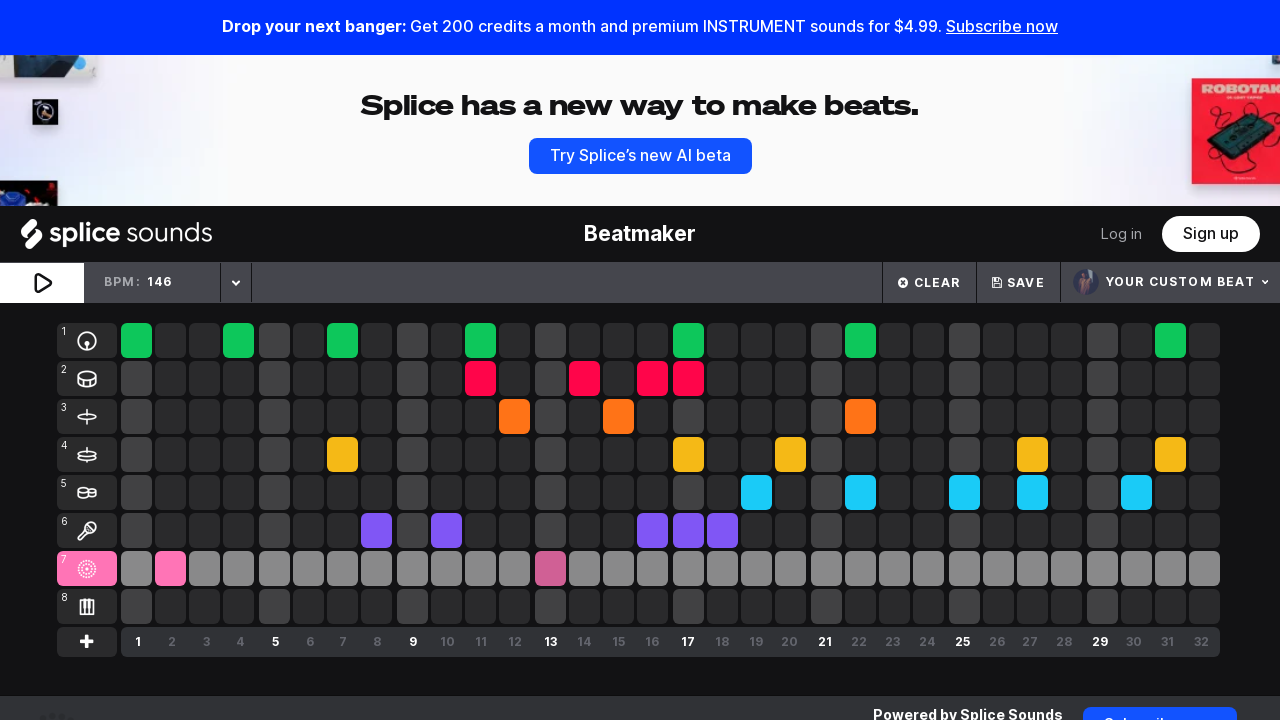

Waited 50ms after enabling instrument button
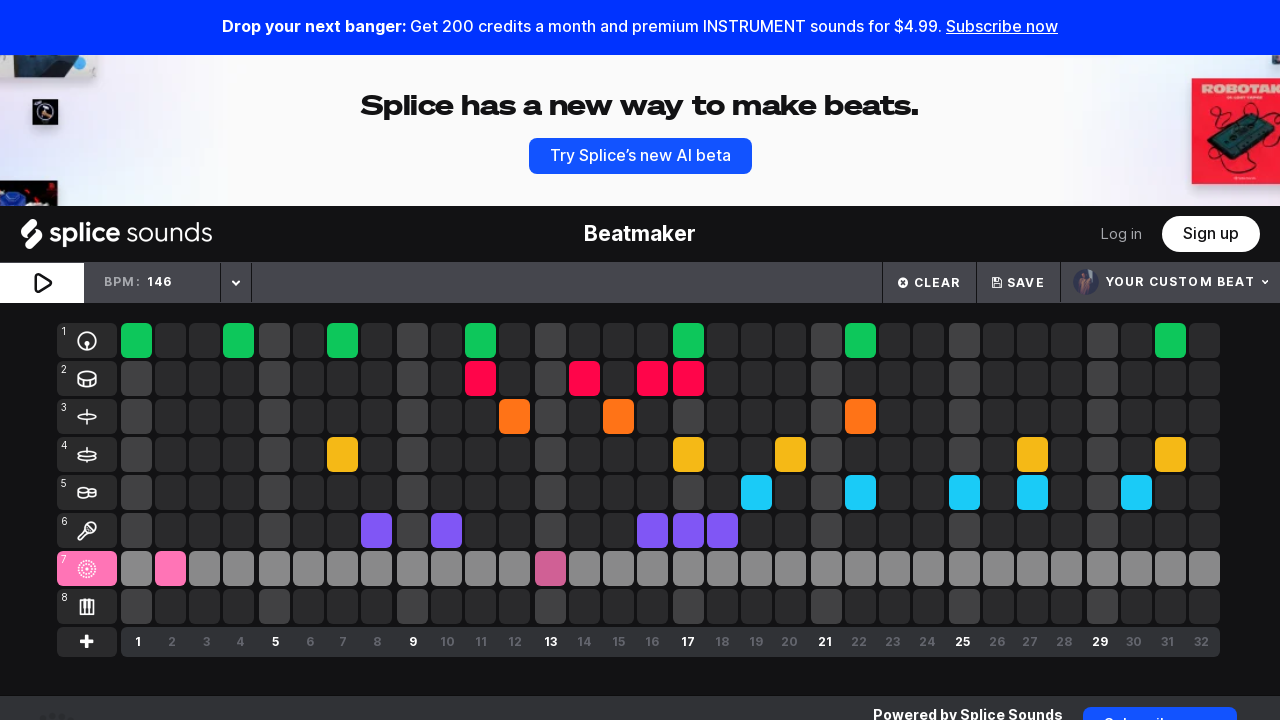

Enabled instrument button at grid position 207 (xpath index 127) at (652, 569) on (//div[@class='active-overlay'])[127]
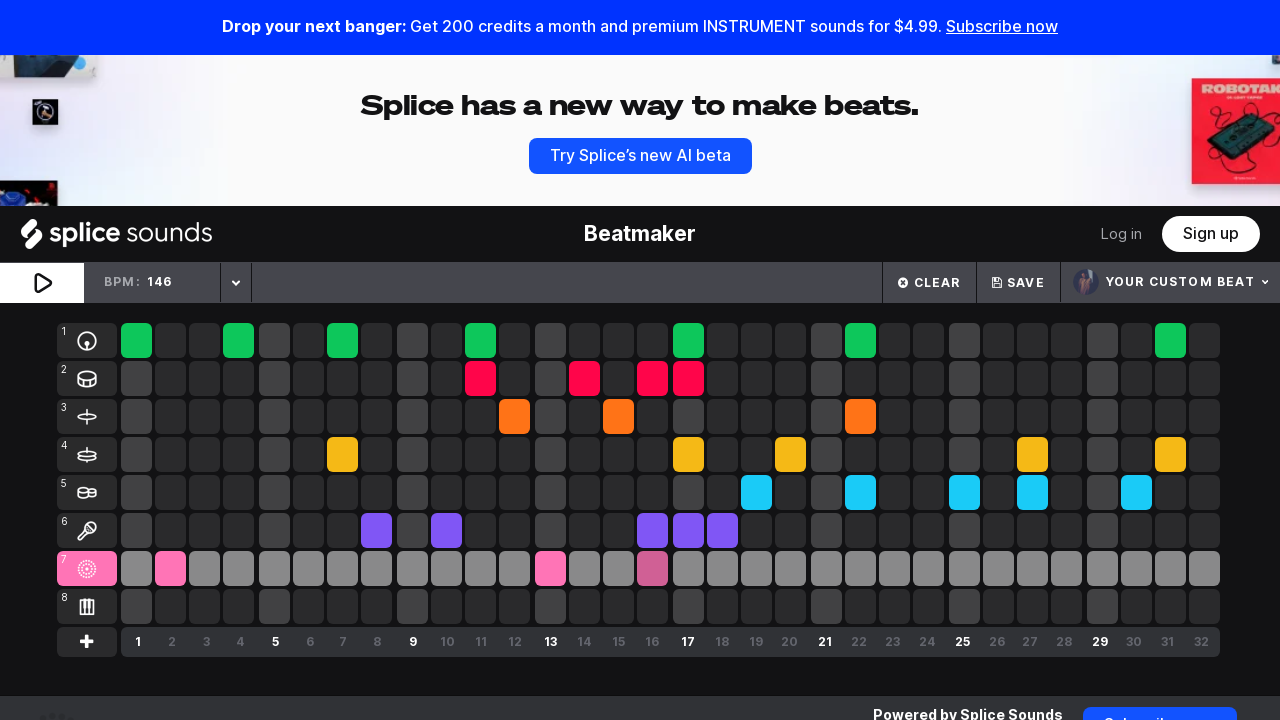

Waited 50ms after enabling instrument button
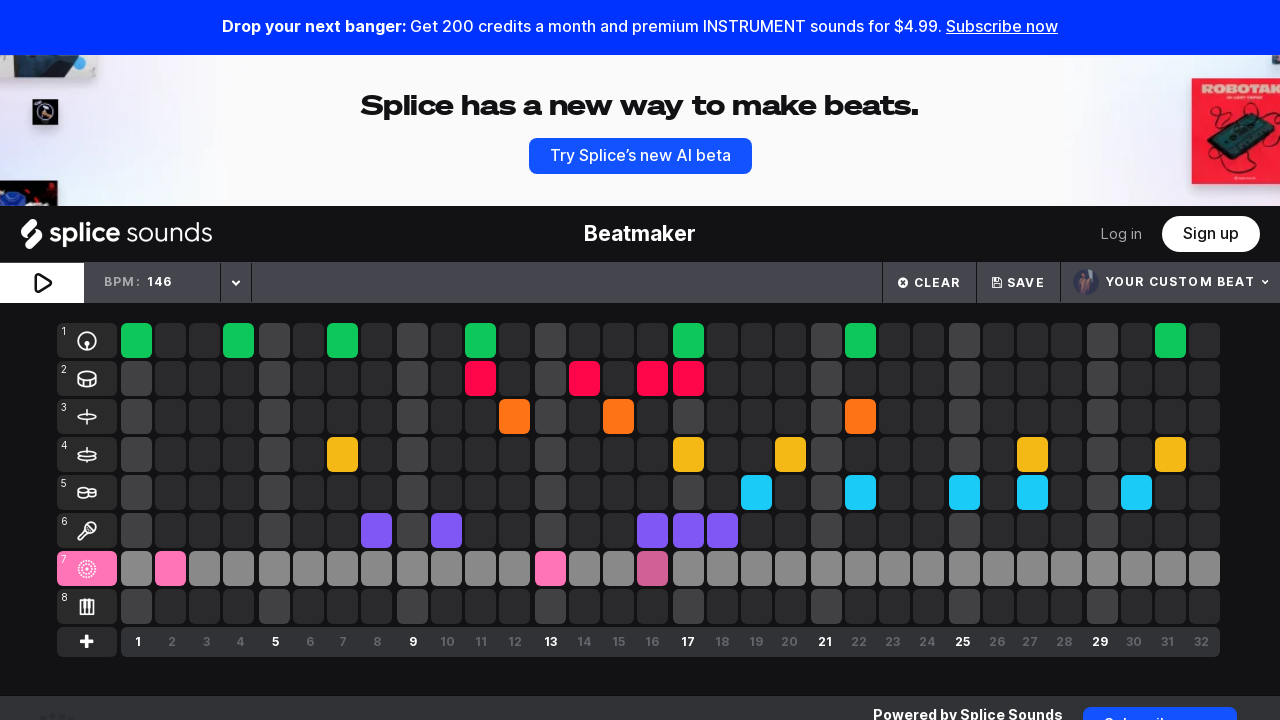

Enabled instrument button at grid position 208 (xpath index 135) at (688, 569) on (//div[@class='active-overlay'])[135]
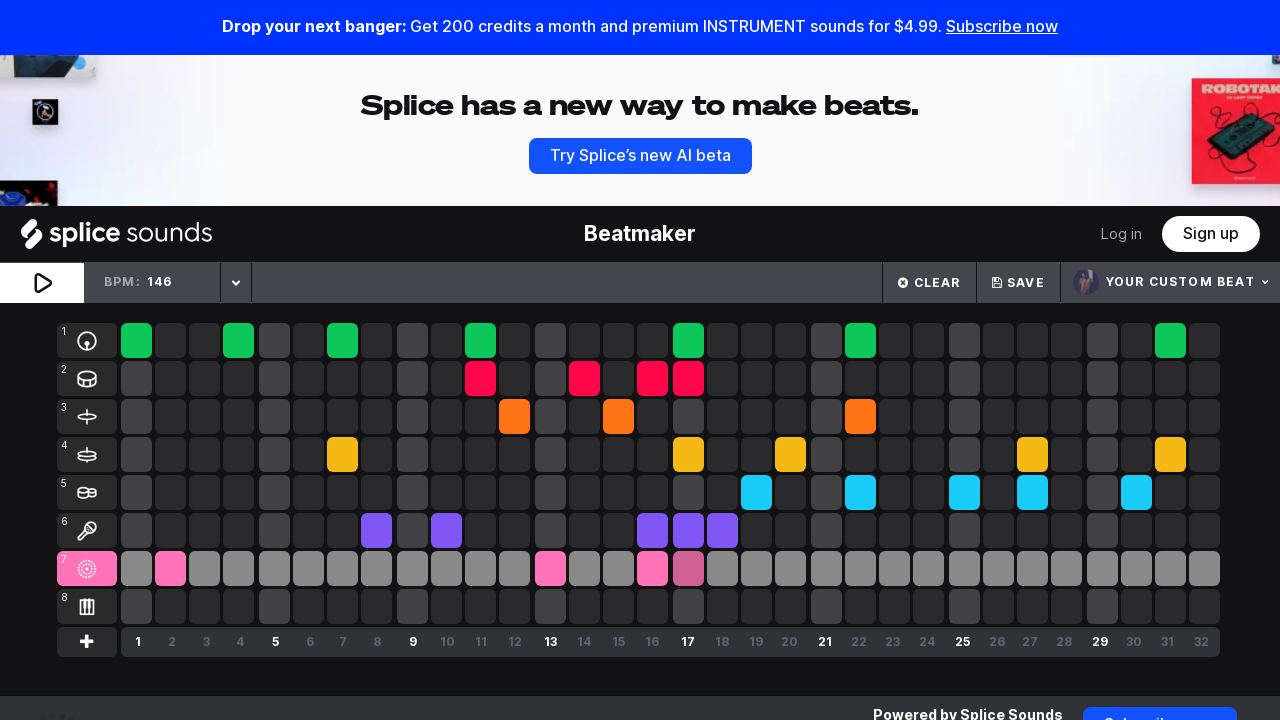

Waited 50ms after enabling instrument button
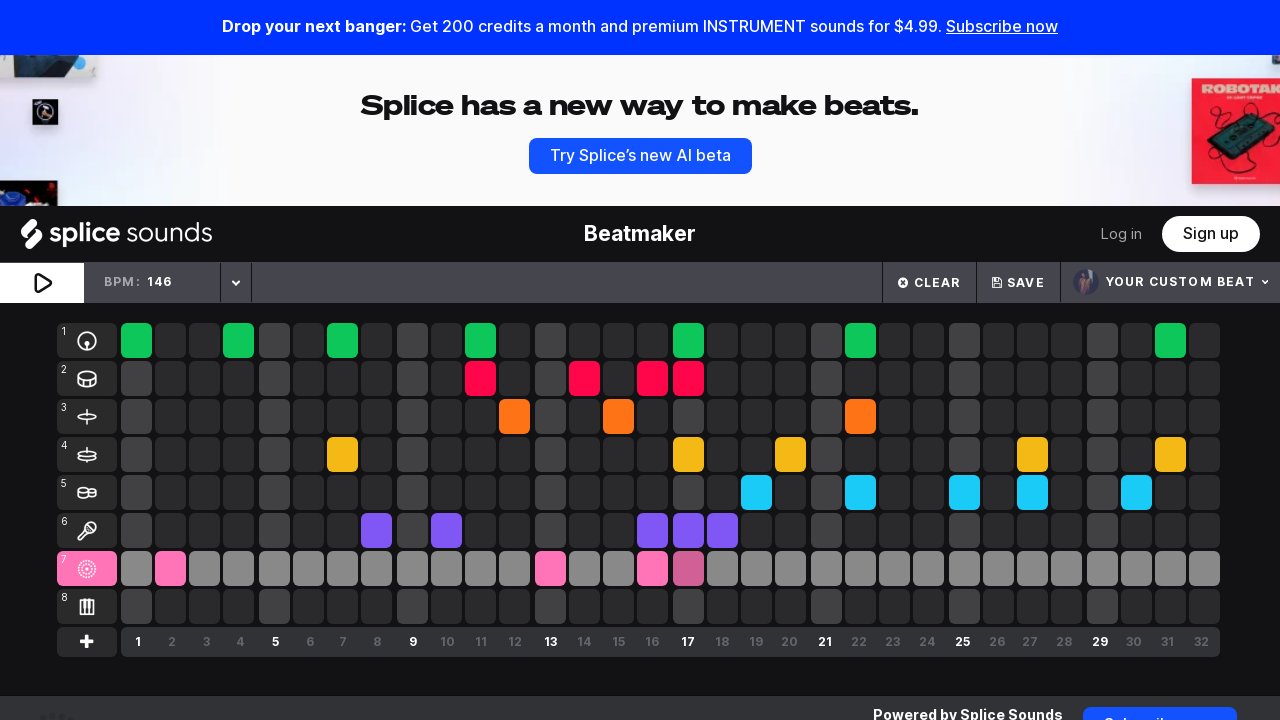

Enabled instrument button at grid position 209 (xpath index 143) at (722, 569) on (//div[@class='active-overlay'])[143]
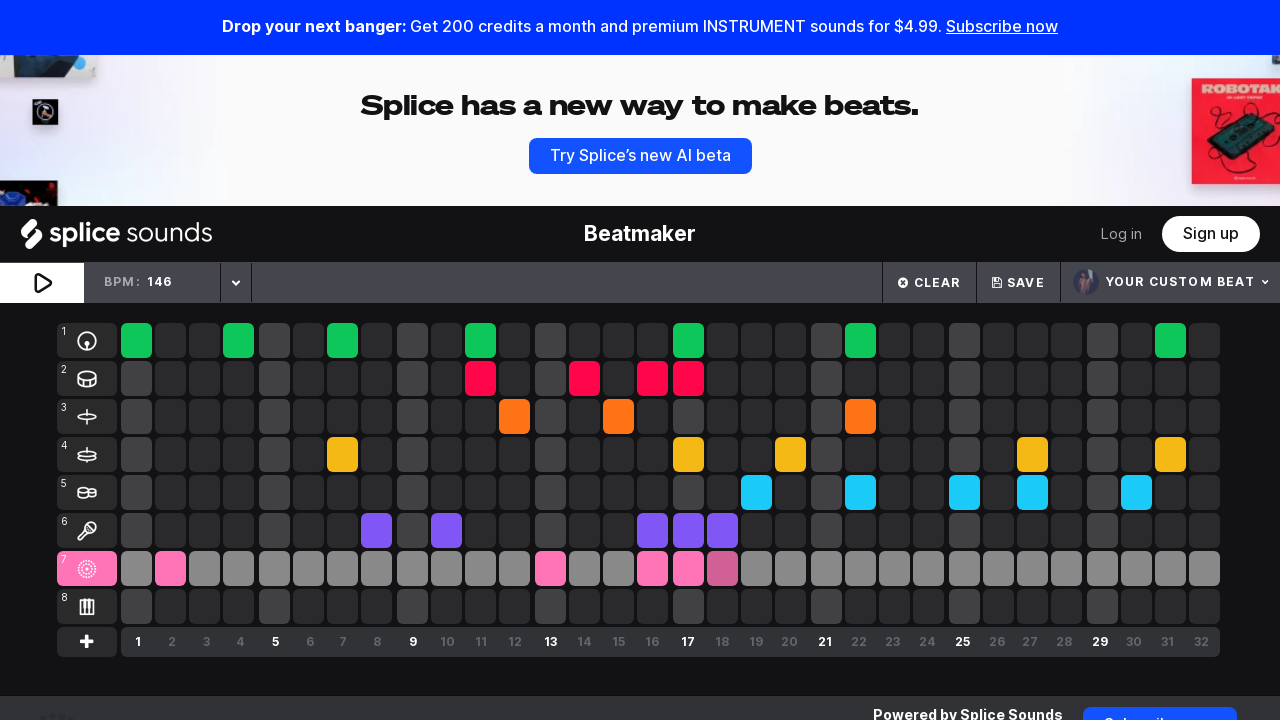

Waited 50ms after enabling instrument button
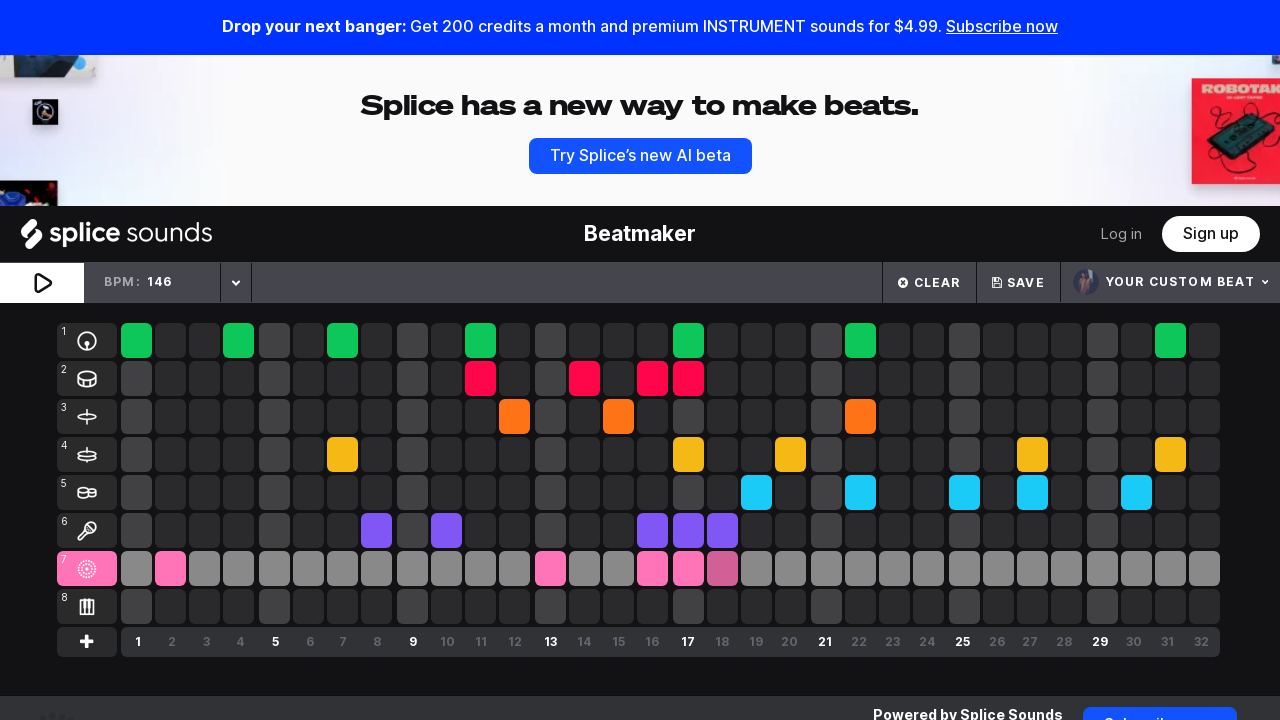

Enabled instrument button at grid position 212 (xpath index 167) at (826, 569) on (//div[@class='active-overlay'])[167]
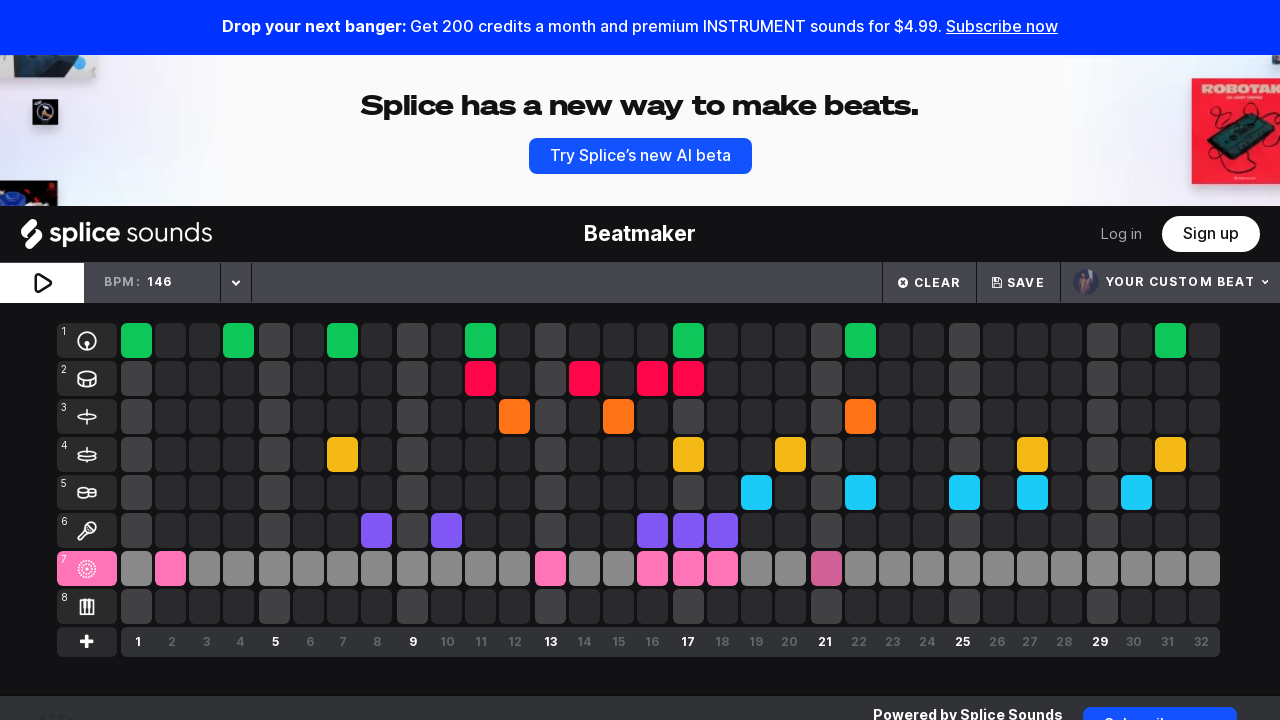

Waited 50ms after enabling instrument button
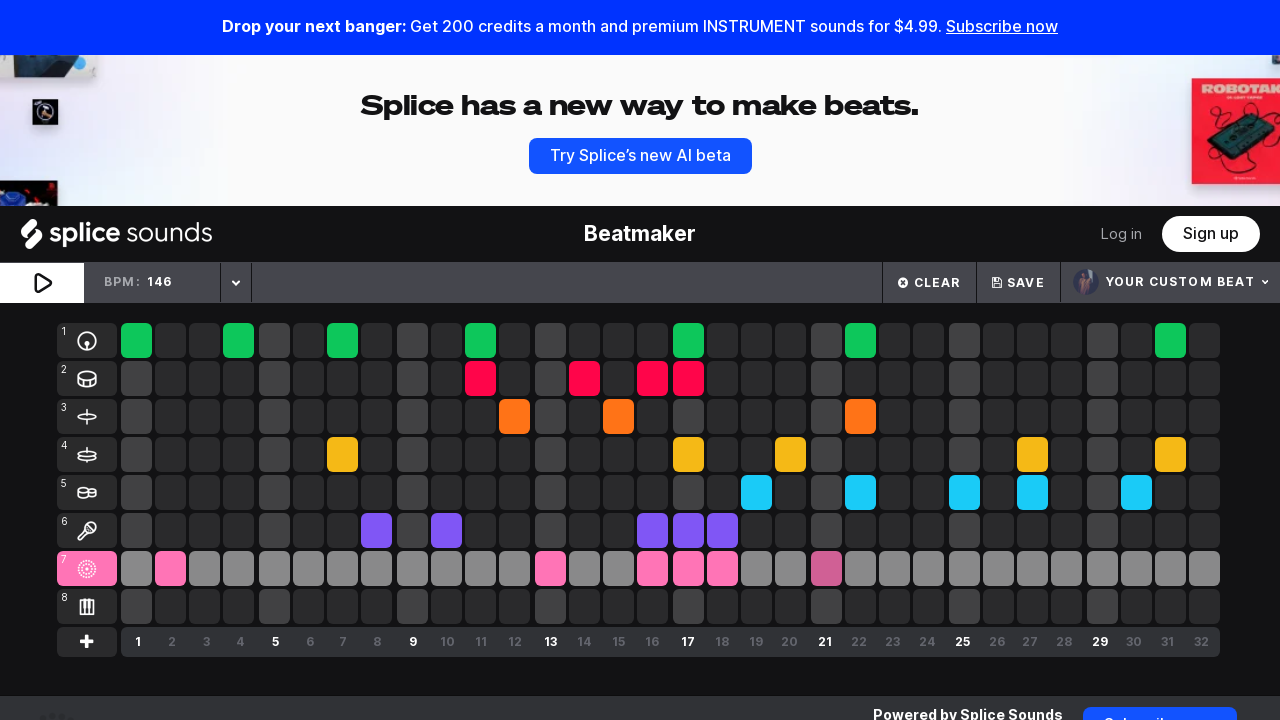

Enabled instrument button at grid position 222 (xpath index 247) at (1170, 569) on (//div[@class='active-overlay'])[247]
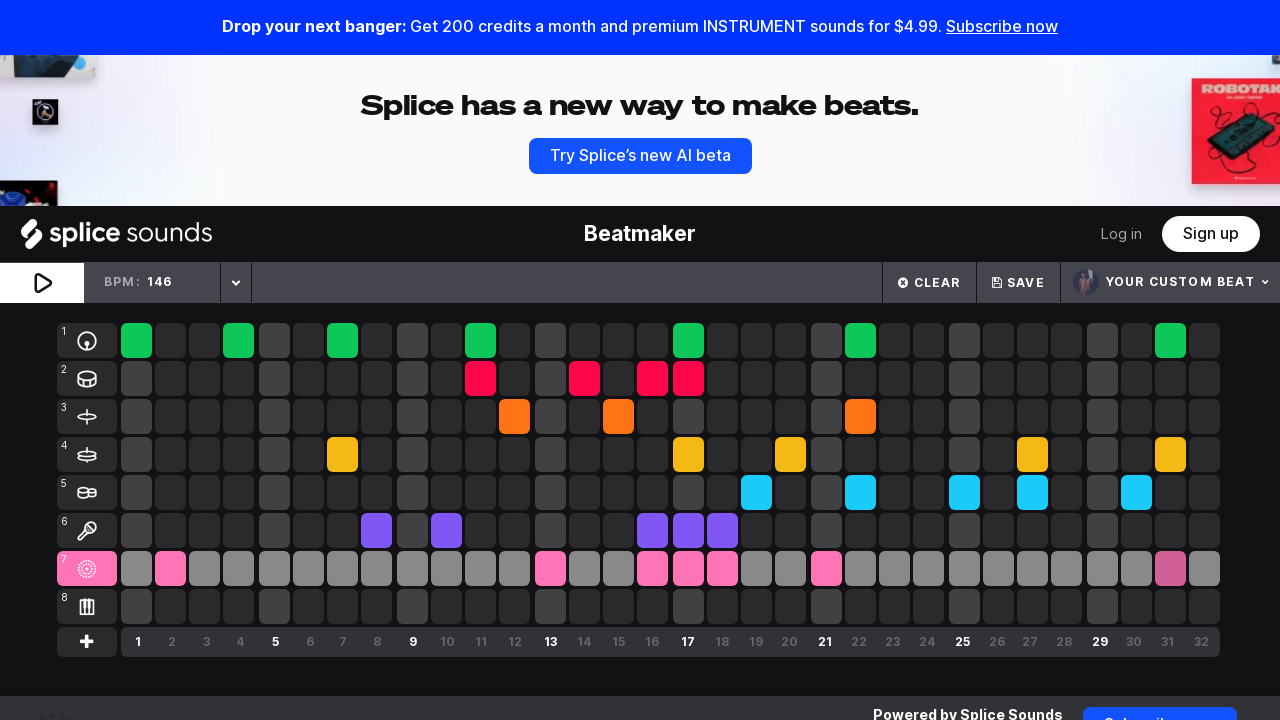

Waited 50ms after enabling instrument button
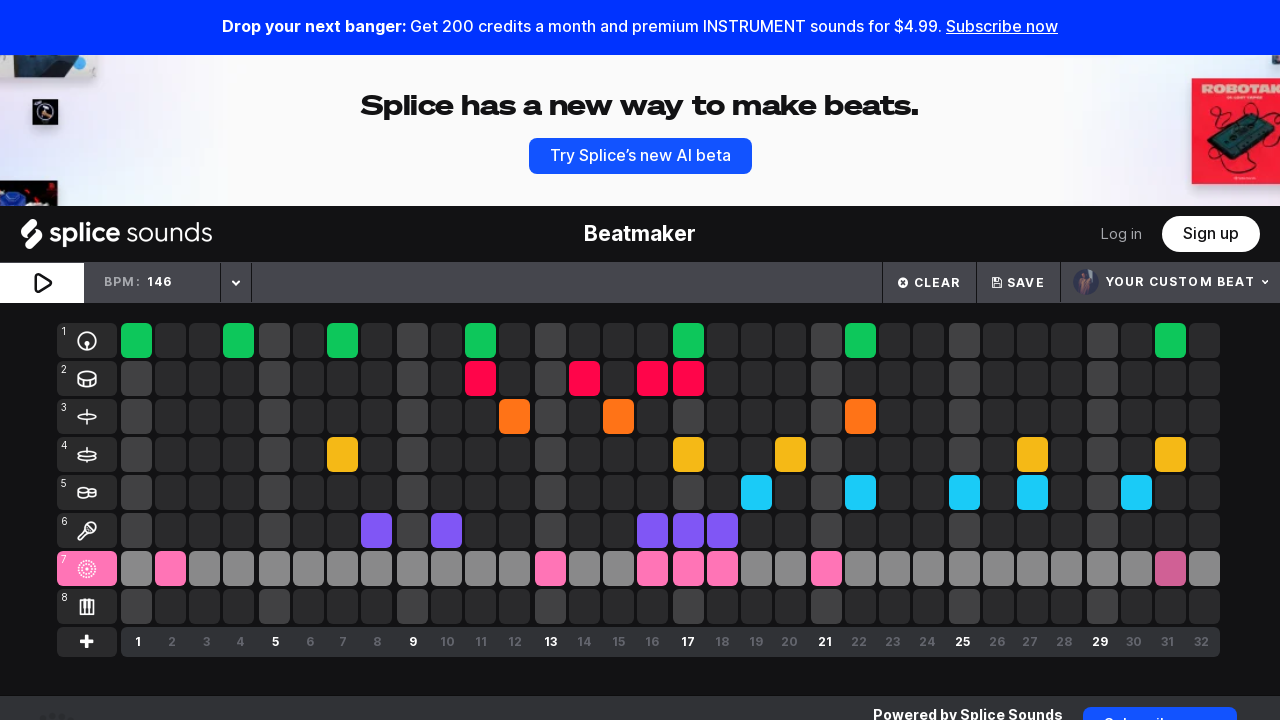

Enabled instrument button at grid position 231 (xpath index 64) at (376, 607) on (//div[@class='active-overlay'])[64]
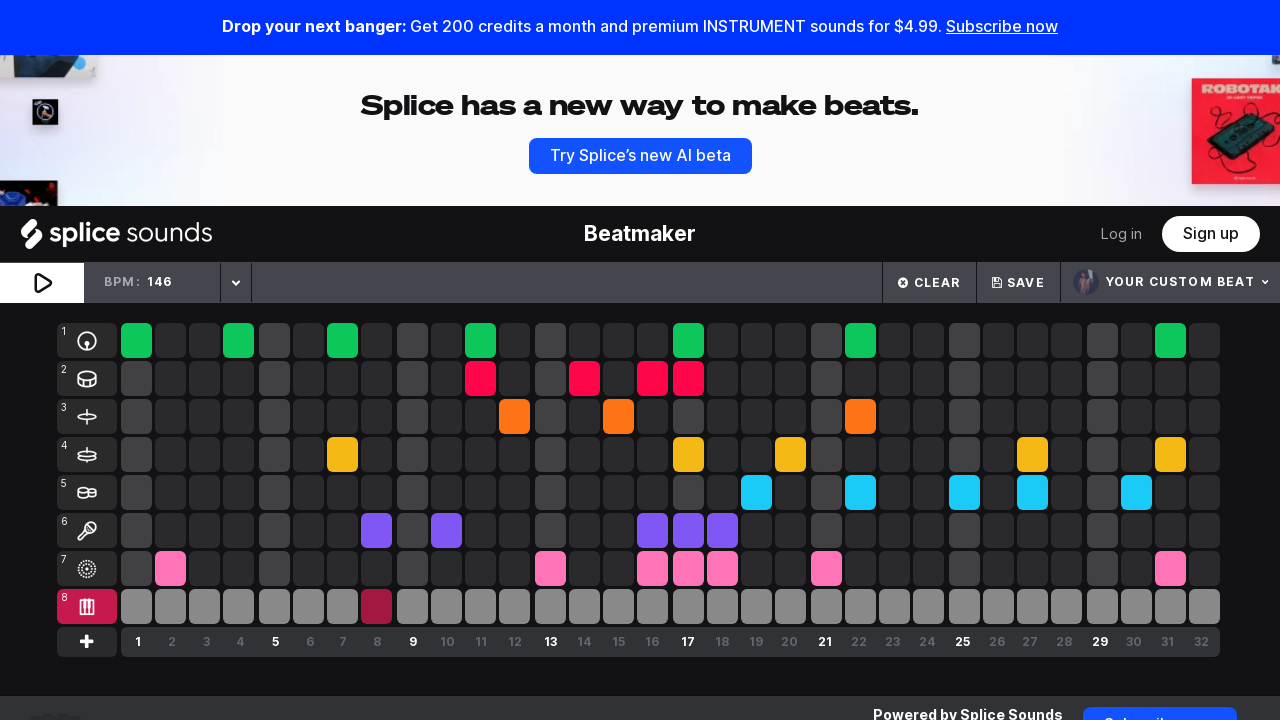

Waited 50ms after enabling instrument button
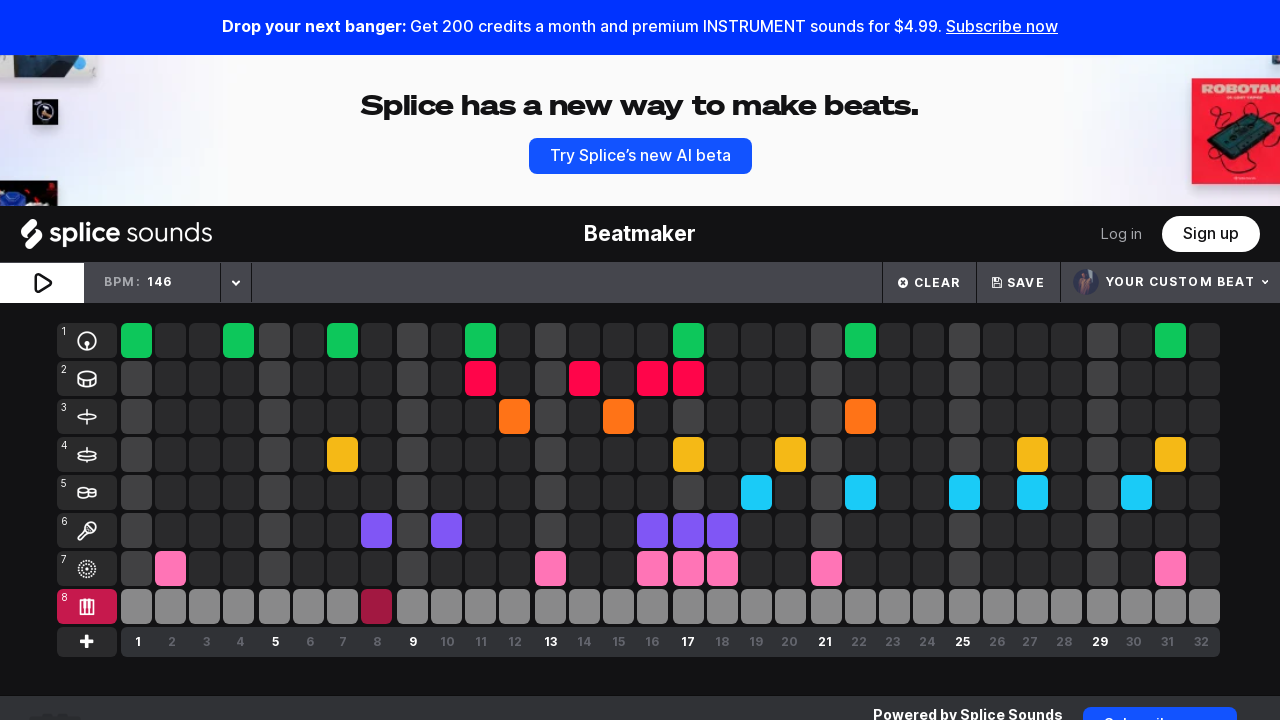

Enabled instrument button at grid position 239 (xpath index 128) at (652, 607) on (//div[@class='active-overlay'])[128]
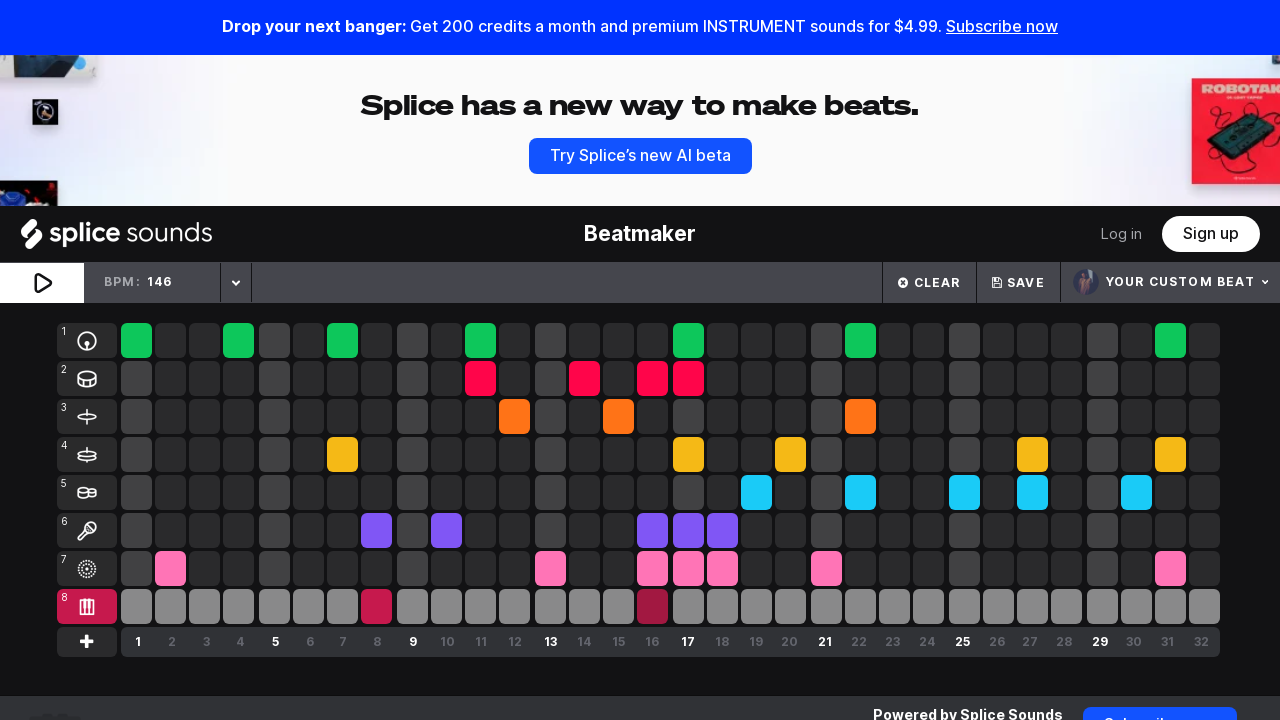

Waited 50ms after enabling instrument button
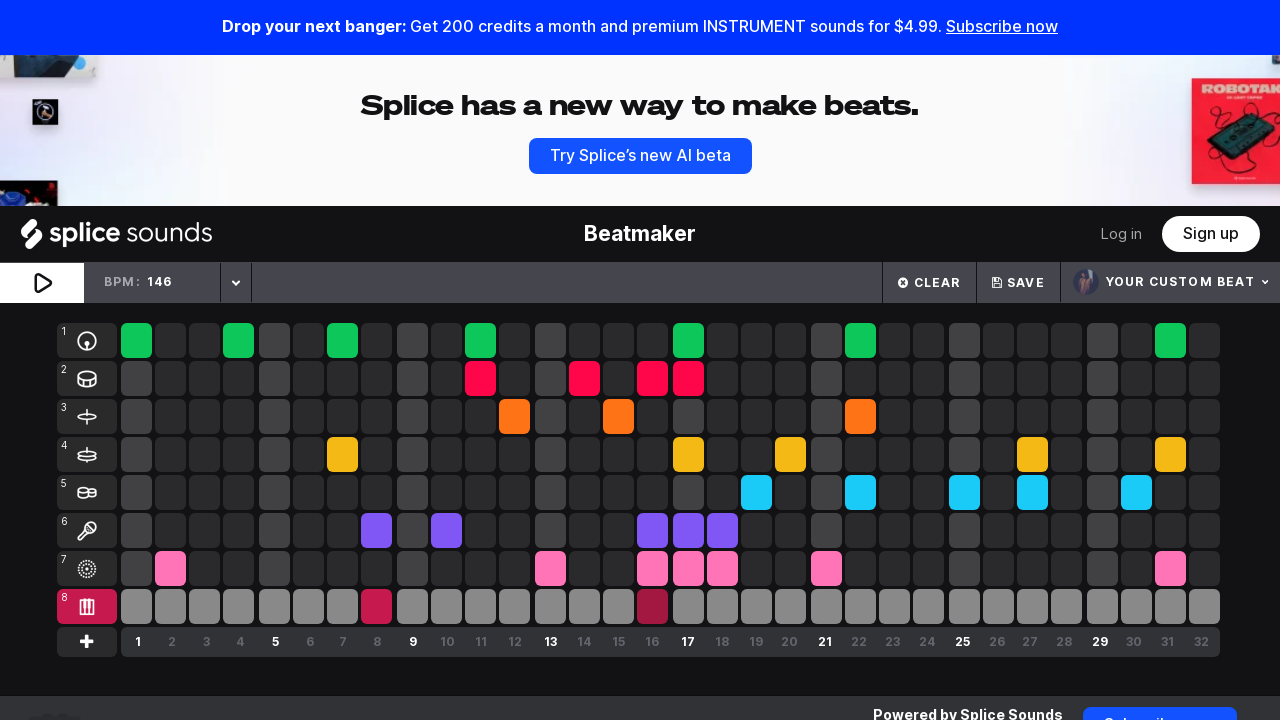

Enabled instrument button at grid position 241 (xpath index 144) at (722, 607) on (//div[@class='active-overlay'])[144]
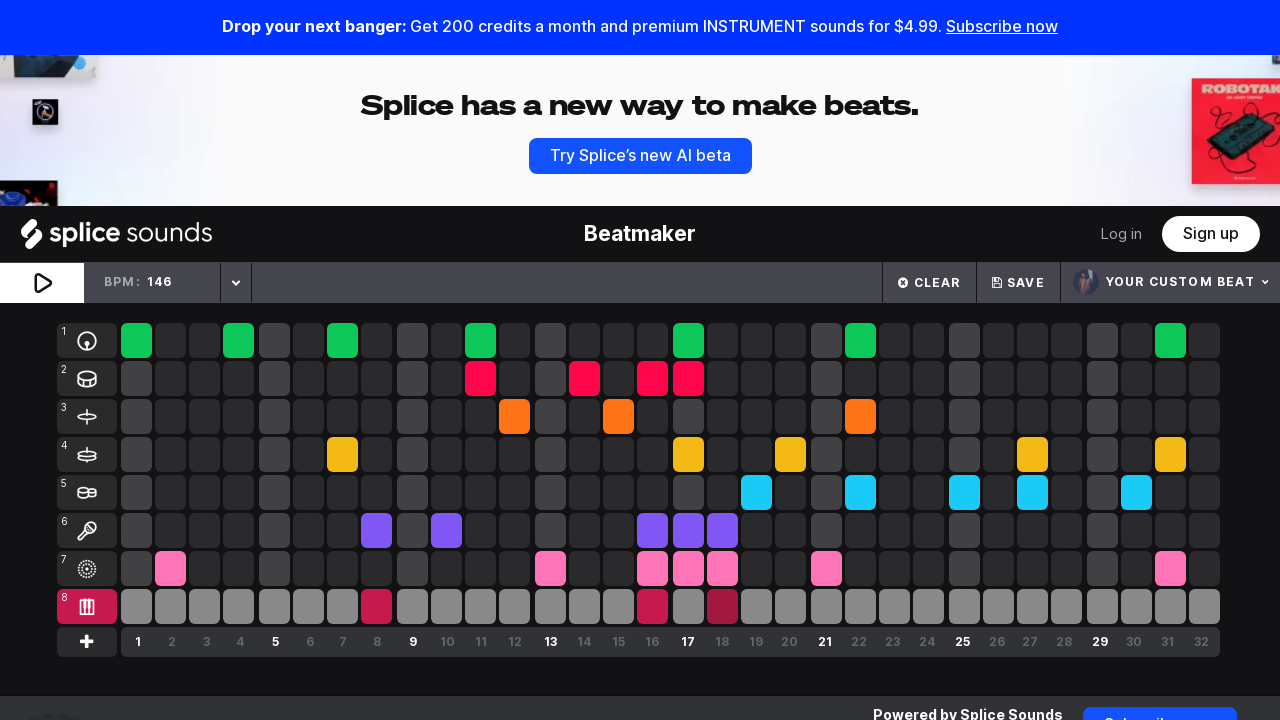

Waited 50ms after enabling instrument button
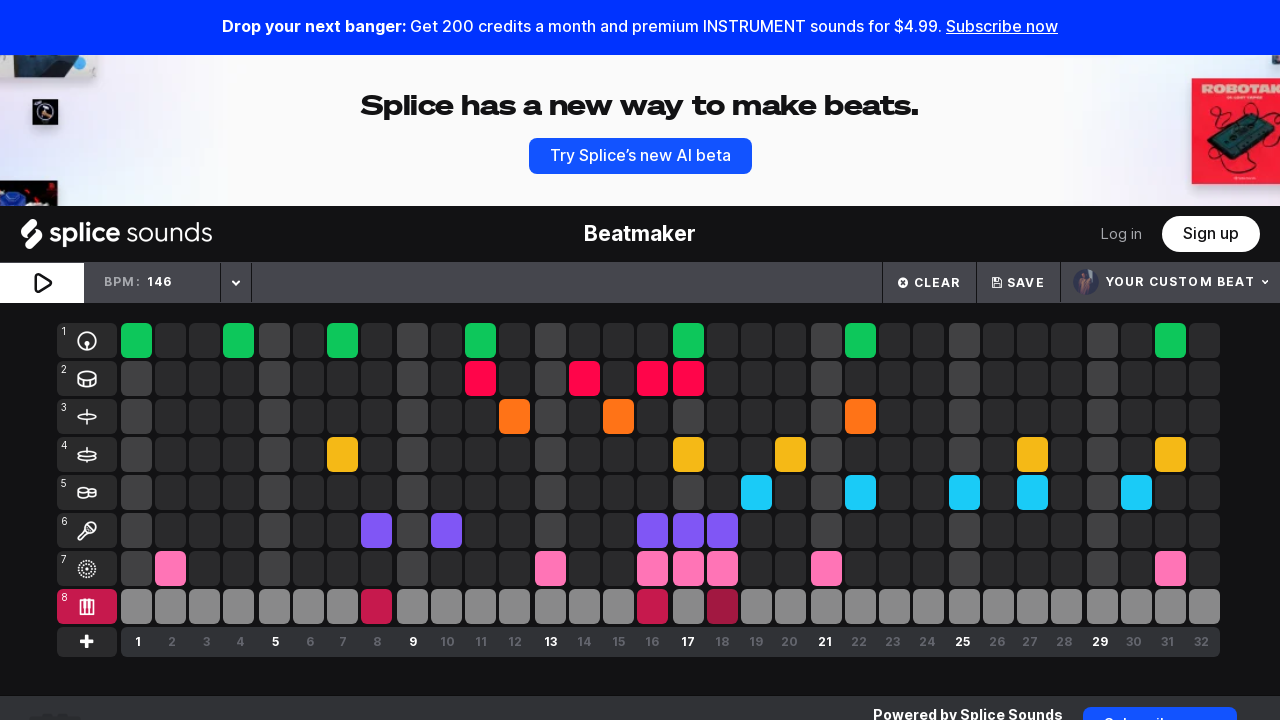

Enabled instrument button at grid position 244 (xpath index 168) at (826, 607) on (//div[@class='active-overlay'])[168]
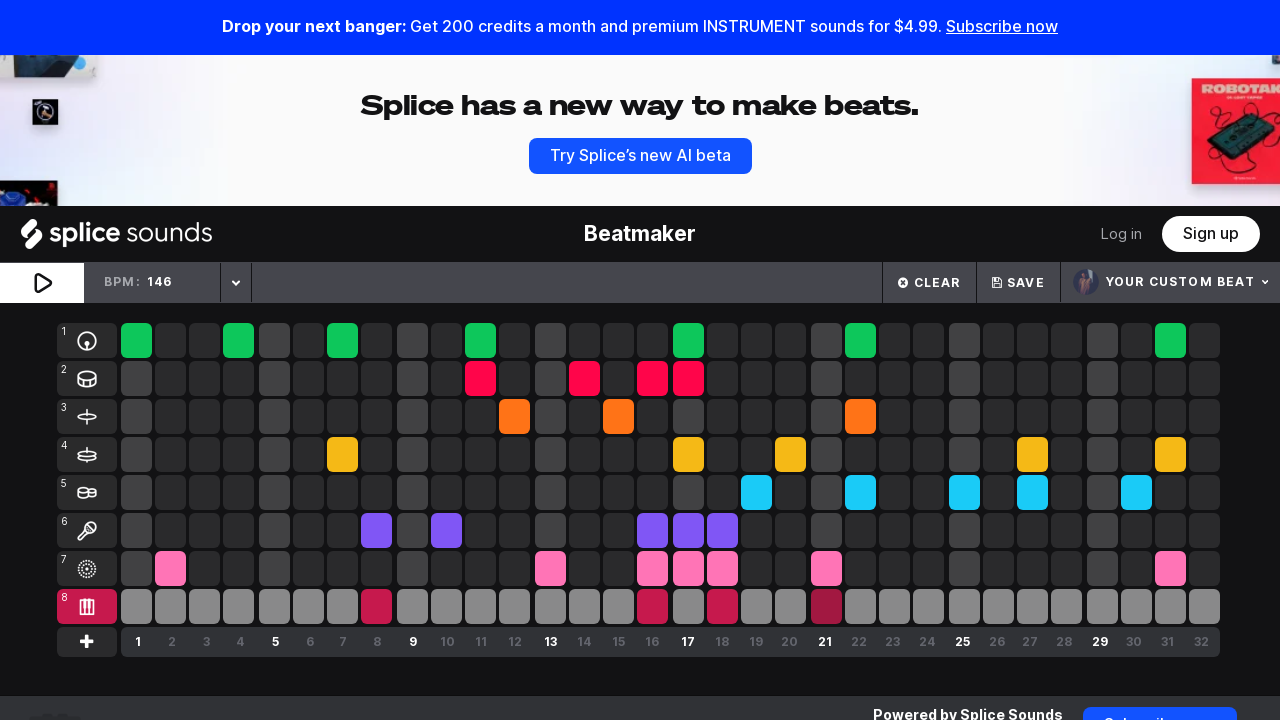

Waited 50ms after enabling instrument button
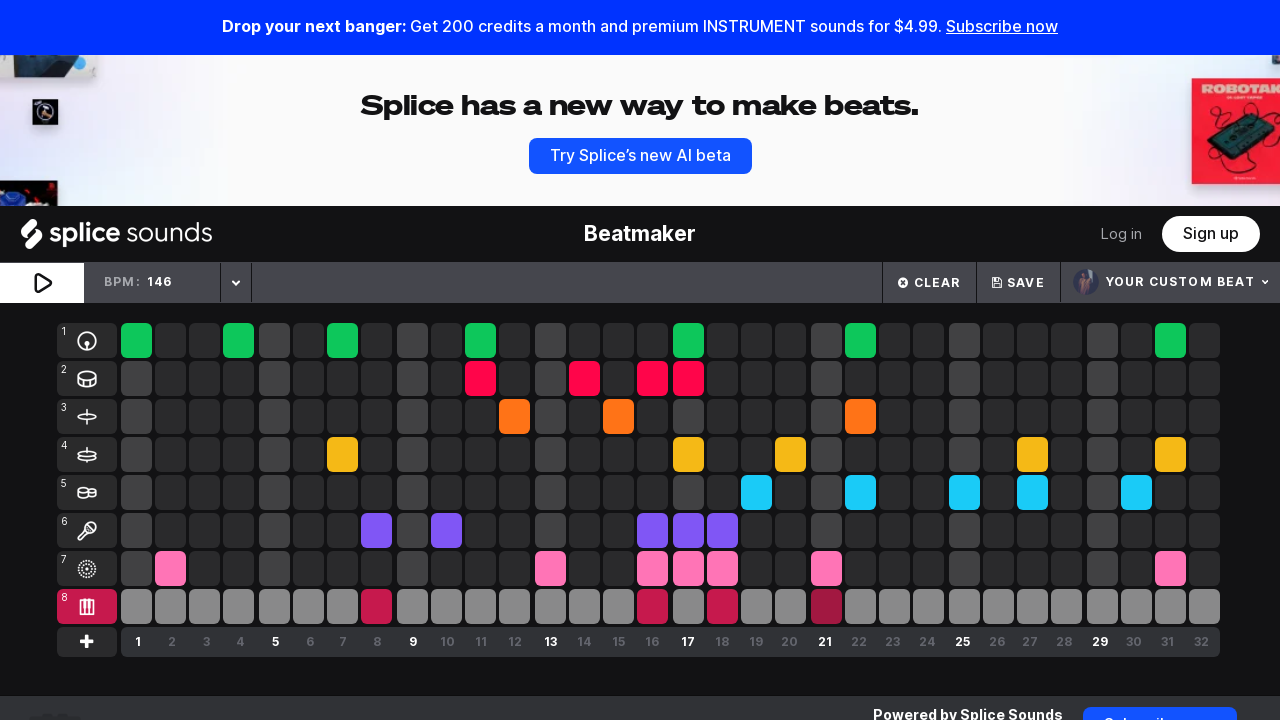

Enabled instrument button at grid position 251 (xpath index 224) at (1066, 607) on (//div[@class='active-overlay'])[224]
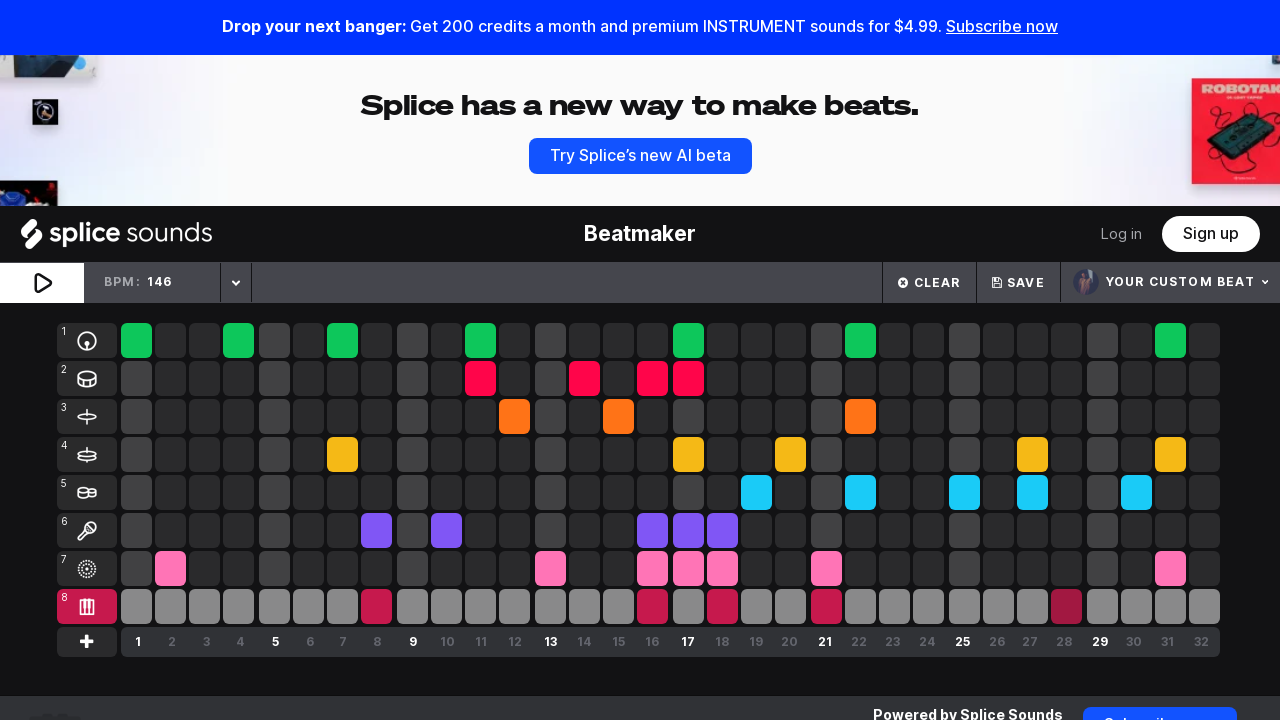

Waited 50ms after enabling instrument button
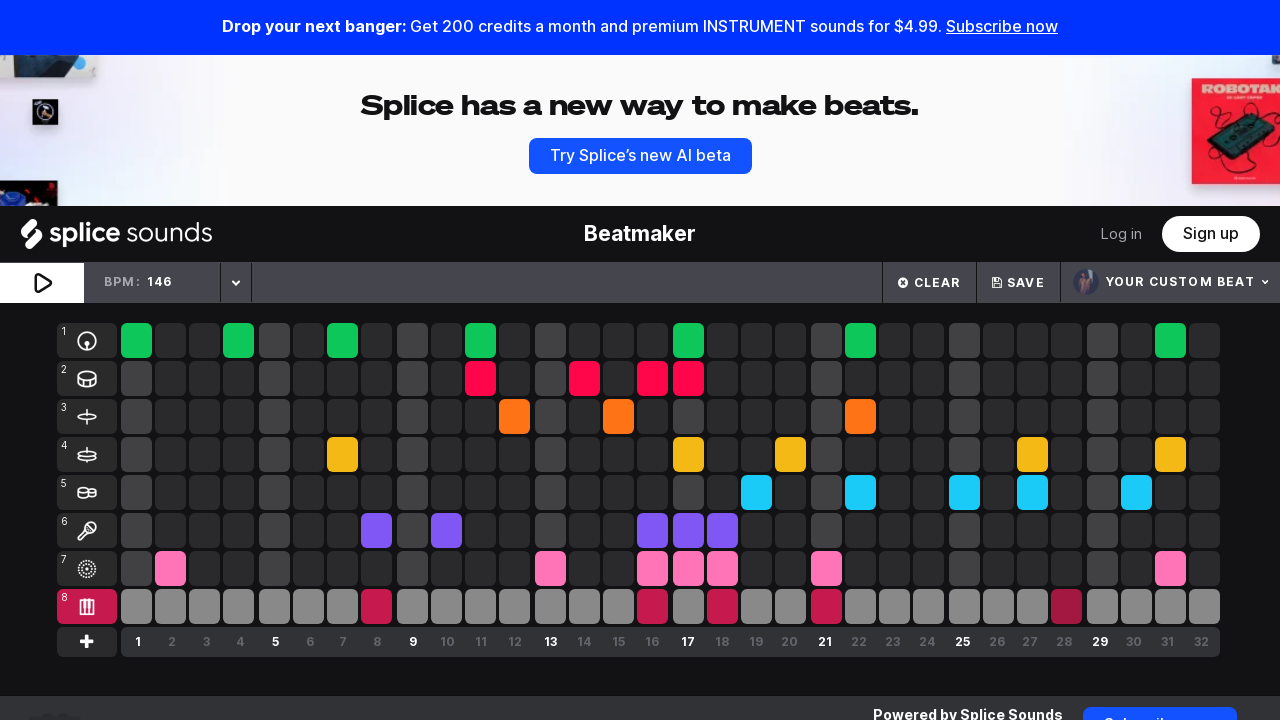

Enabled instrument button at grid position 252 (xpath index 232) at (1102, 607) on (//div[@class='active-overlay'])[232]
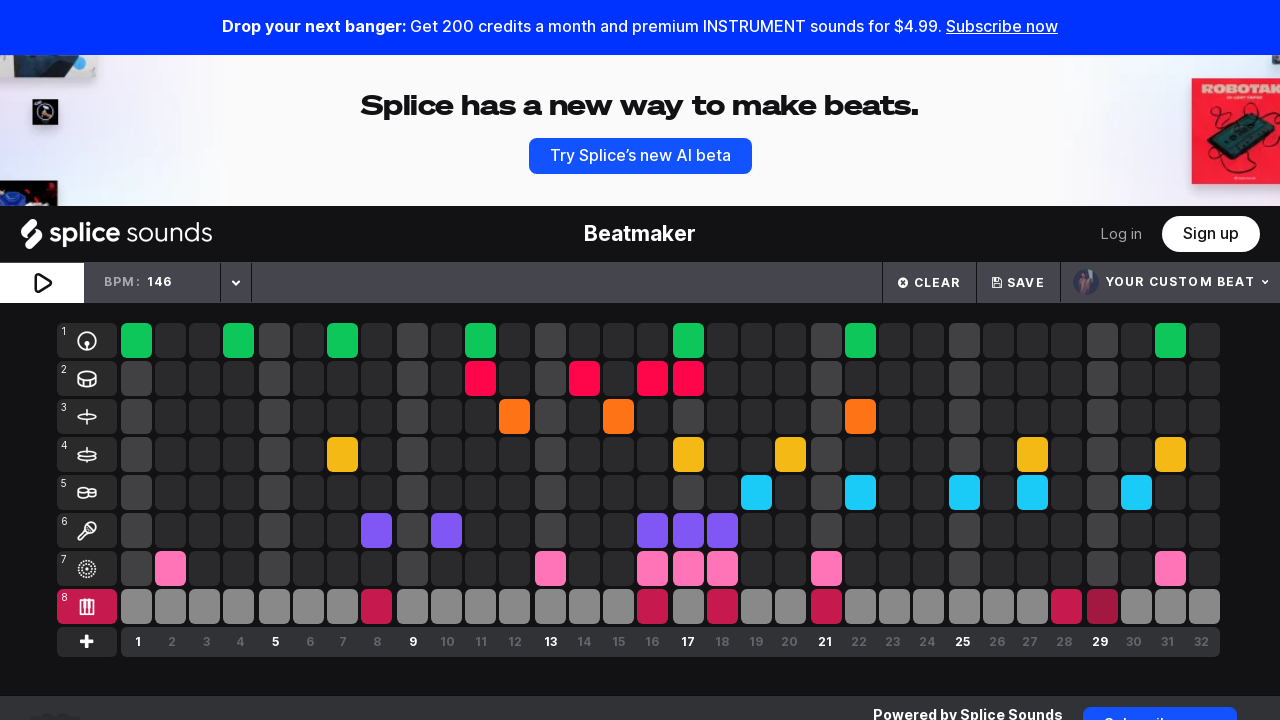

Waited 50ms after enabling instrument button
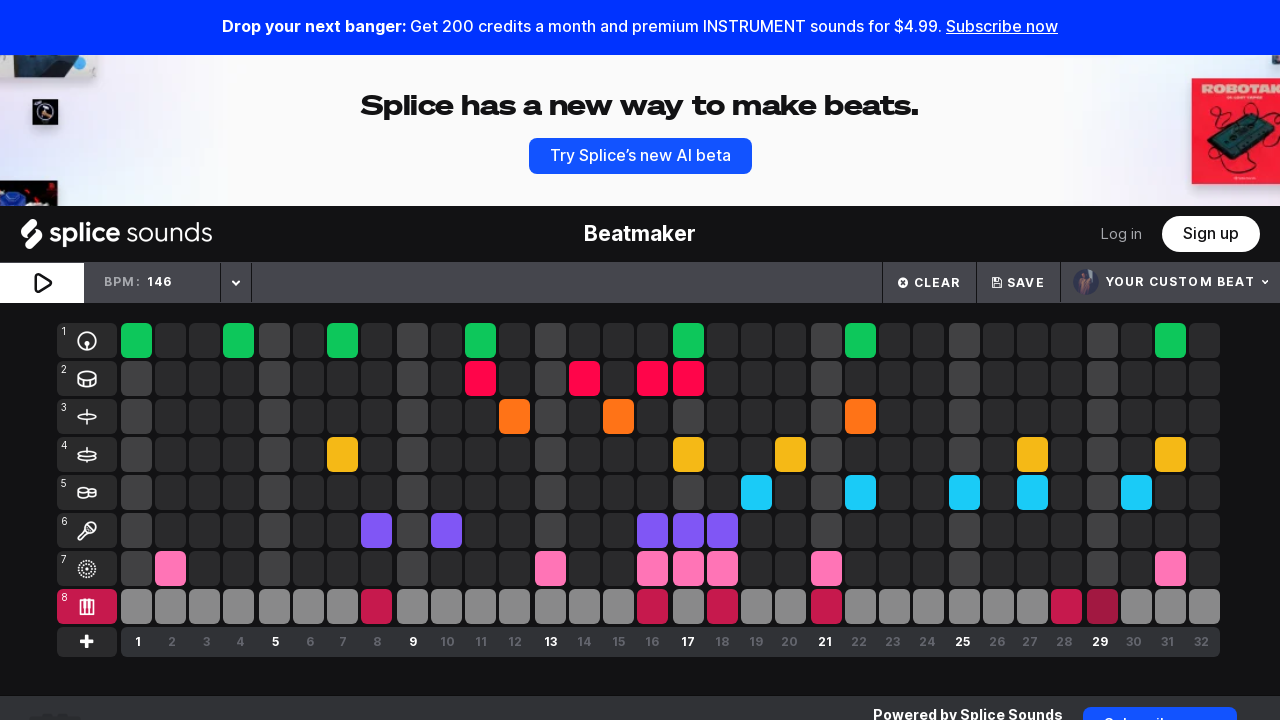

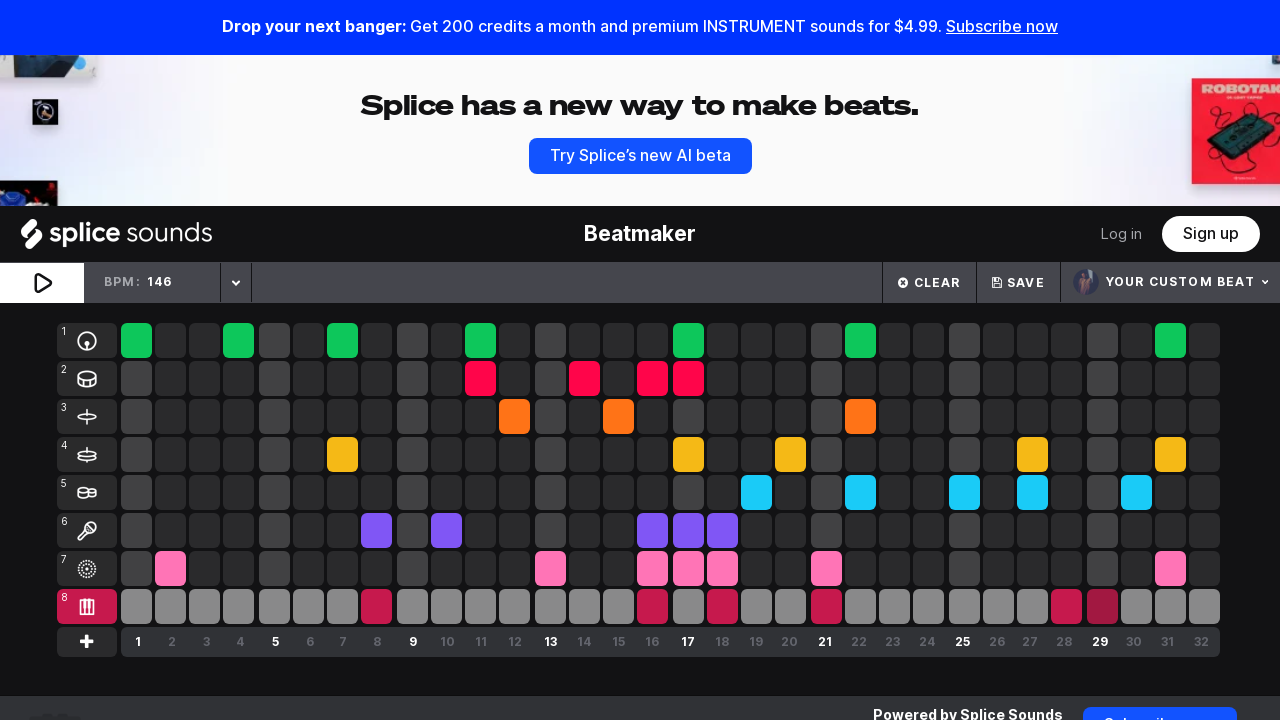